Tests dynamic content loading on a celebrity listing page by scrolling down multiple times to trigger lazy-loaded content, then verifies that celebrity entries are displayed.

Starting URL: https://www.thefamouspeople.com/21st-century.php

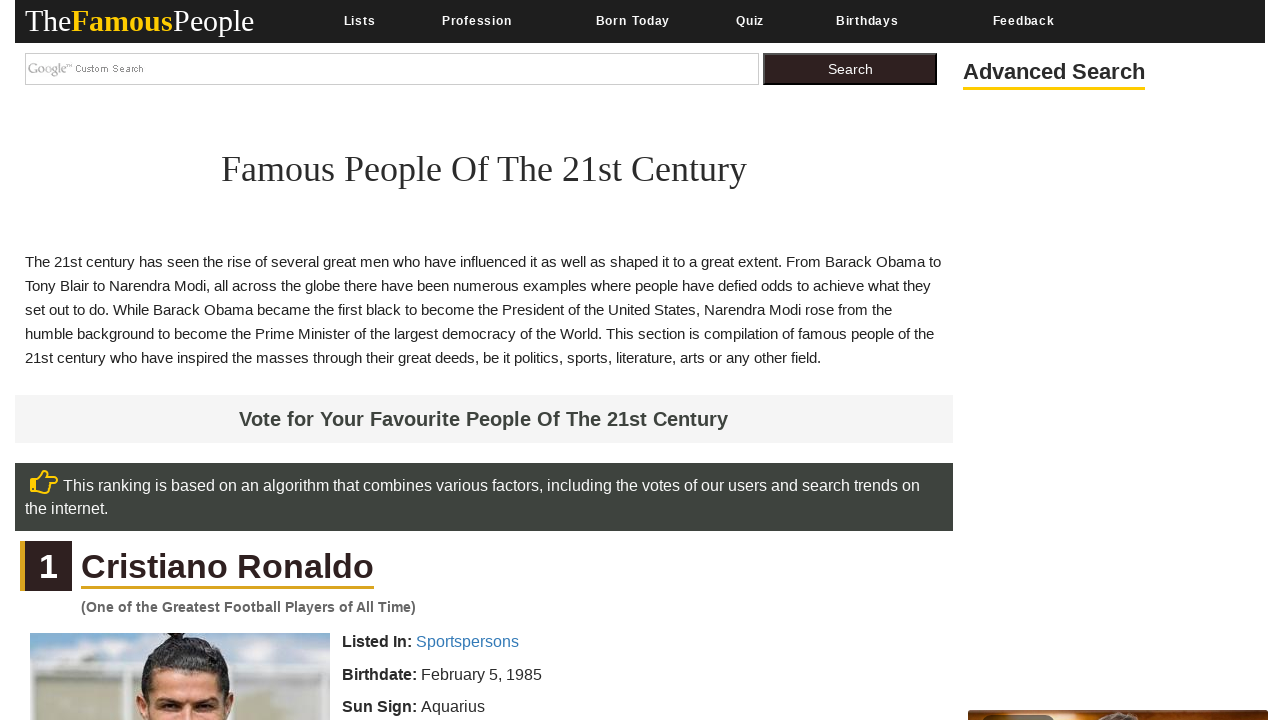

Waited for page body to be available
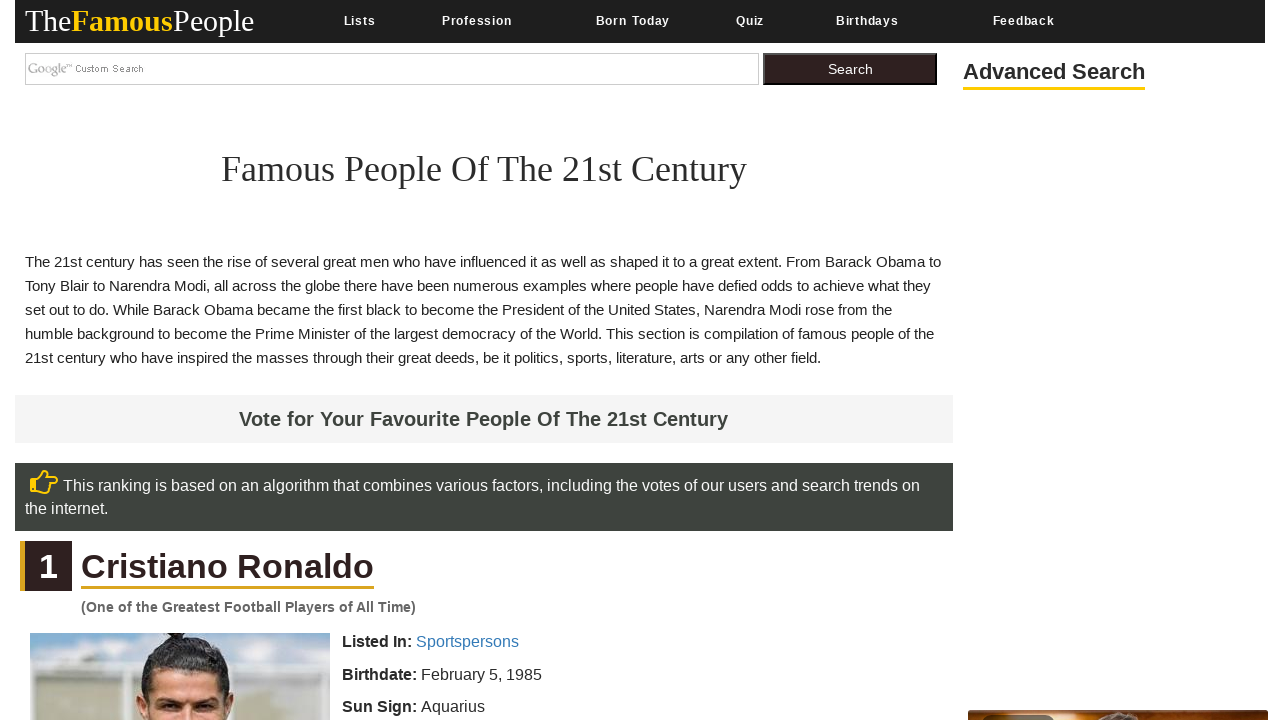

Pressed PageDown to scroll (scroll iteration 1/50)
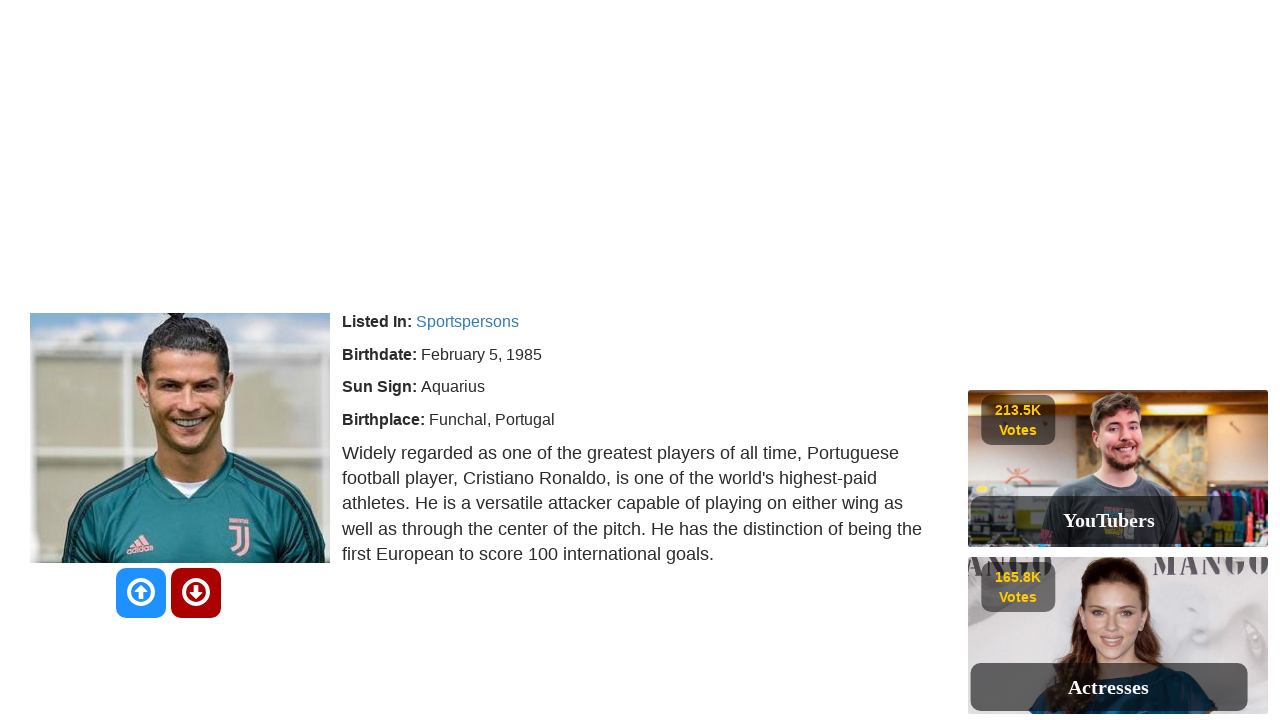

Waited 500ms for dynamic content to load
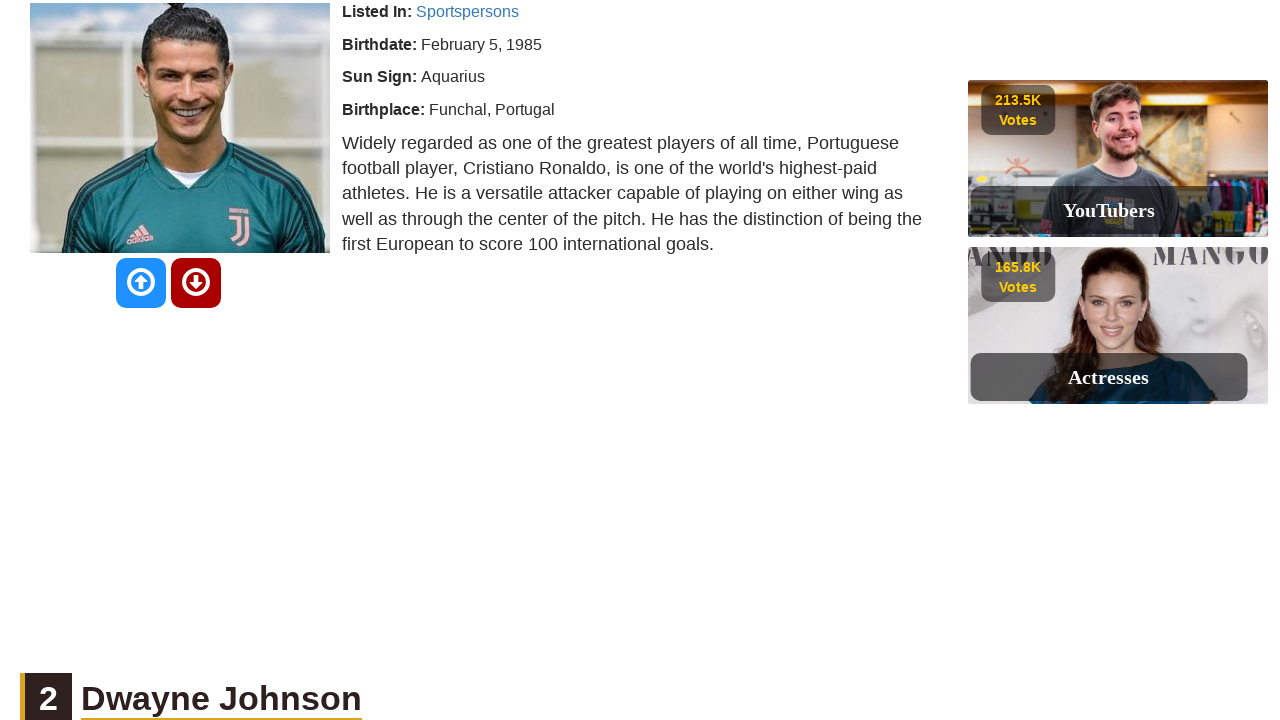

Pressed PageDown to scroll (scroll iteration 2/50)
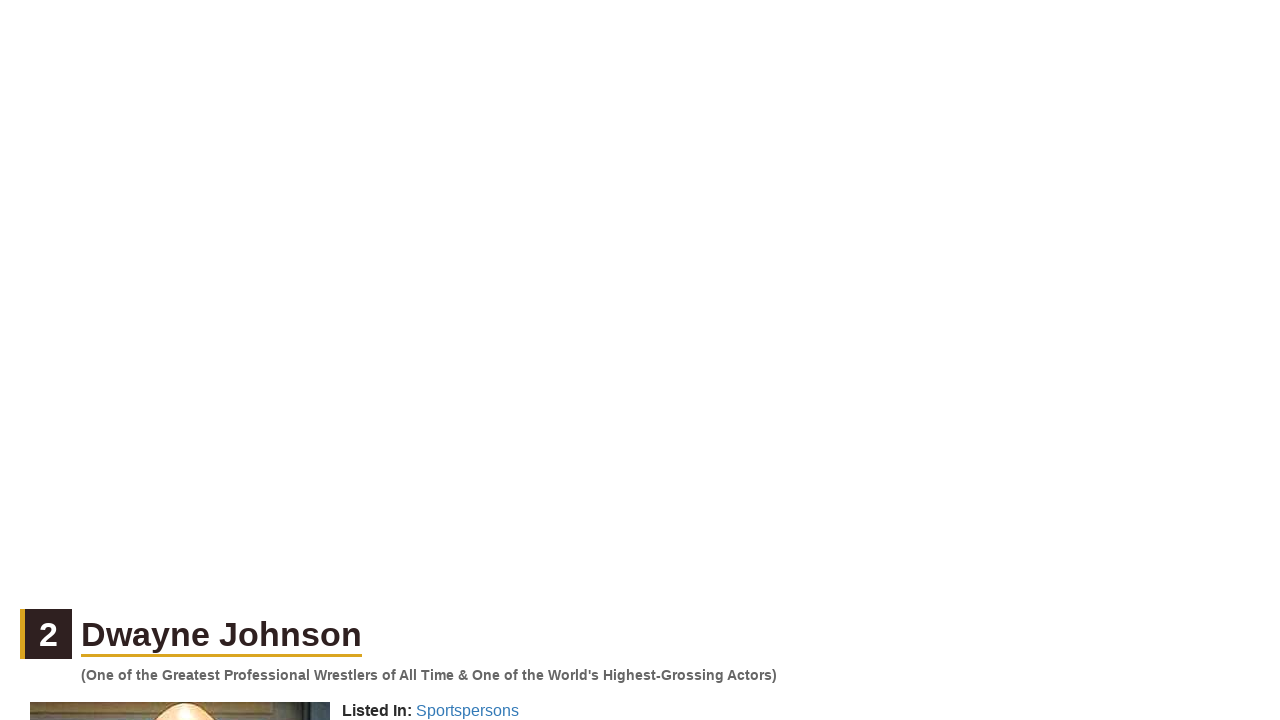

Waited 500ms for dynamic content to load
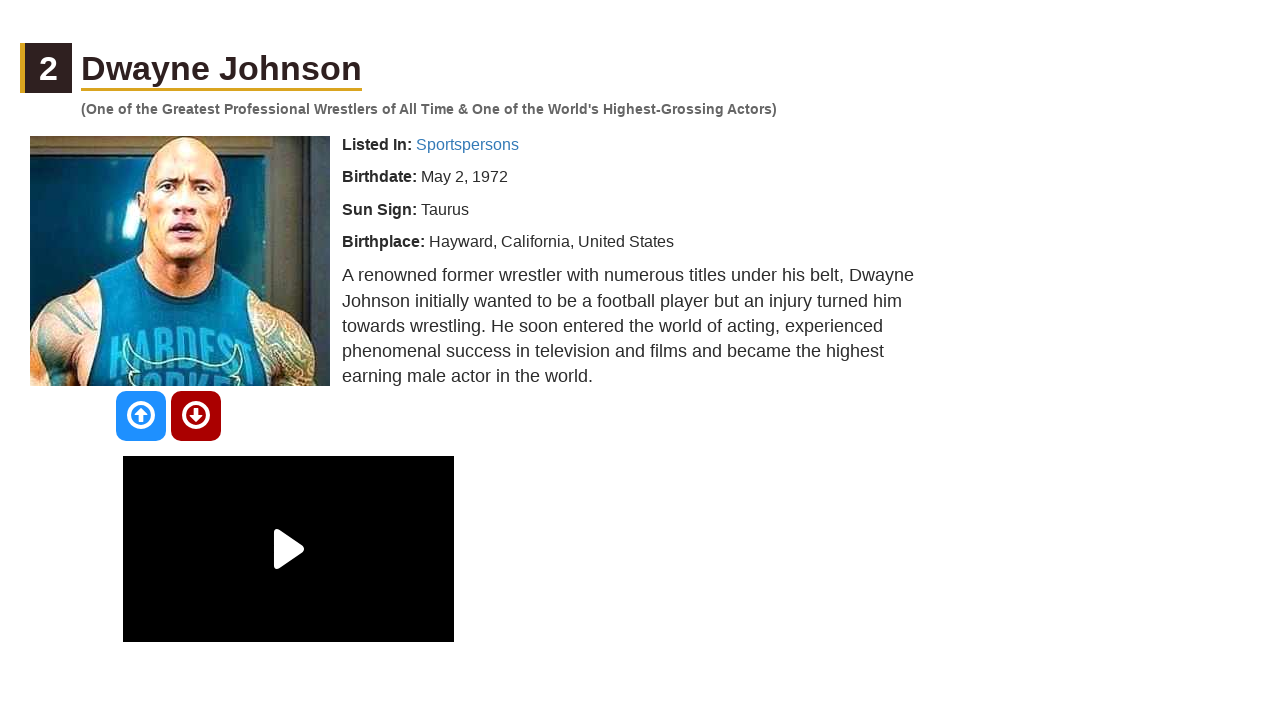

Pressed PageDown to scroll (scroll iteration 3/50)
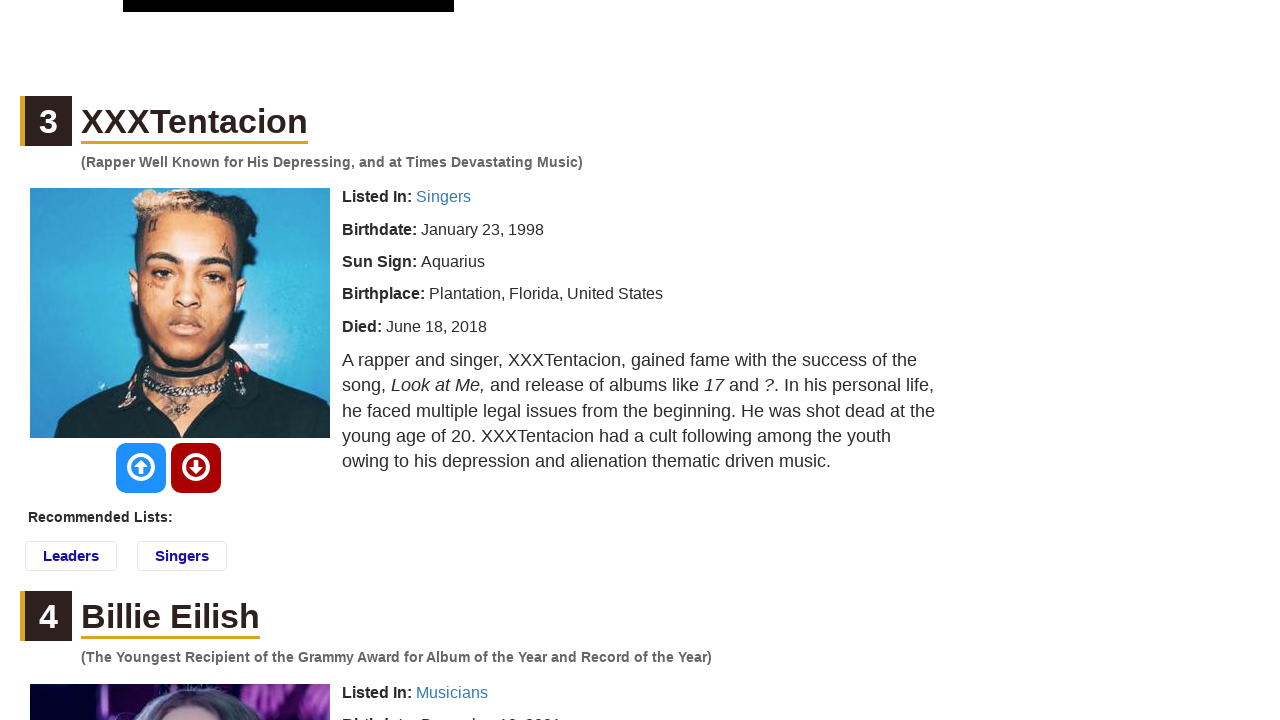

Waited 500ms for dynamic content to load
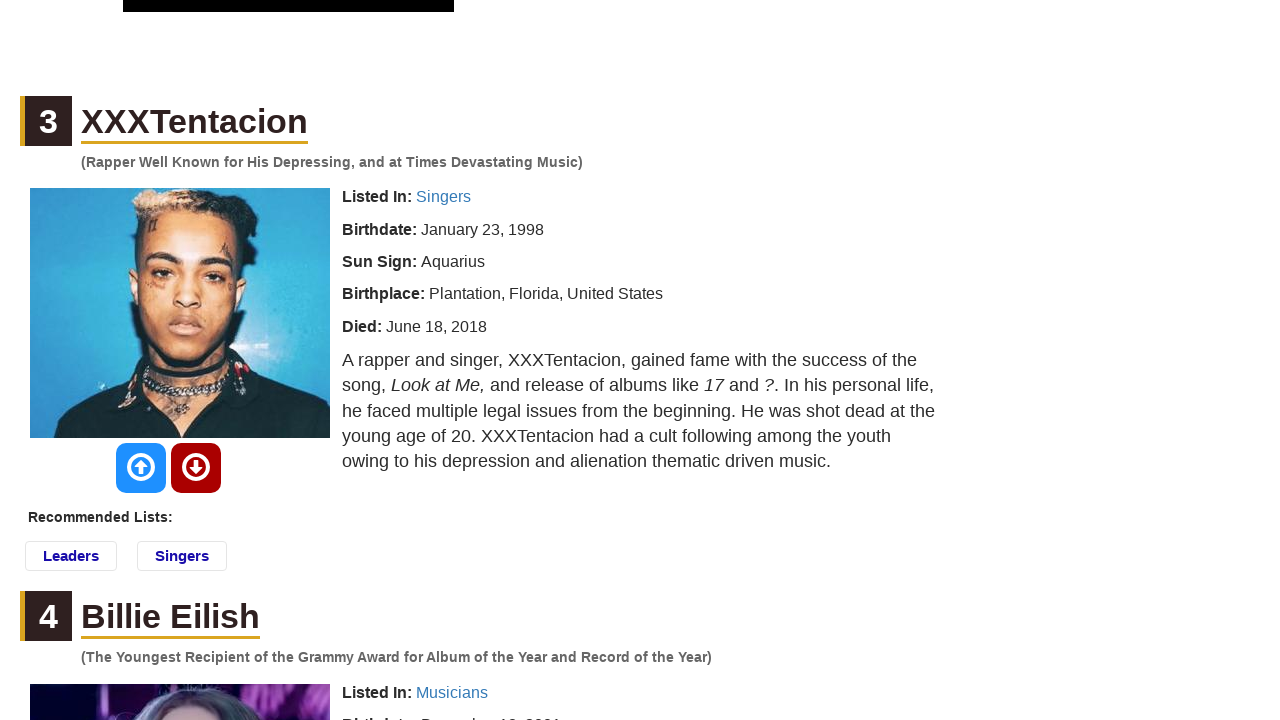

Pressed PageDown to scroll (scroll iteration 4/50)
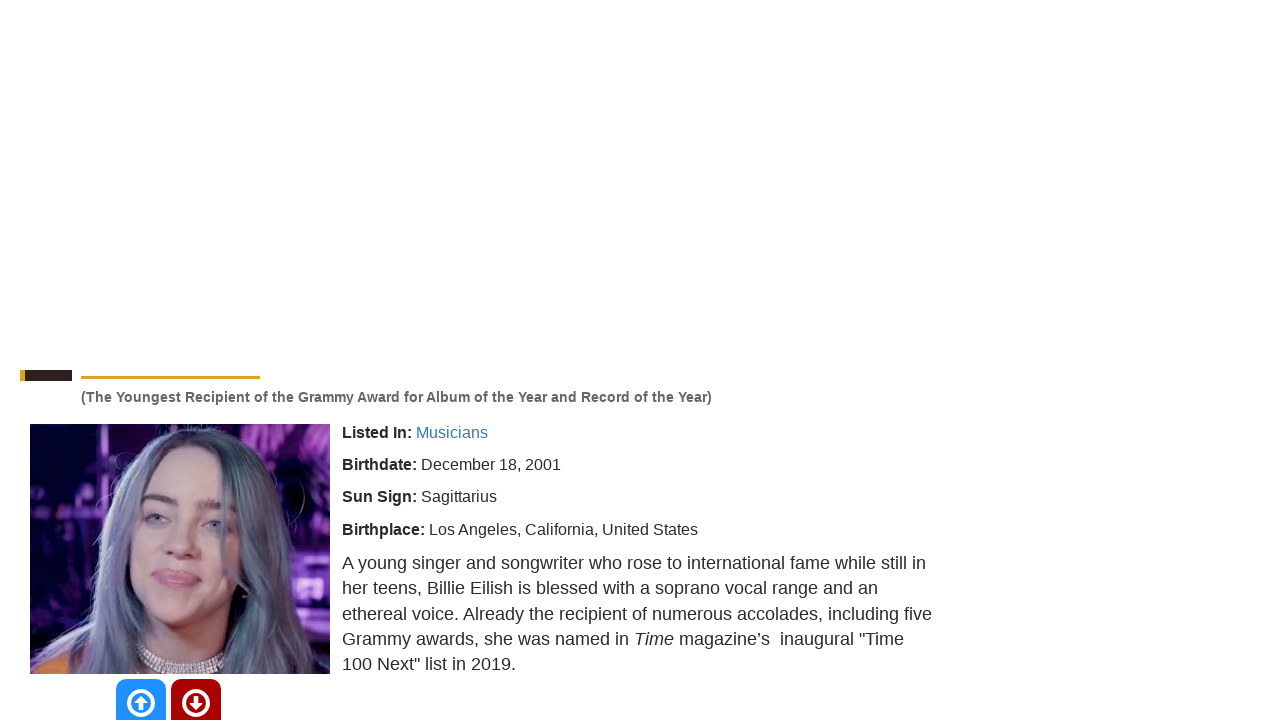

Waited 500ms for dynamic content to load
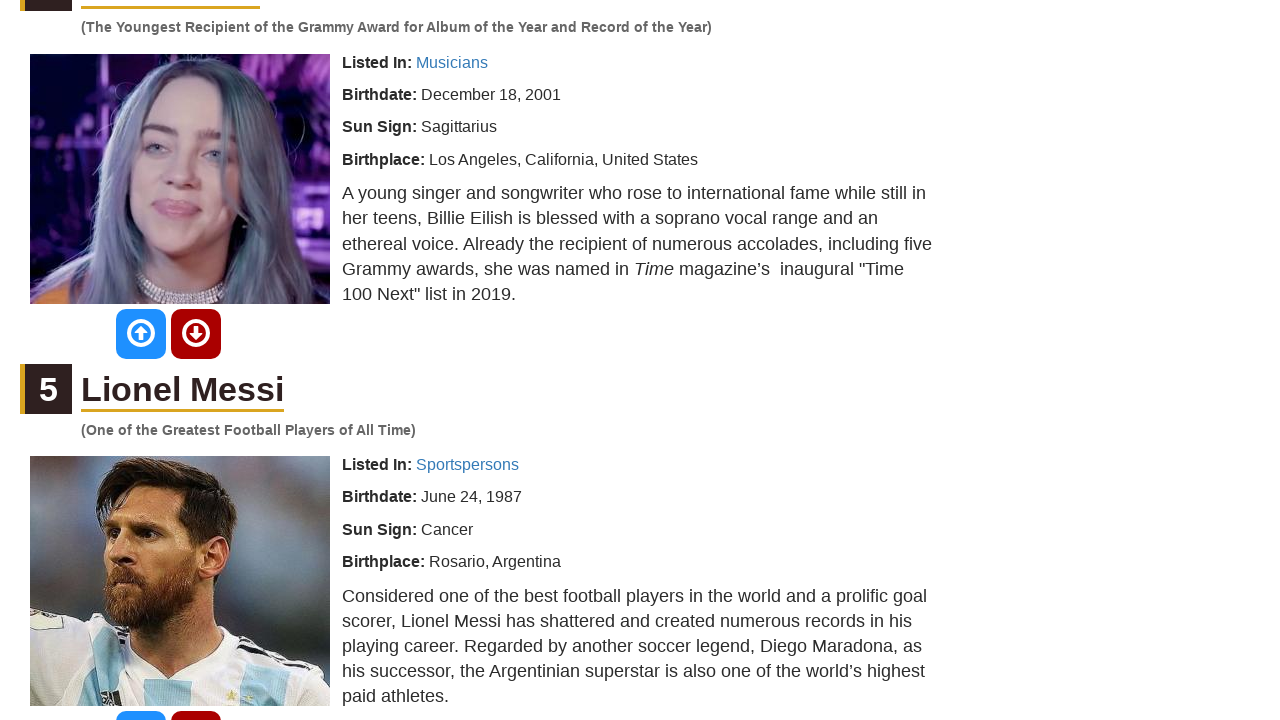

Pressed PageDown to scroll (scroll iteration 5/50)
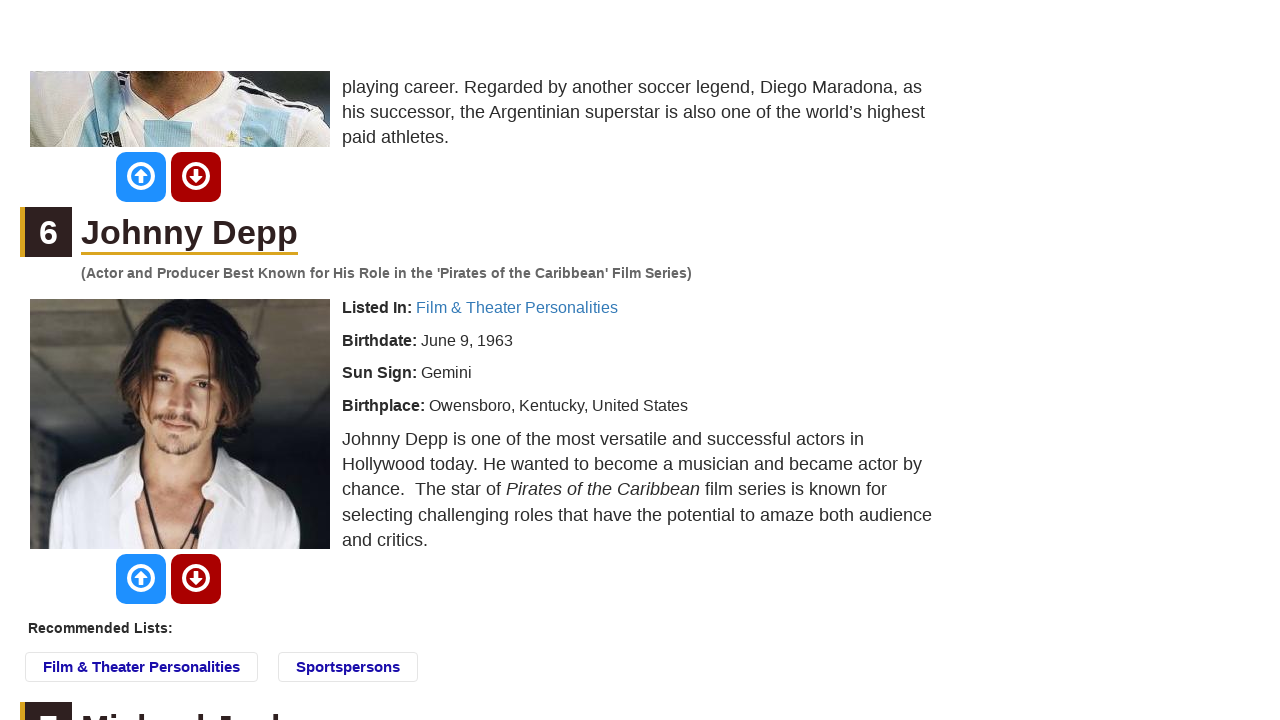

Waited 500ms for dynamic content to load
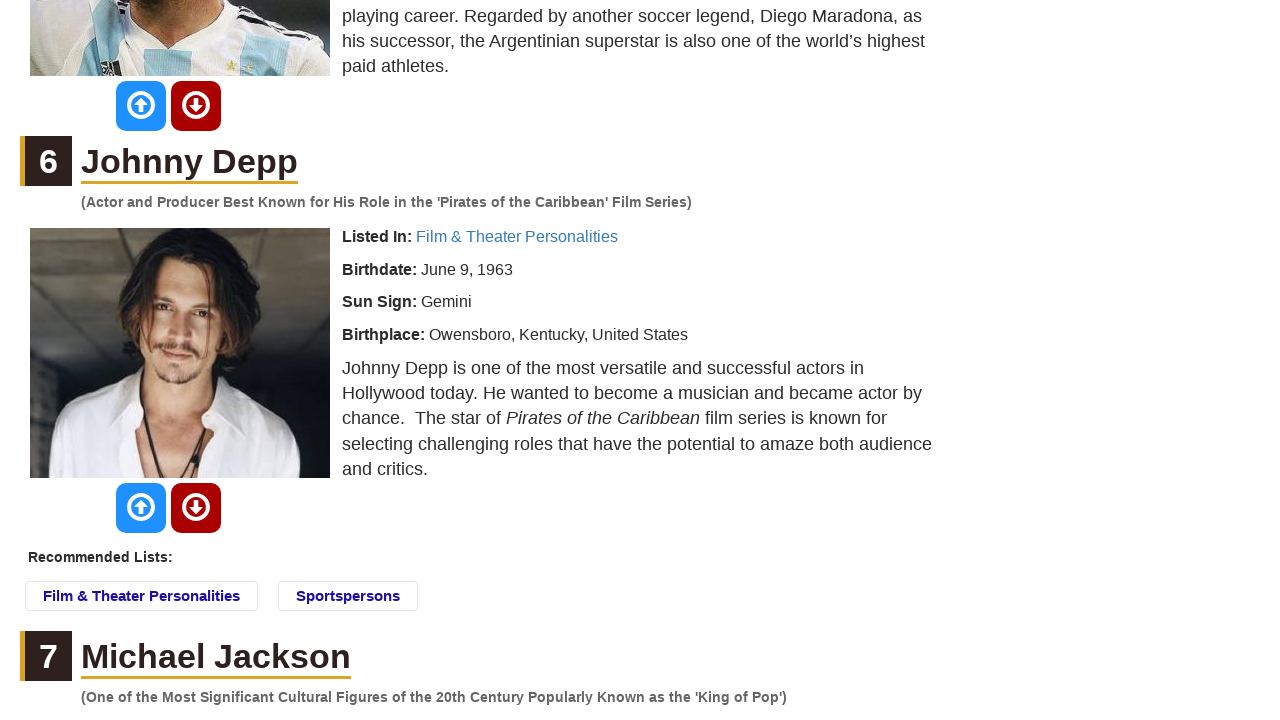

Pressed PageDown to scroll (scroll iteration 6/50)
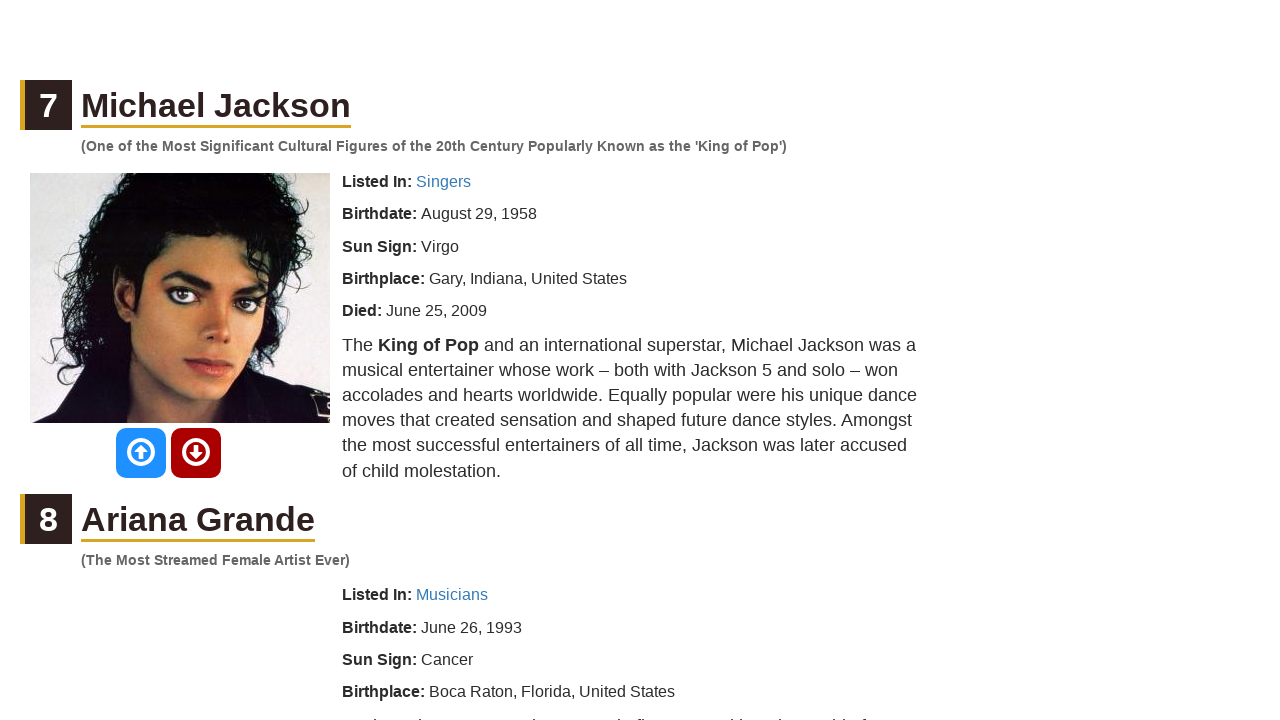

Waited 500ms for dynamic content to load
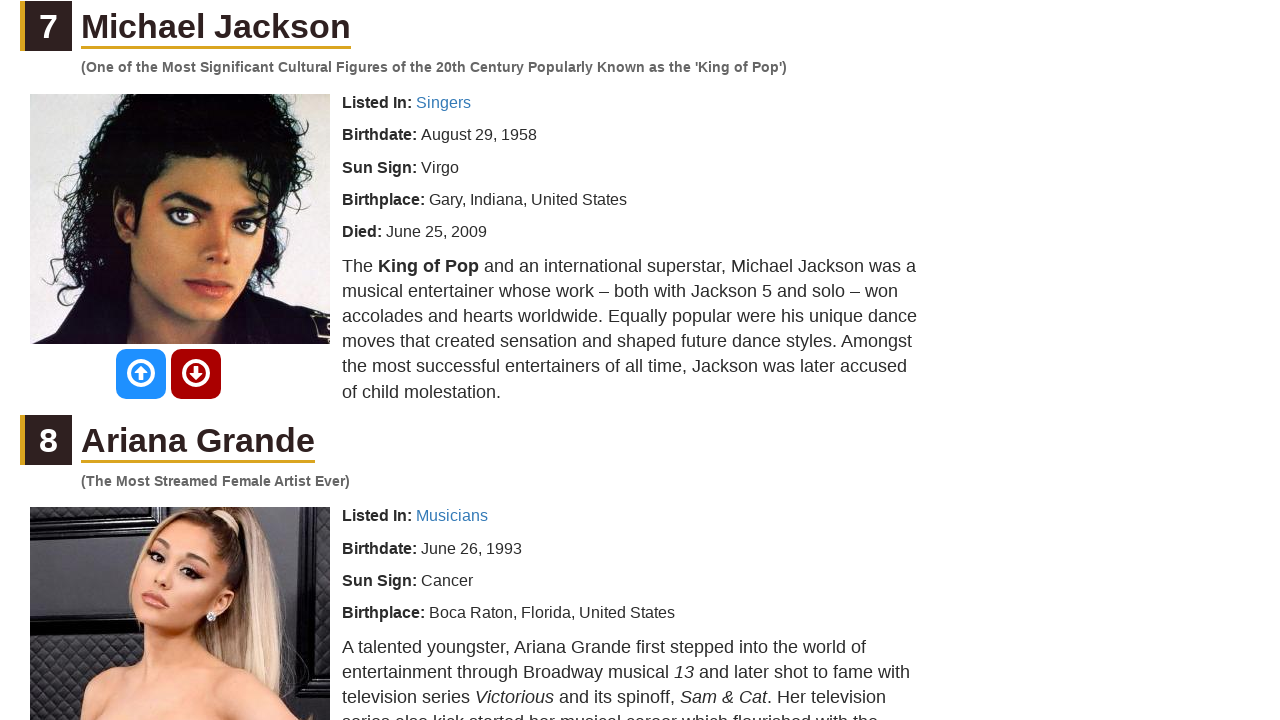

Pressed PageDown to scroll (scroll iteration 7/50)
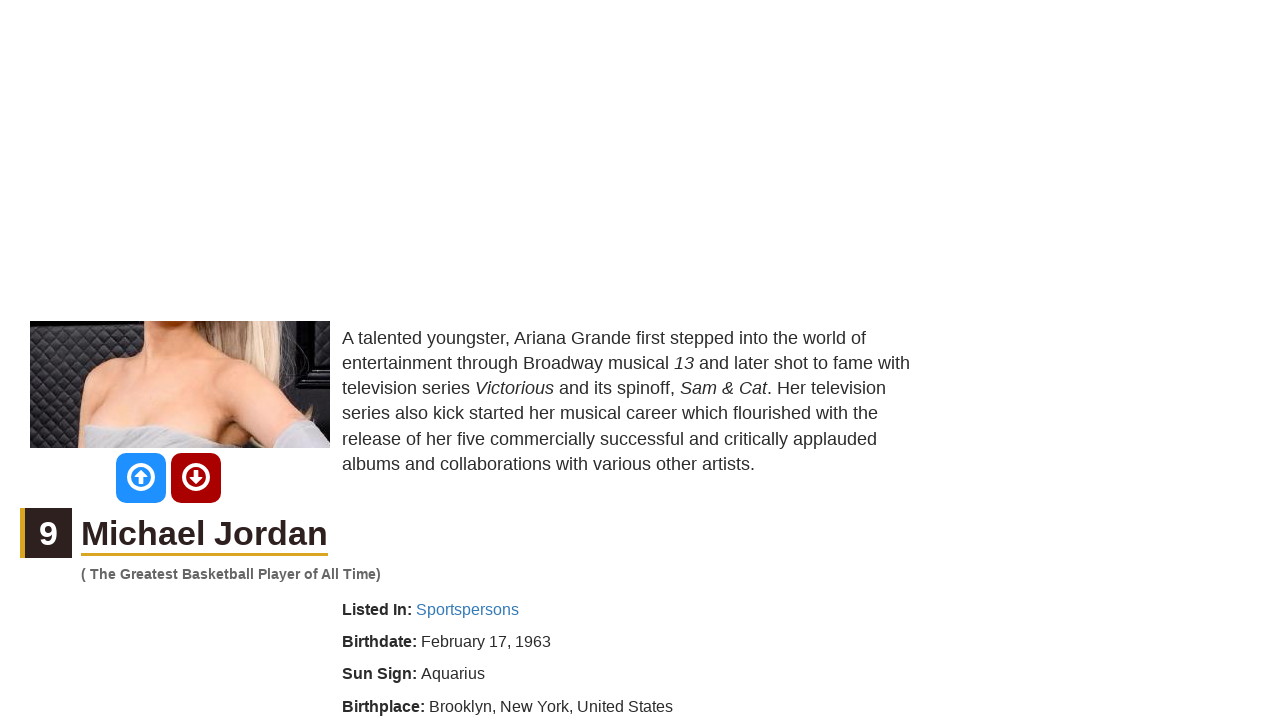

Waited 500ms for dynamic content to load
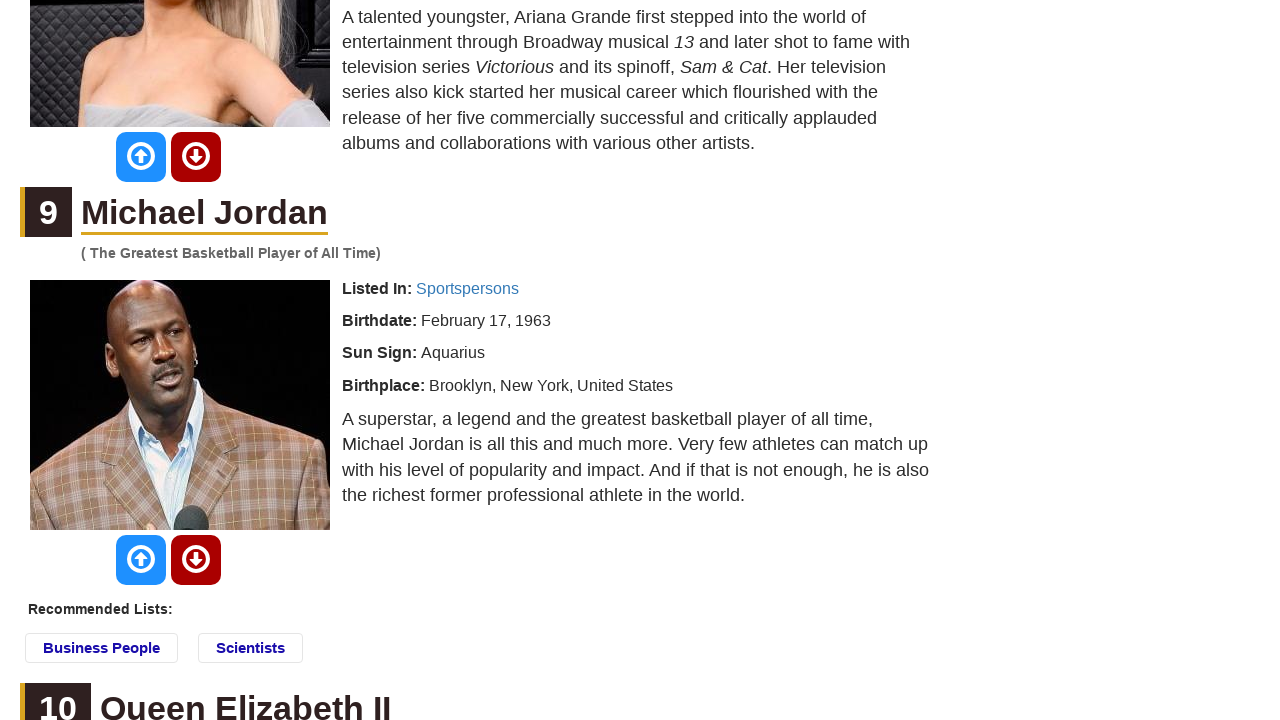

Pressed PageDown to scroll (scroll iteration 8/50)
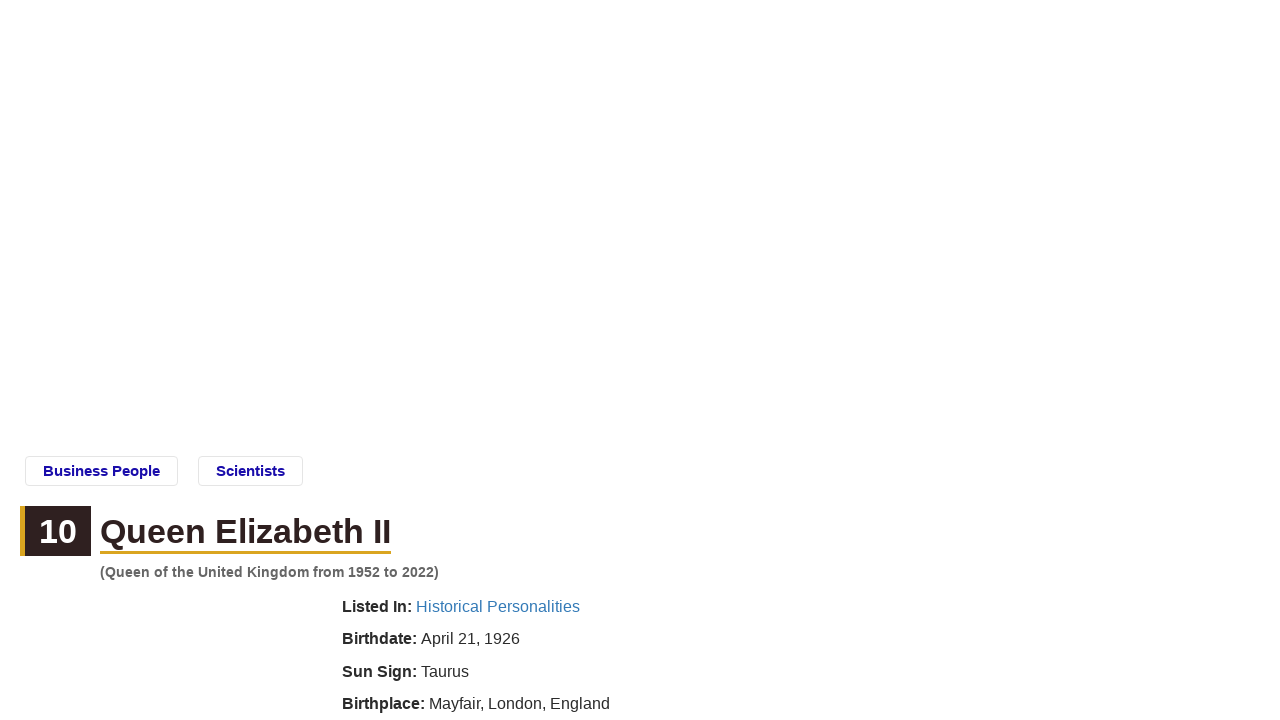

Waited 500ms for dynamic content to load
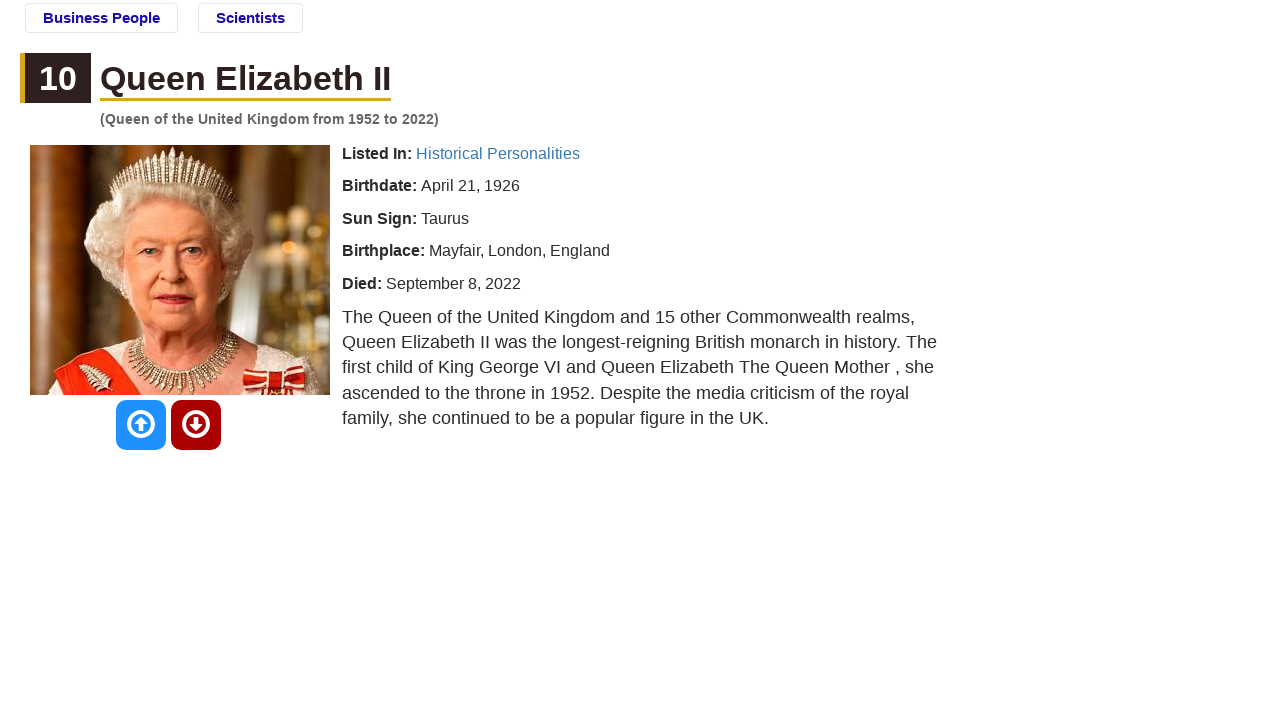

Pressed PageDown to scroll (scroll iteration 9/50)
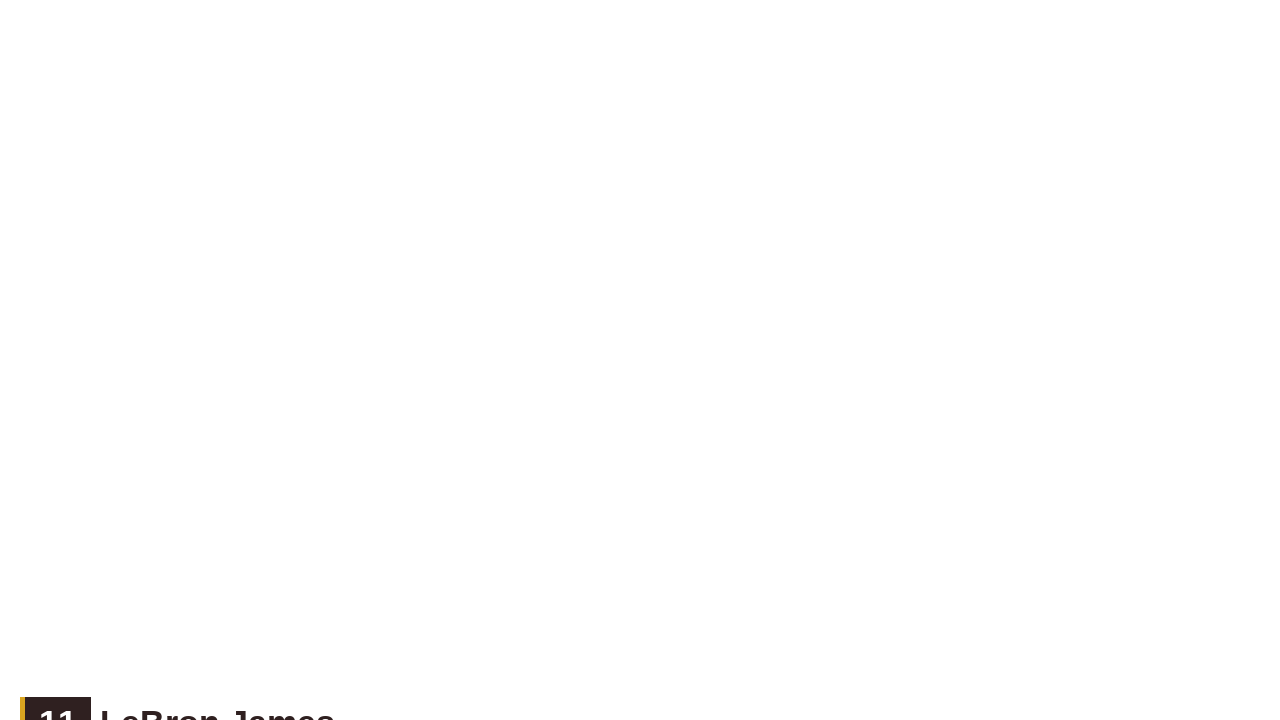

Waited 500ms for dynamic content to load
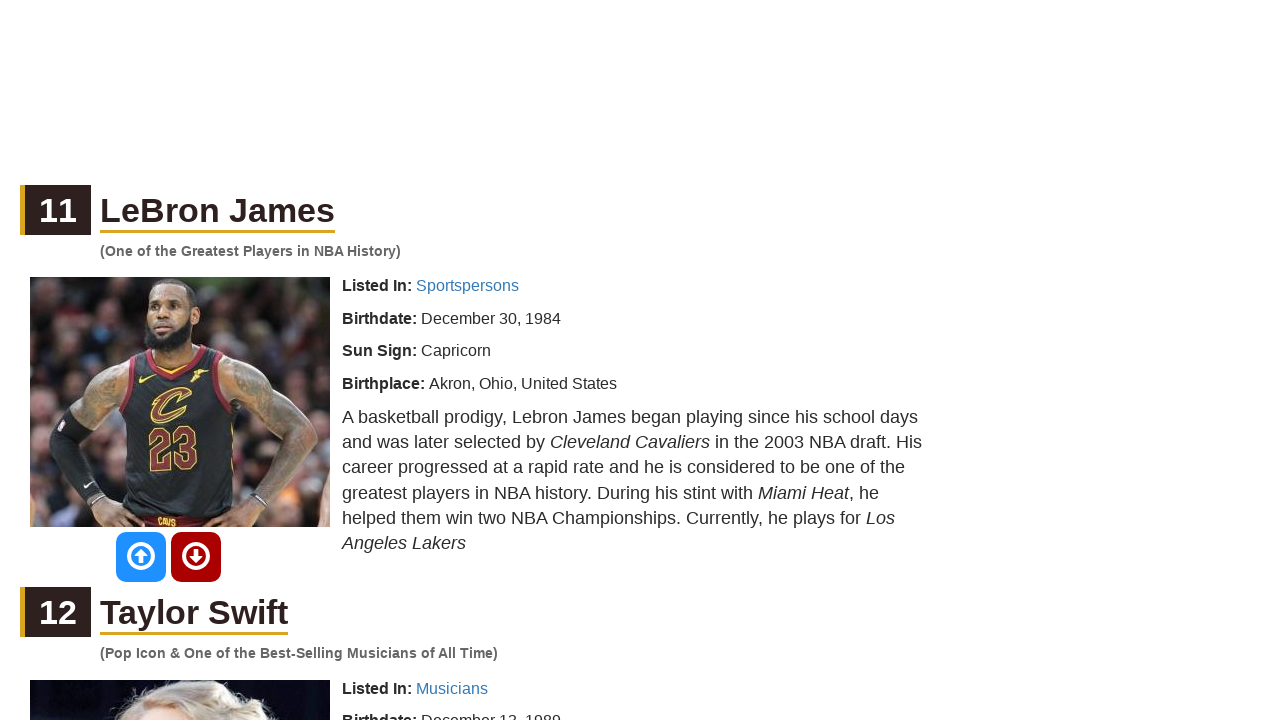

Pressed PageDown to scroll (scroll iteration 10/50)
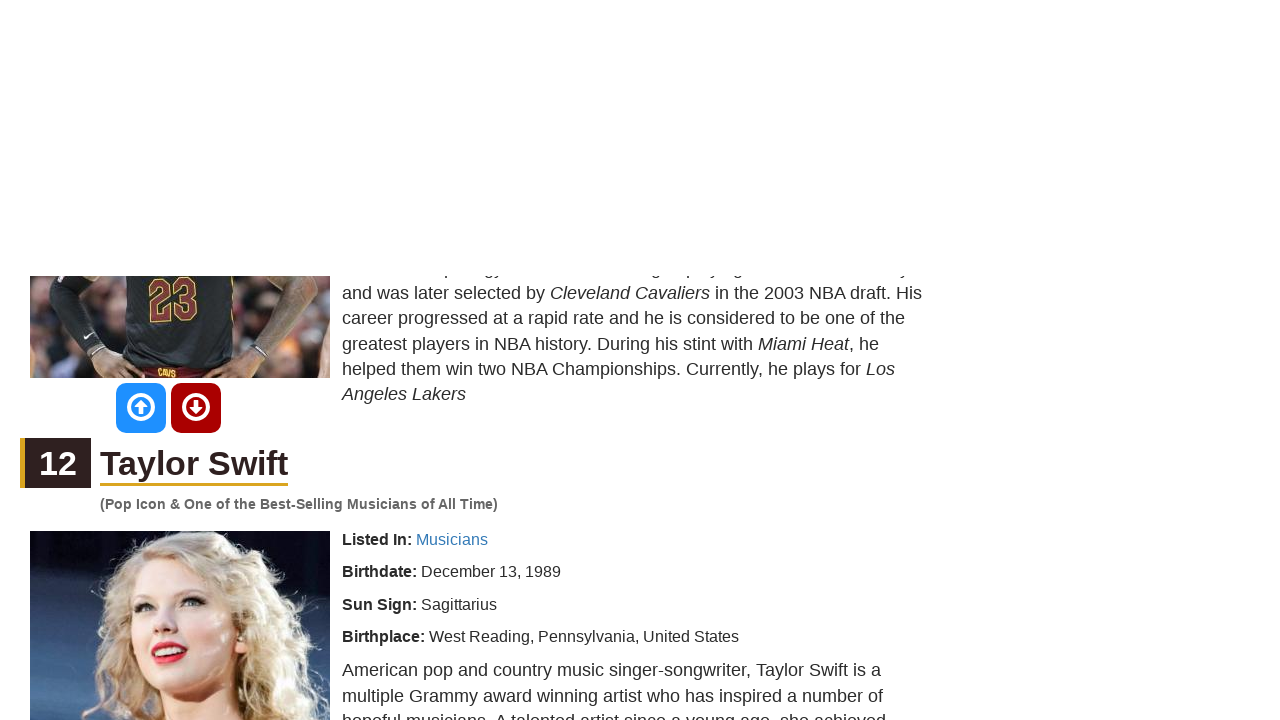

Waited 500ms for dynamic content to load
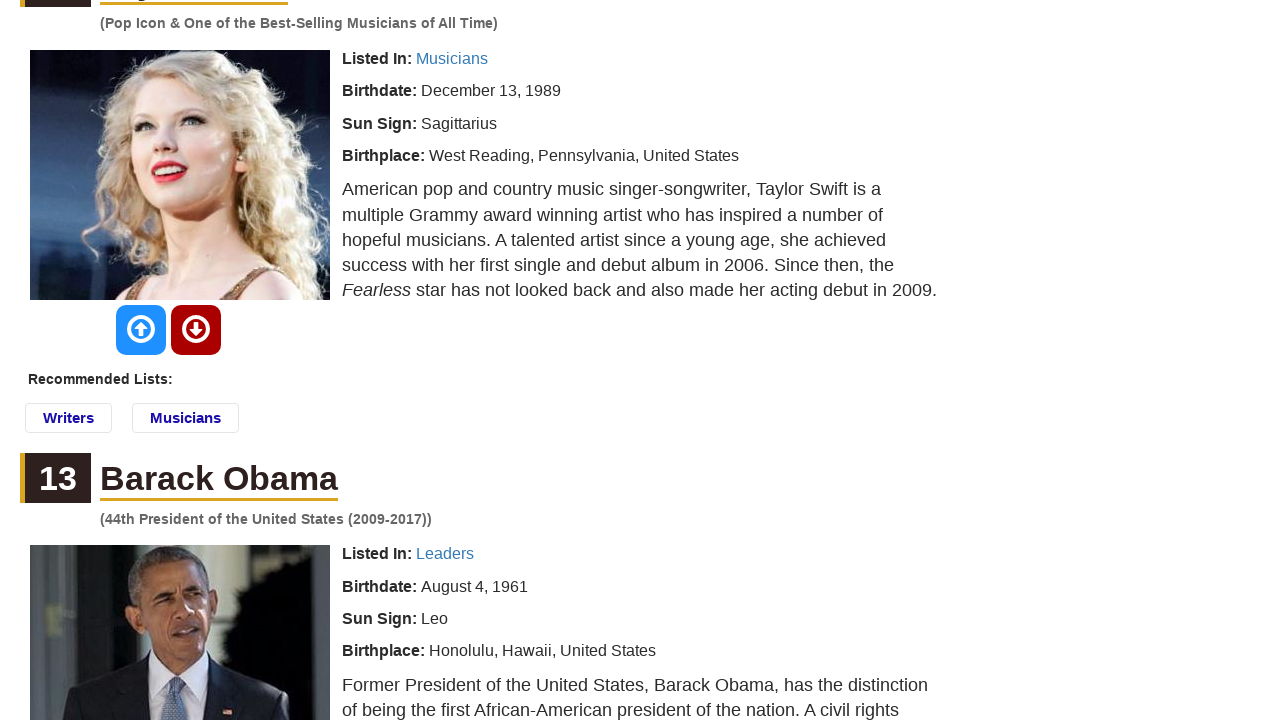

Pressed PageDown to scroll (scroll iteration 11/50)
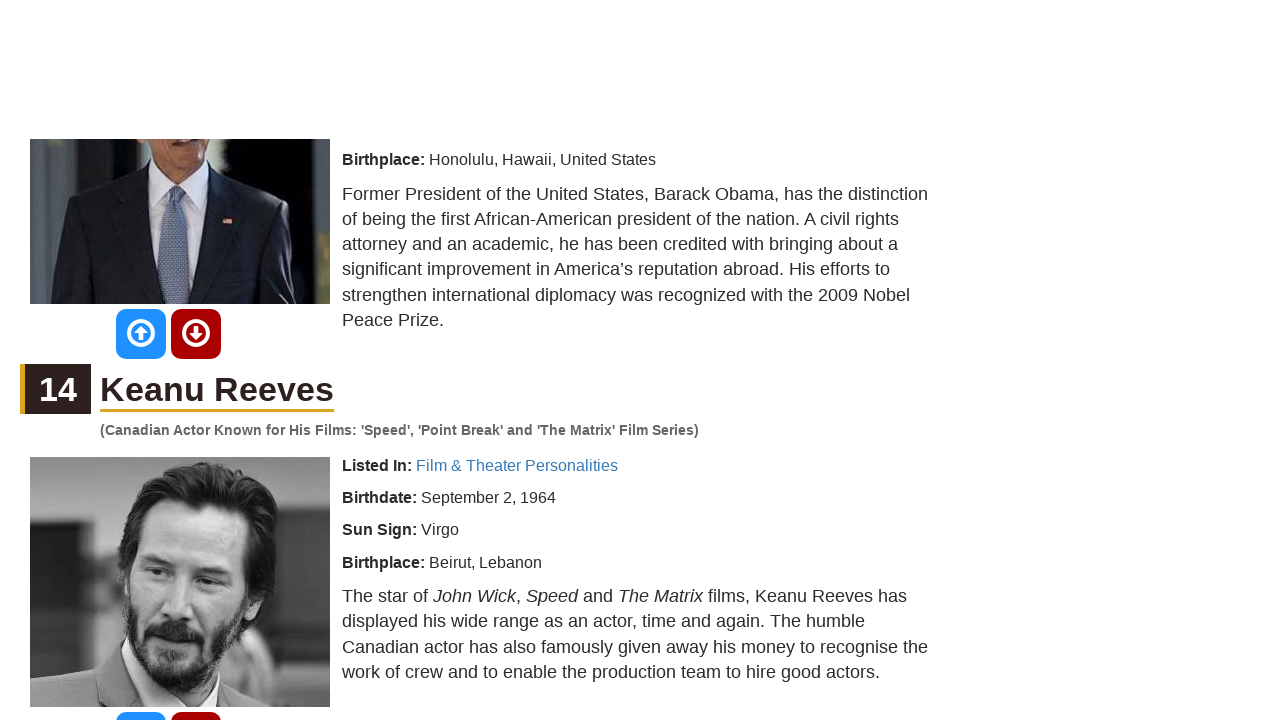

Waited 500ms for dynamic content to load
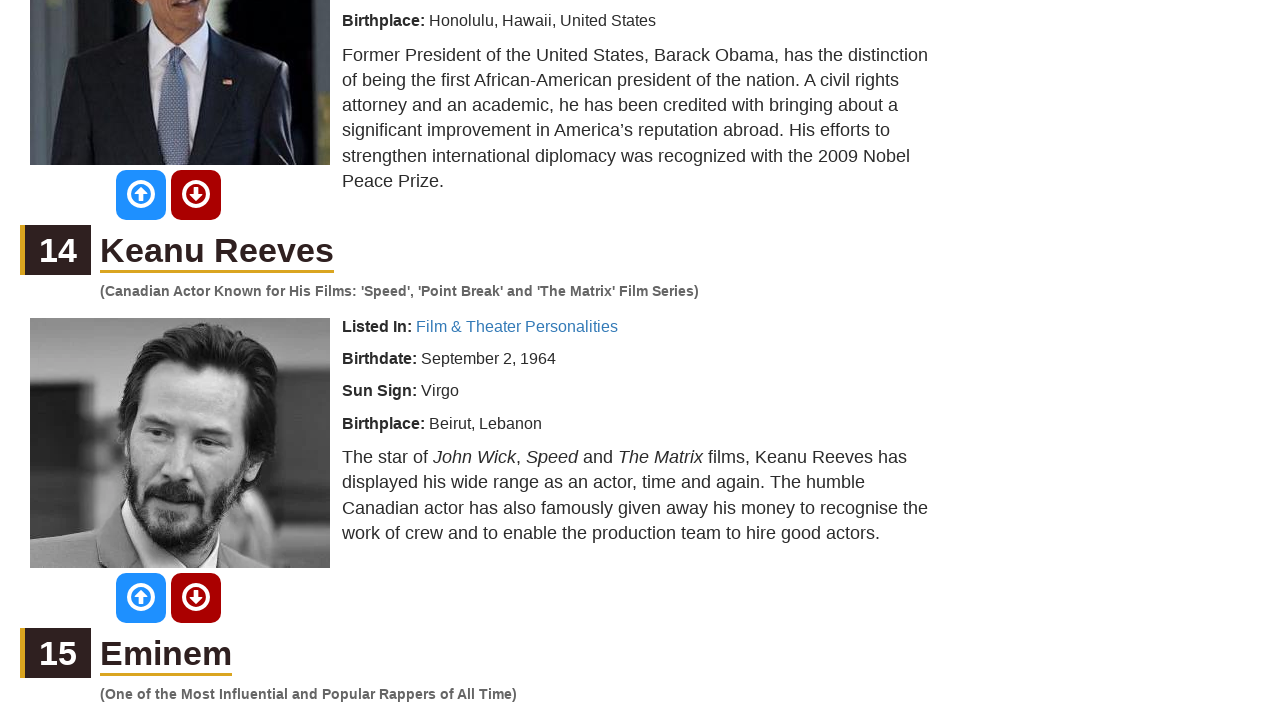

Pressed PageDown to scroll (scroll iteration 12/50)
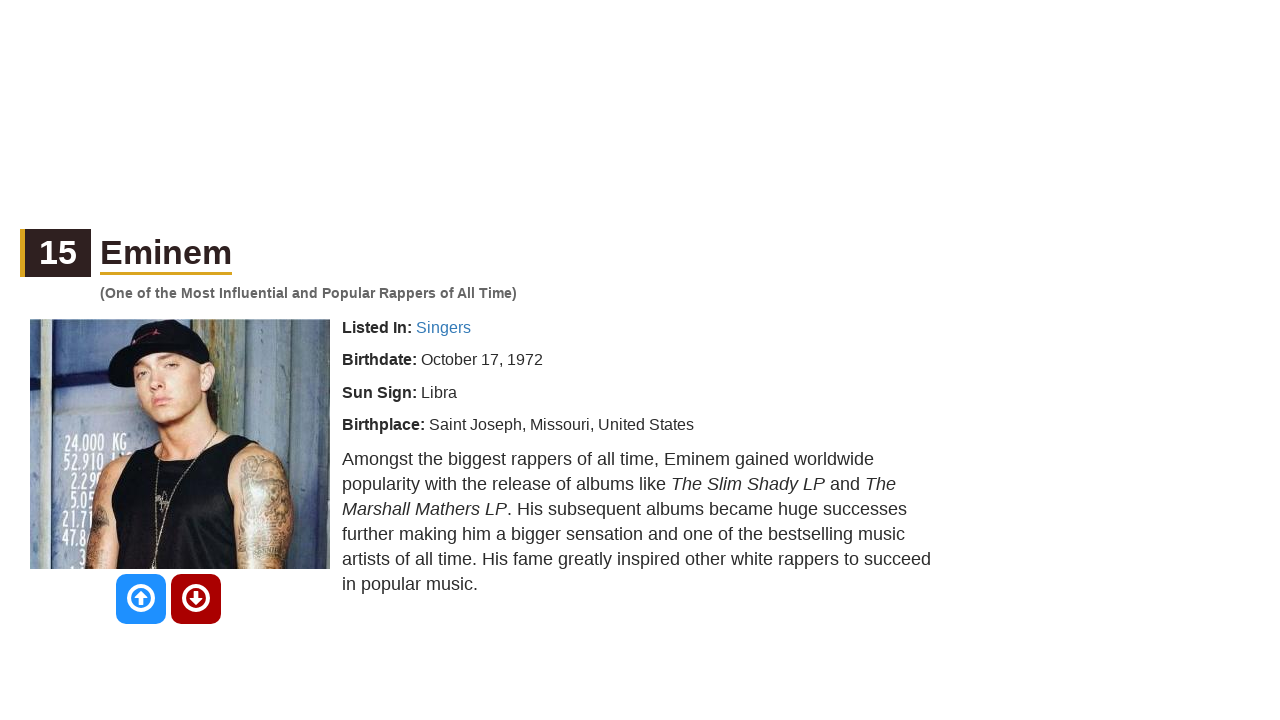

Waited 500ms for dynamic content to load
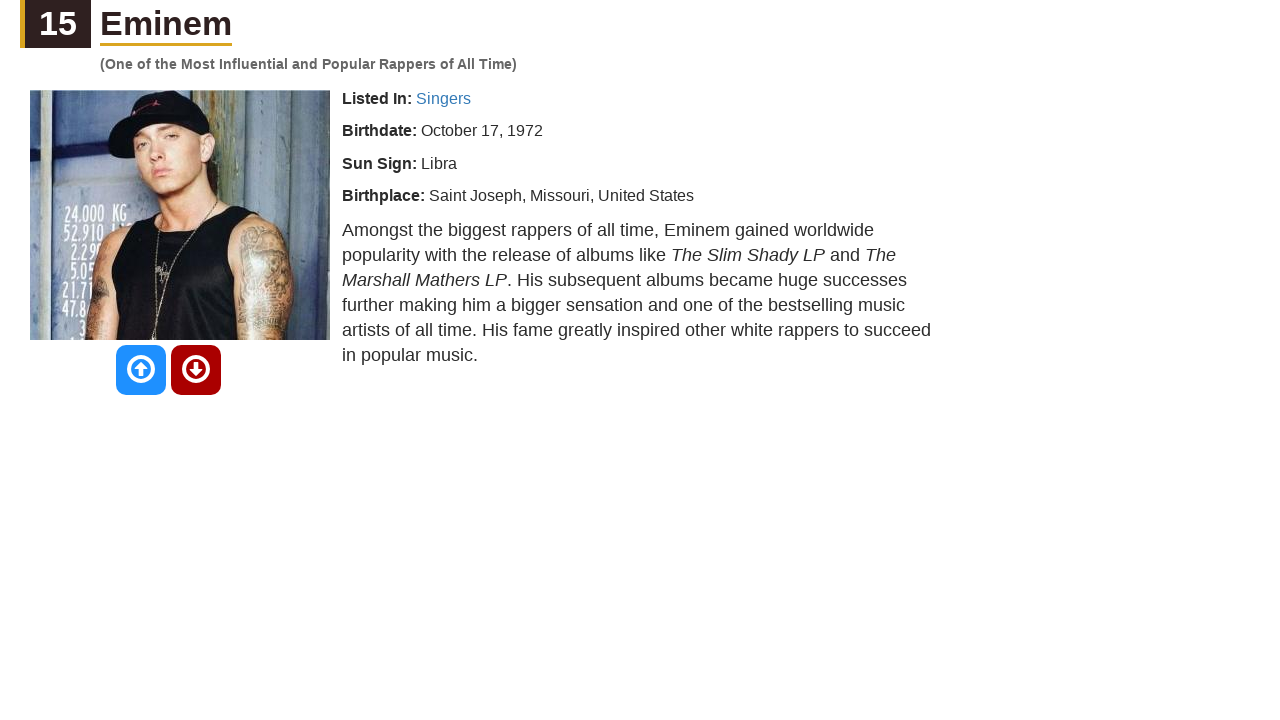

Pressed PageDown to scroll (scroll iteration 13/50)
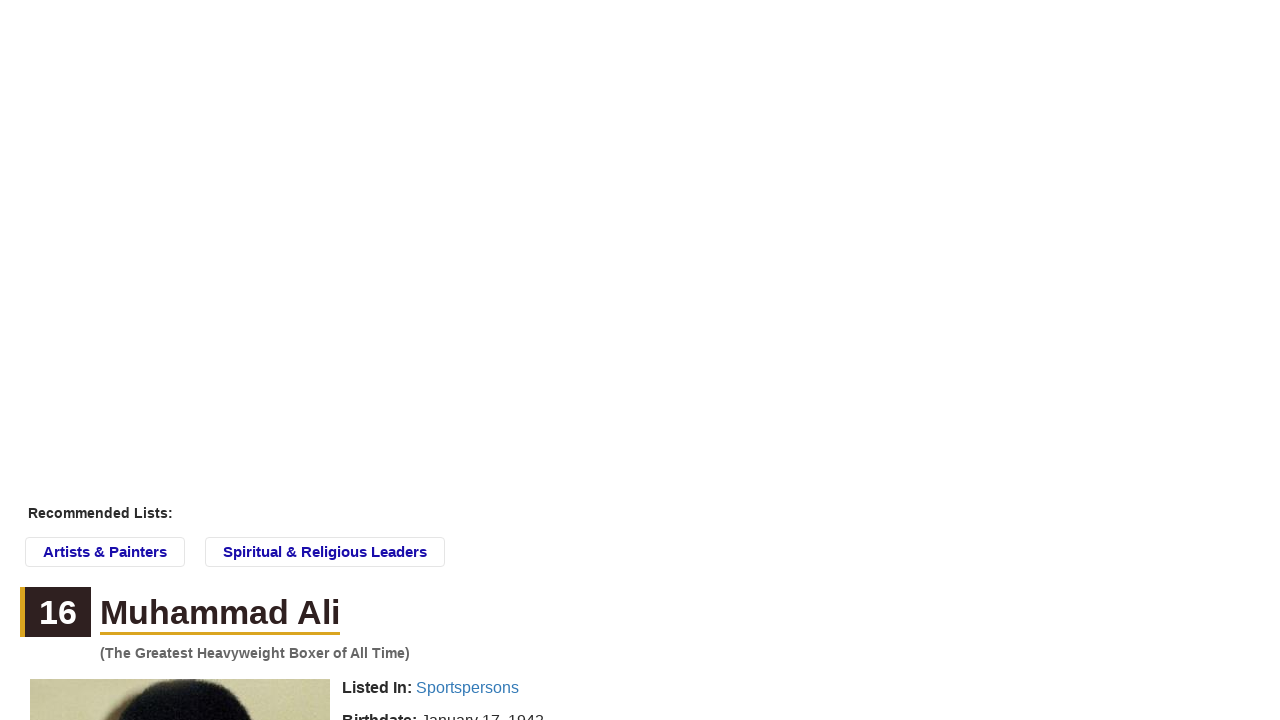

Waited 500ms for dynamic content to load
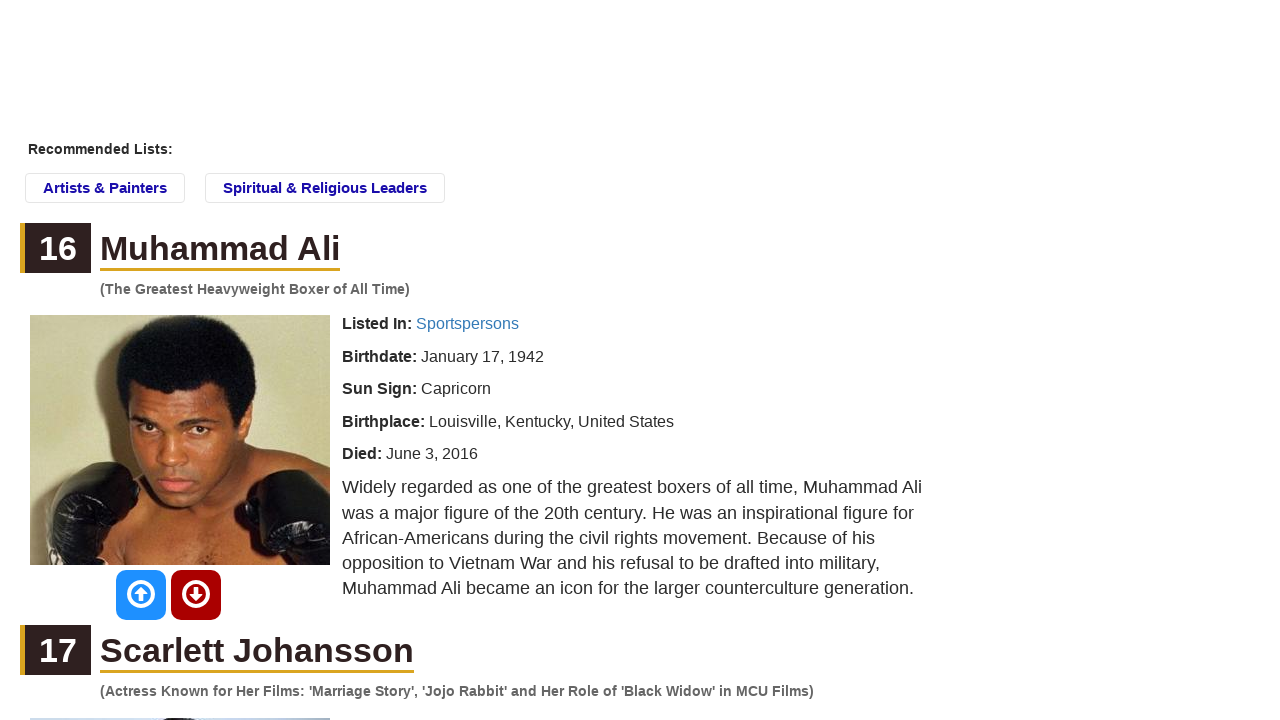

Pressed PageDown to scroll (scroll iteration 14/50)
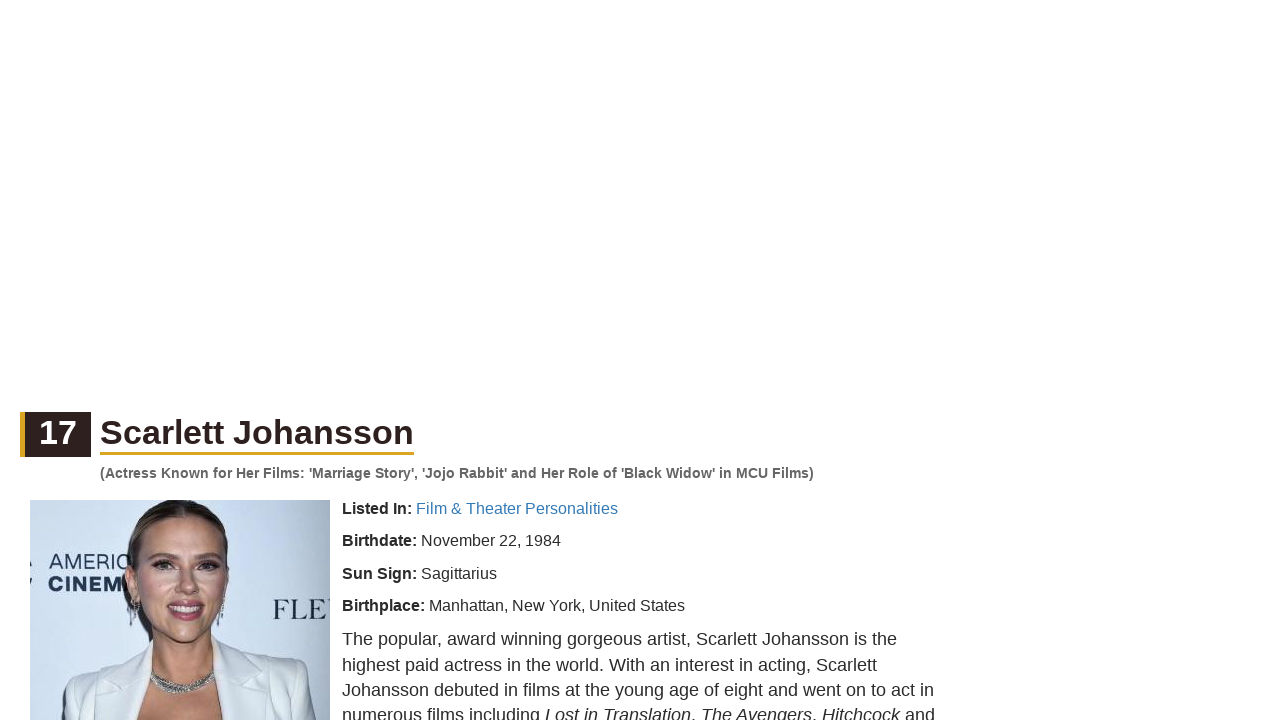

Waited 500ms for dynamic content to load
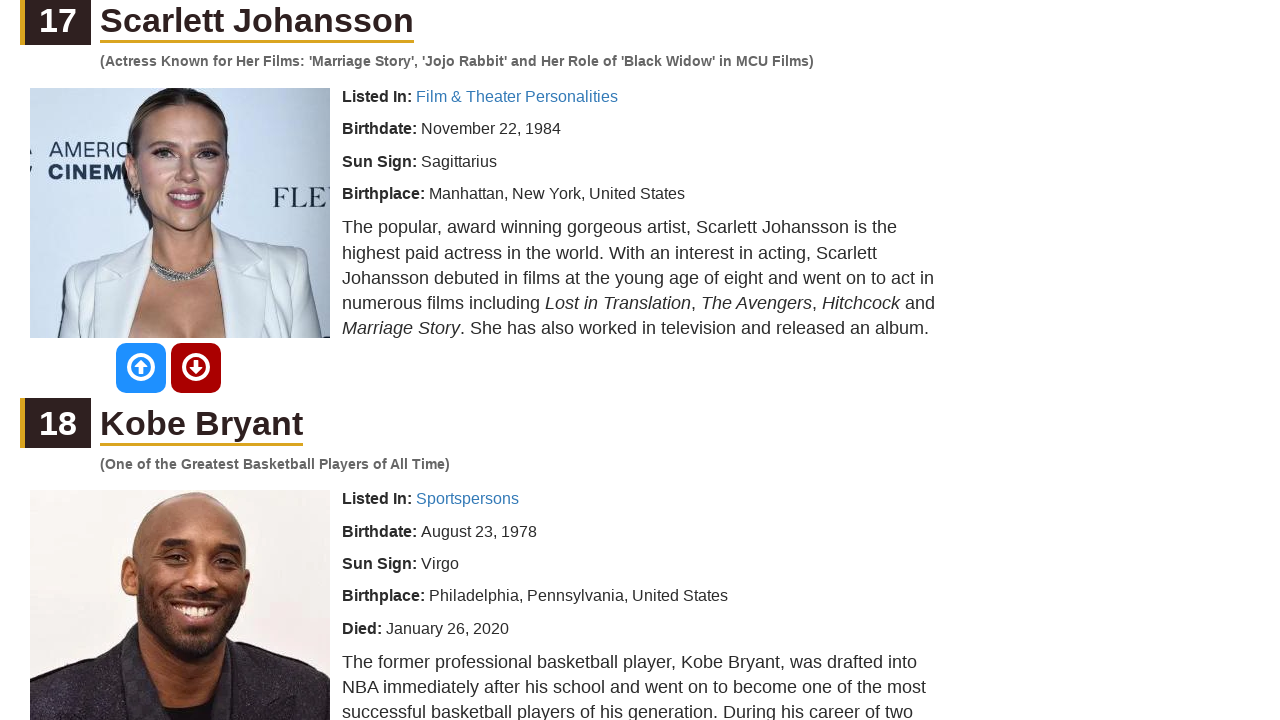

Pressed PageDown to scroll (scroll iteration 15/50)
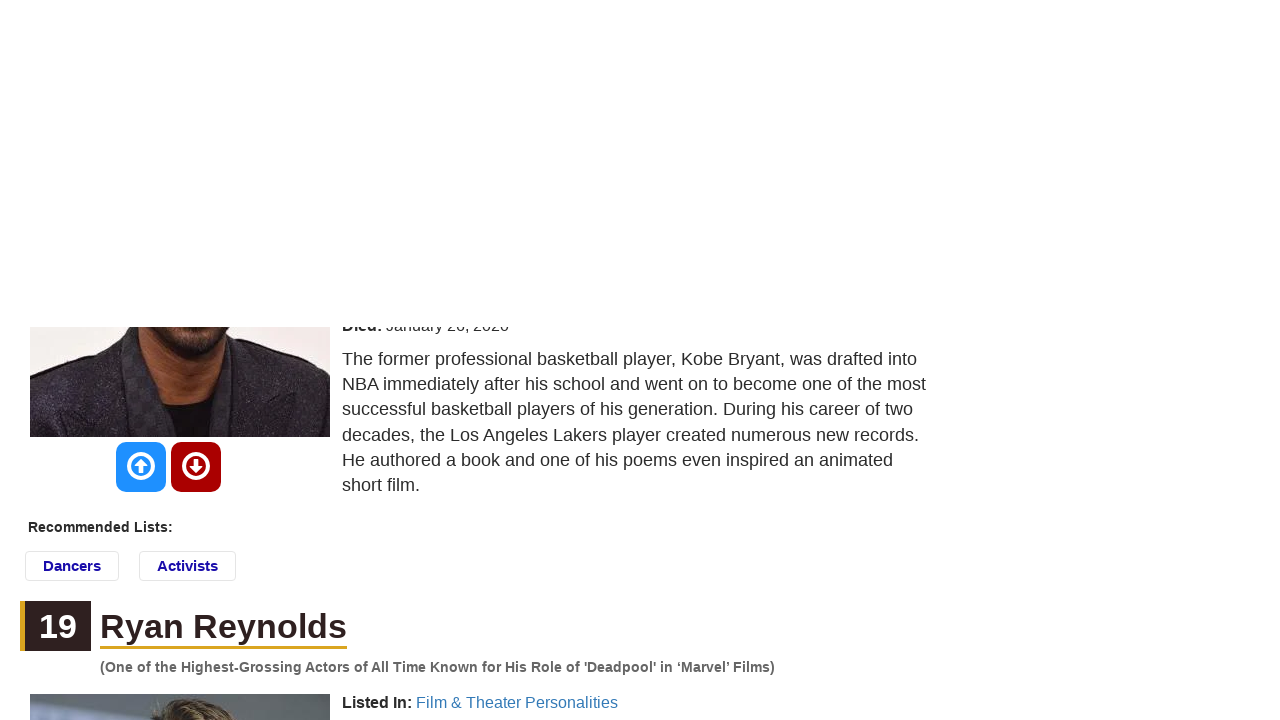

Waited 500ms for dynamic content to load
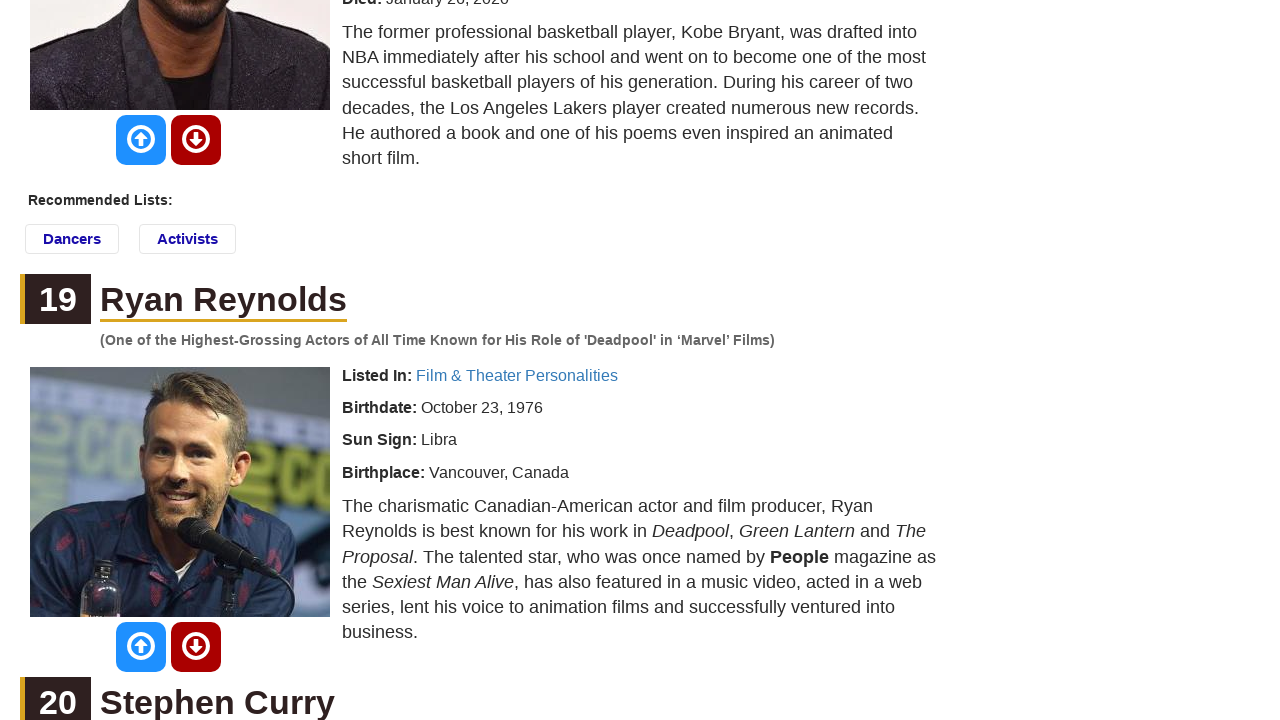

Pressed PageDown to scroll (scroll iteration 16/50)
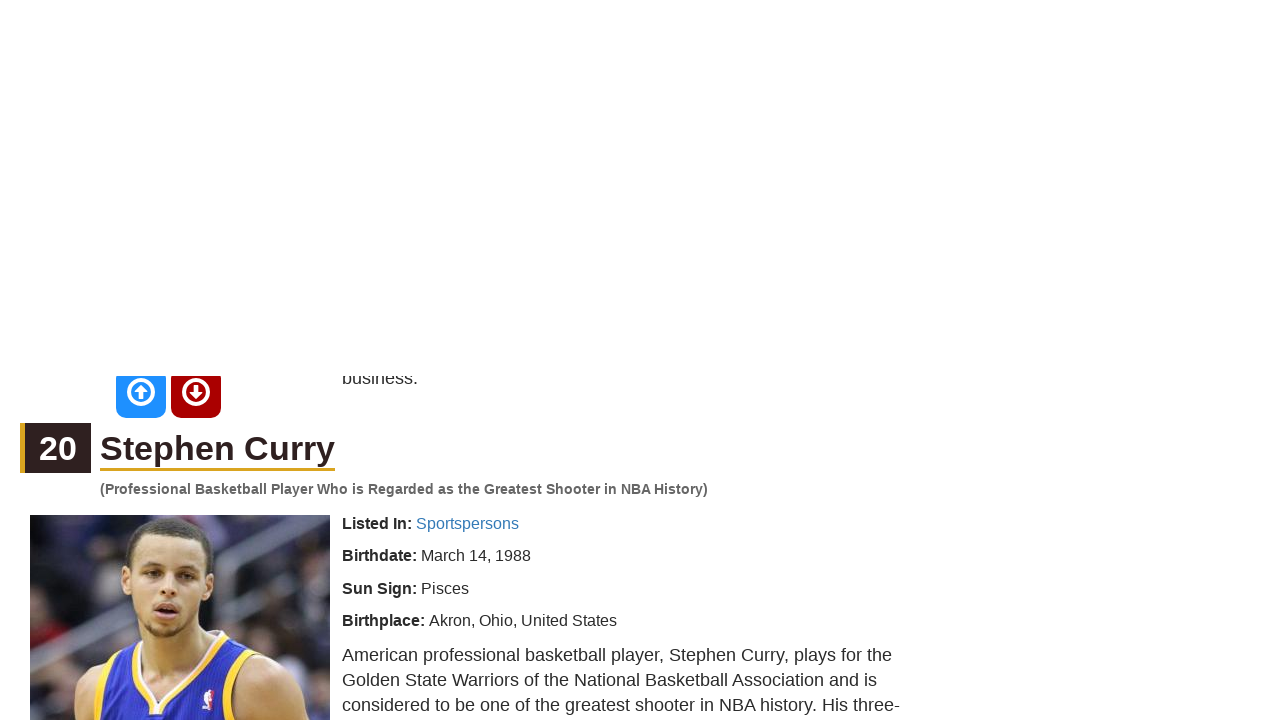

Waited 500ms for dynamic content to load
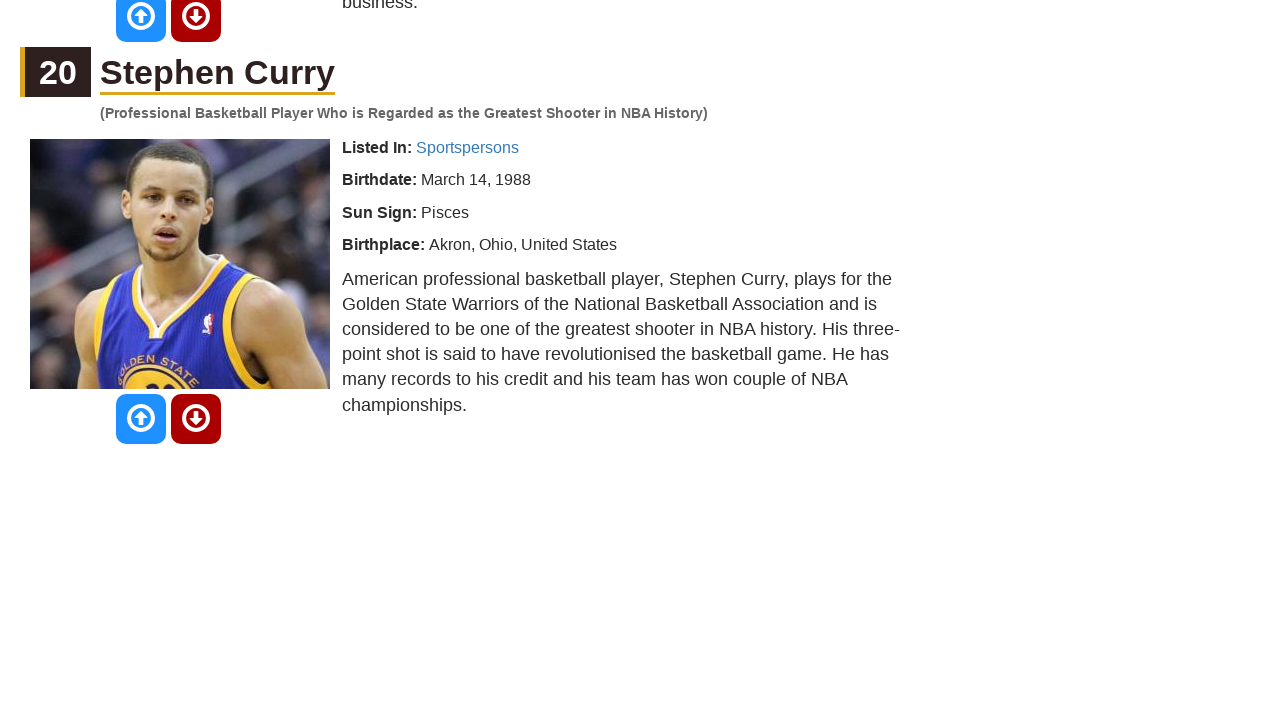

Pressed PageDown to scroll (scroll iteration 17/50)
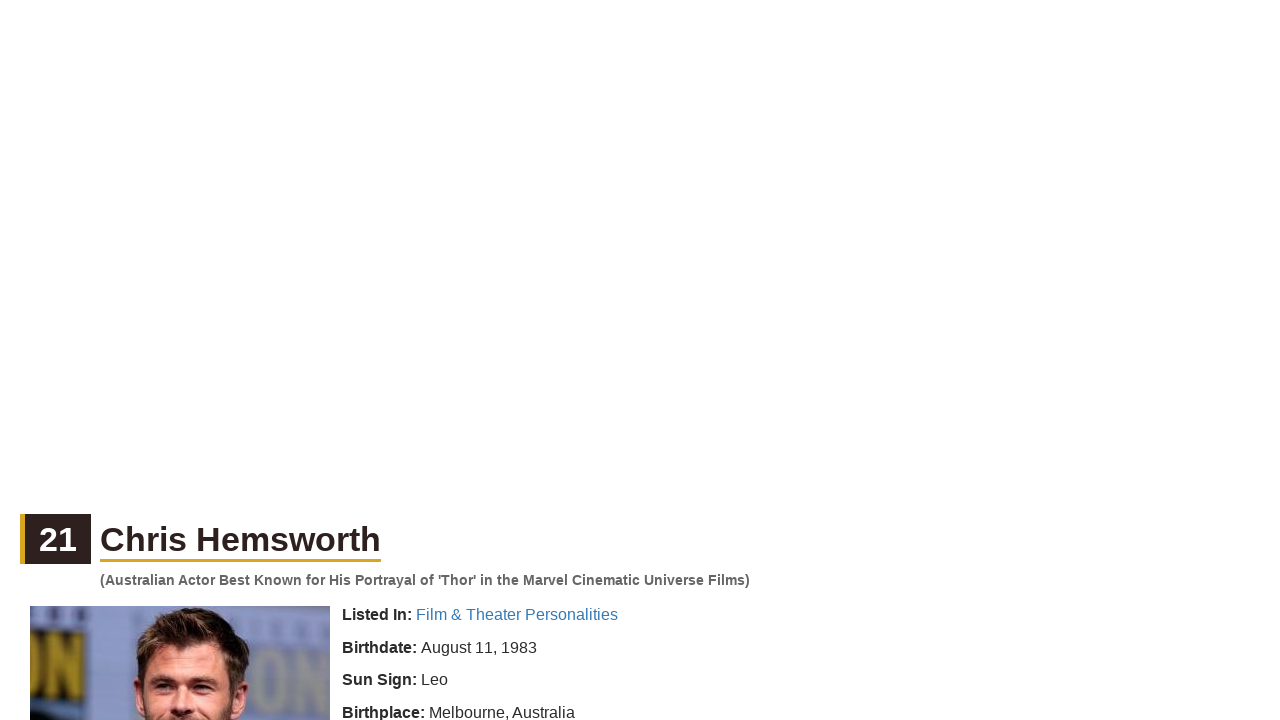

Waited 500ms for dynamic content to load
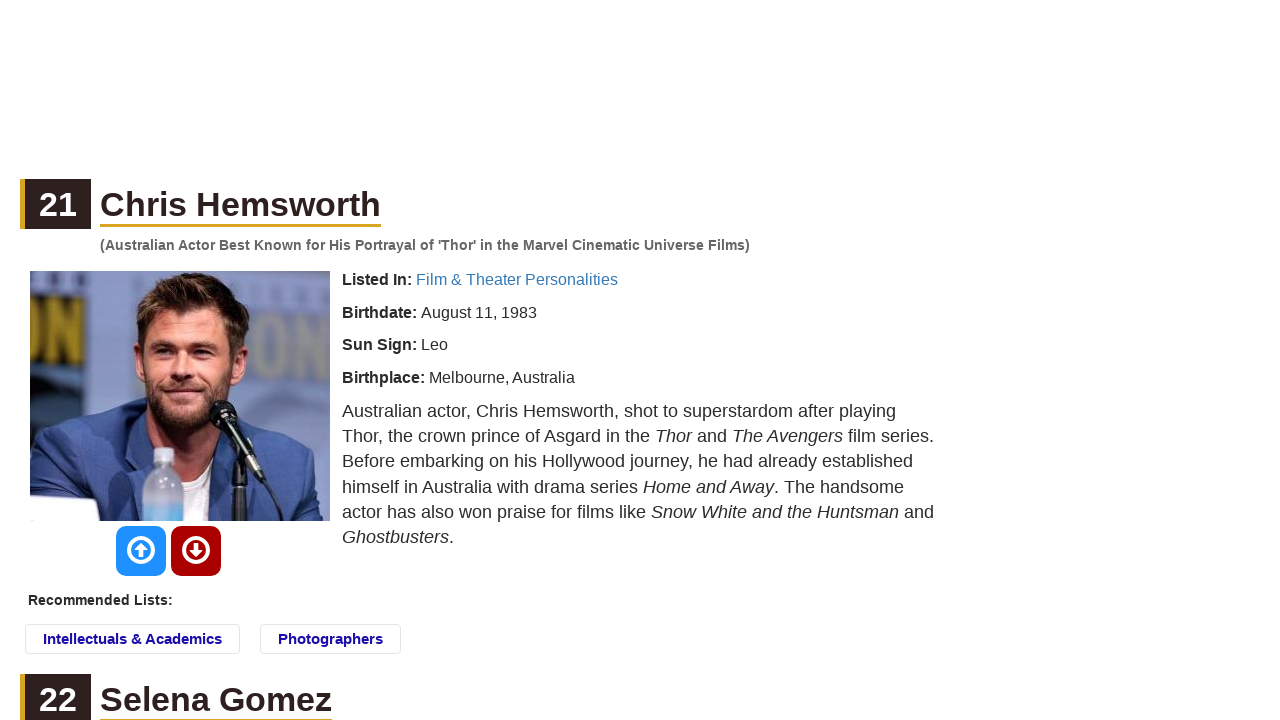

Pressed PageDown to scroll (scroll iteration 18/50)
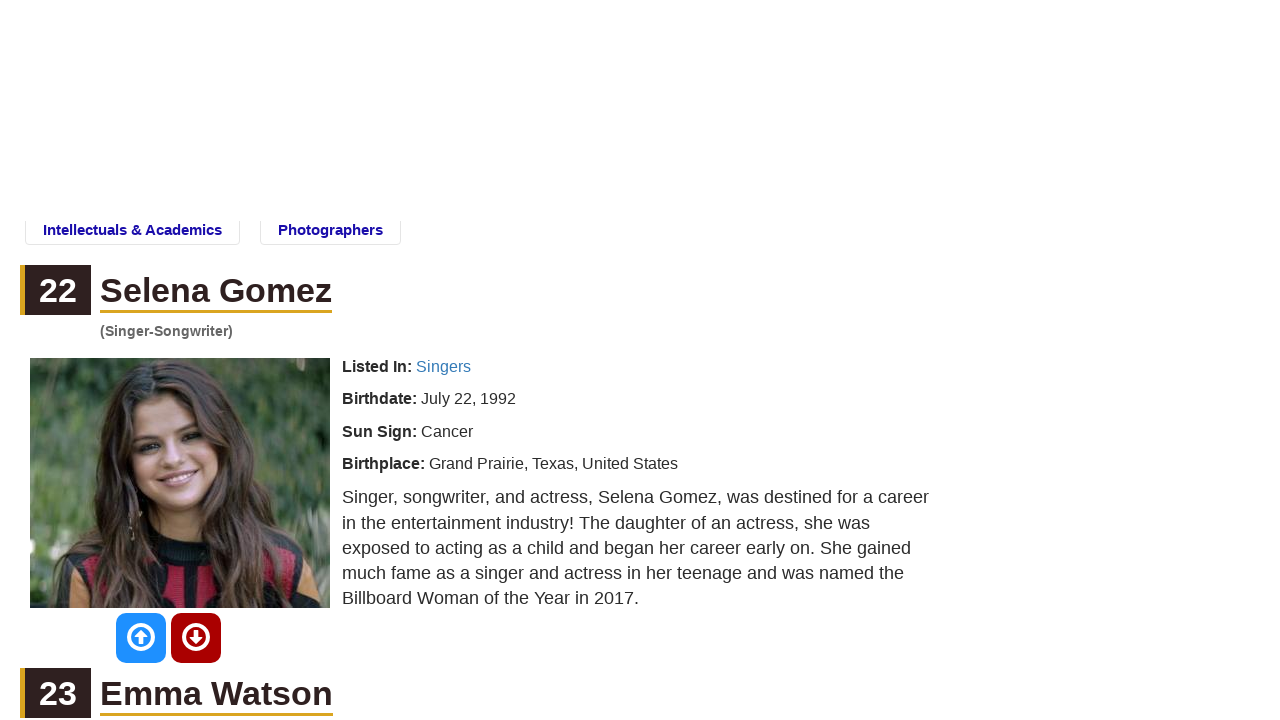

Waited 500ms for dynamic content to load
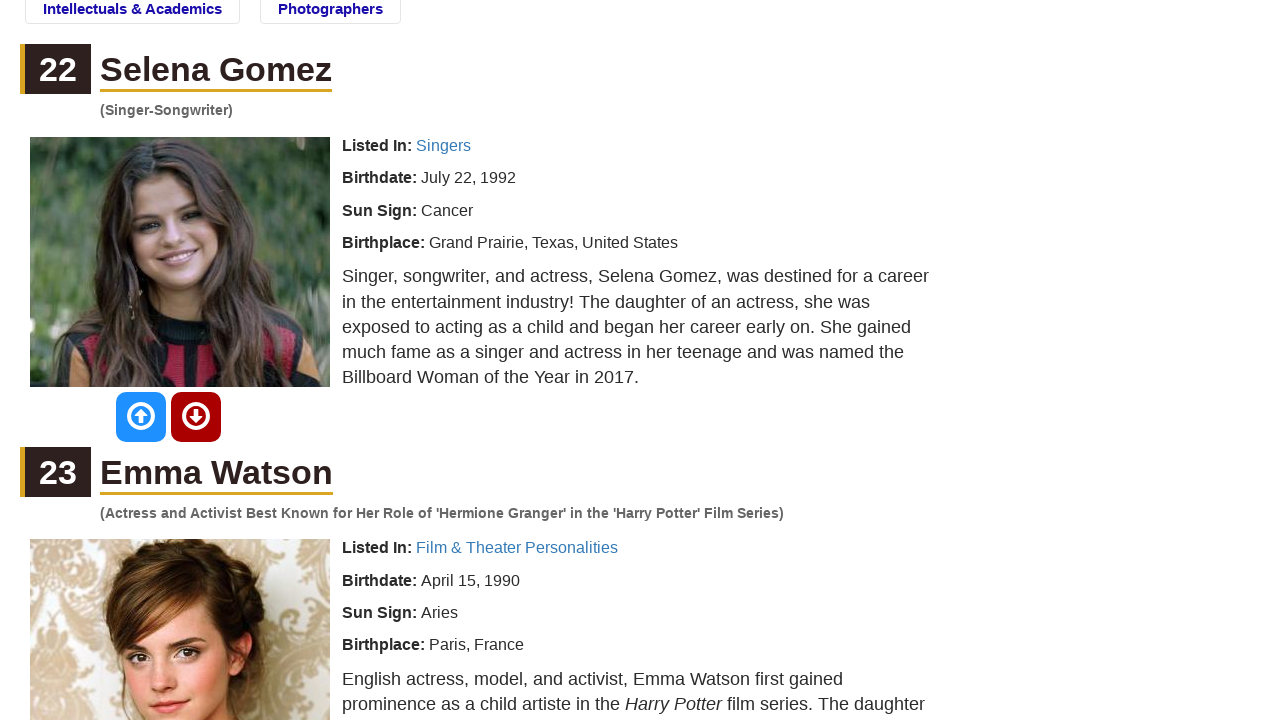

Pressed PageDown to scroll (scroll iteration 19/50)
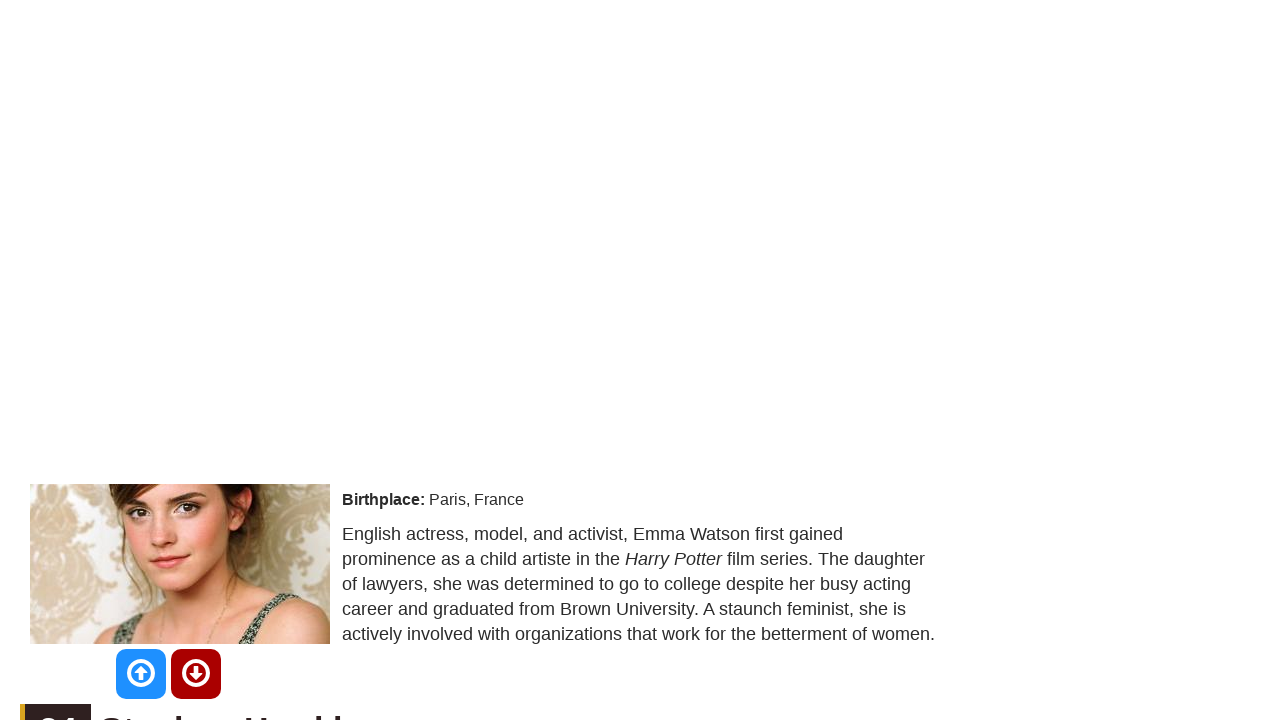

Waited 500ms for dynamic content to load
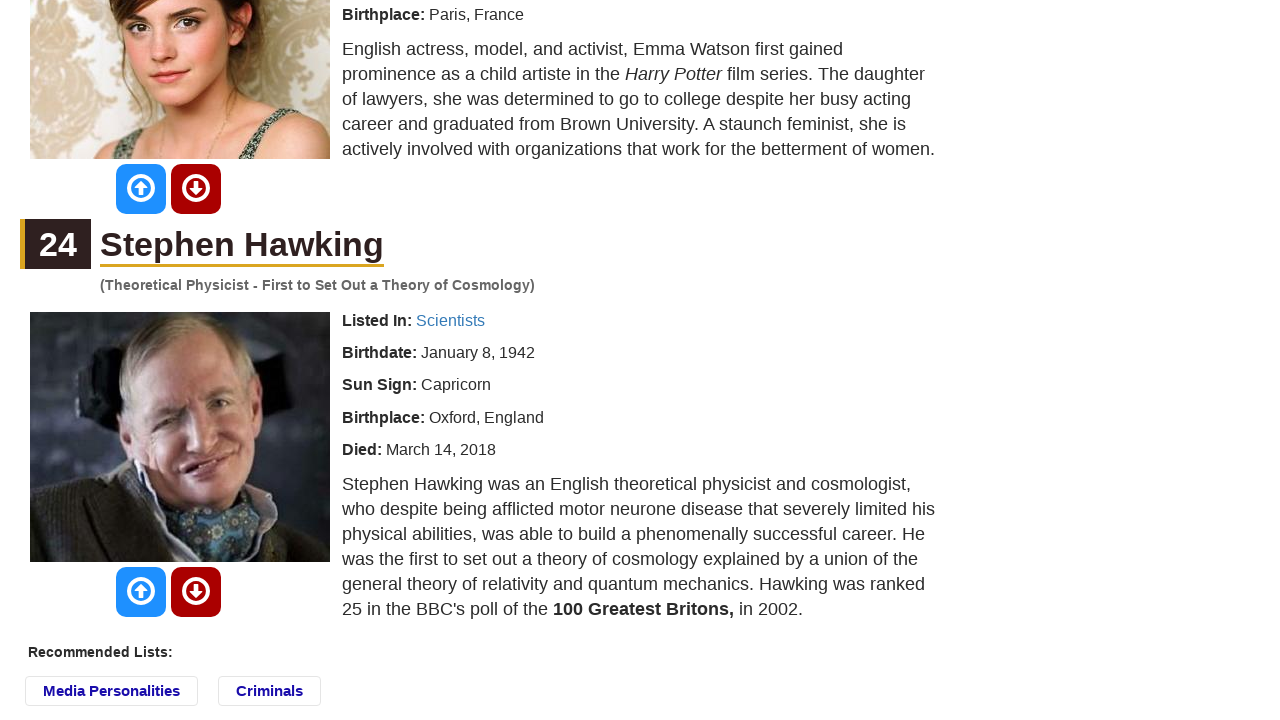

Pressed PageDown to scroll (scroll iteration 20/50)
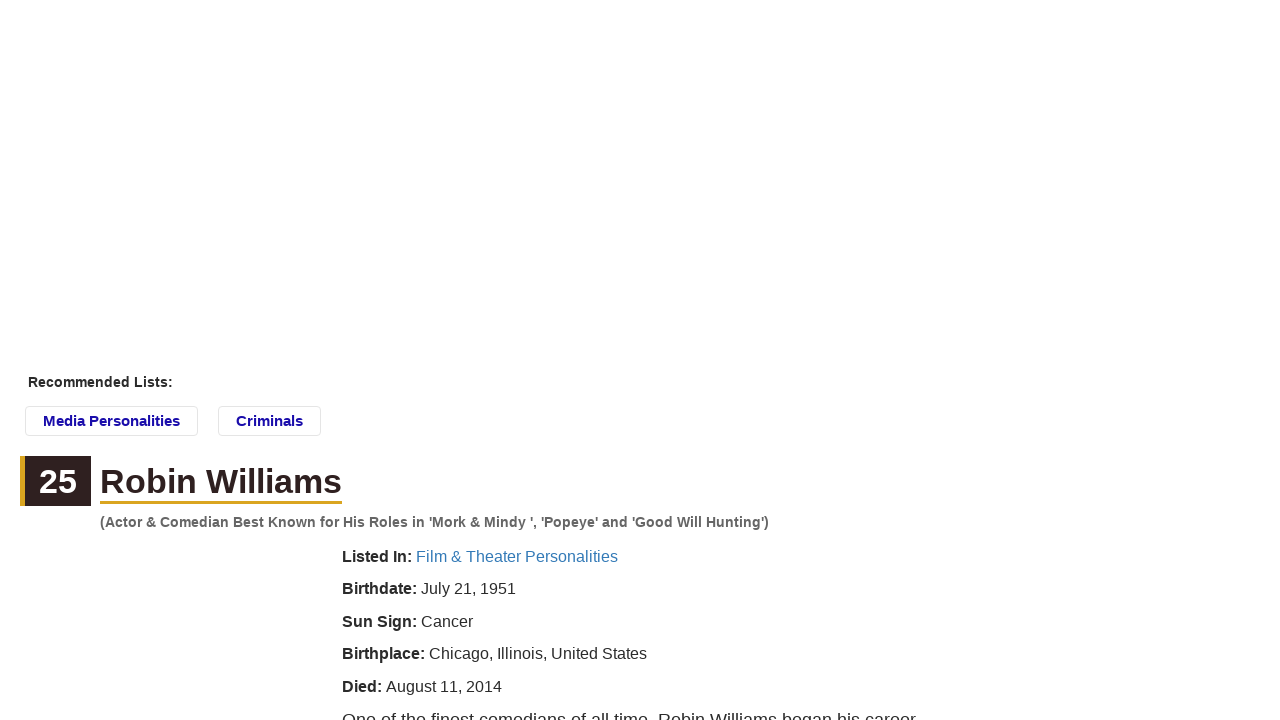

Waited 500ms for dynamic content to load
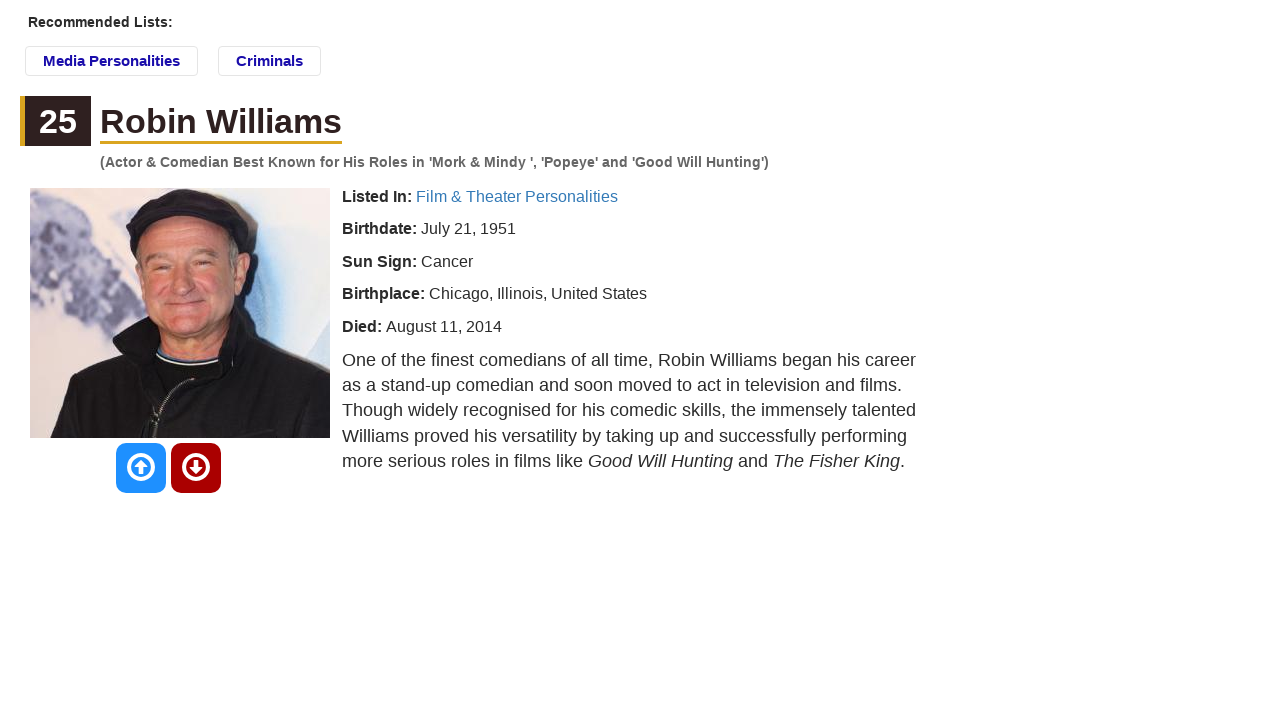

Pressed PageDown to scroll (scroll iteration 21/50)
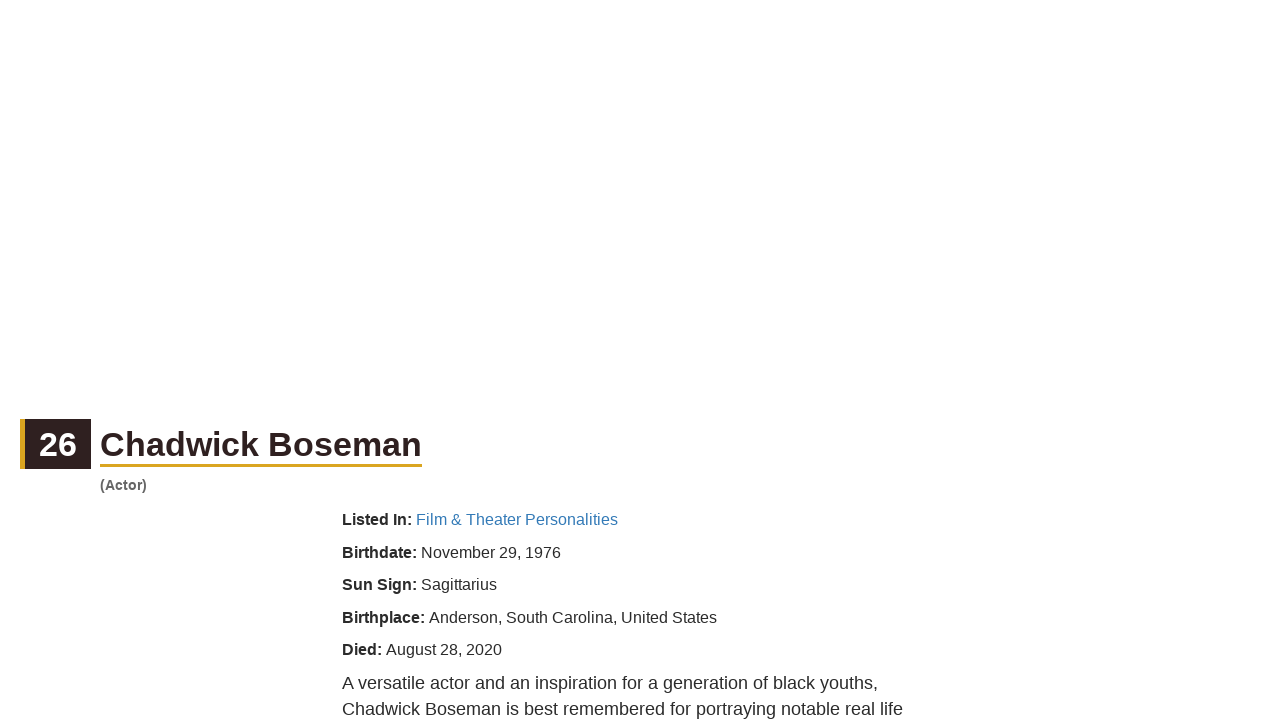

Waited 500ms for dynamic content to load
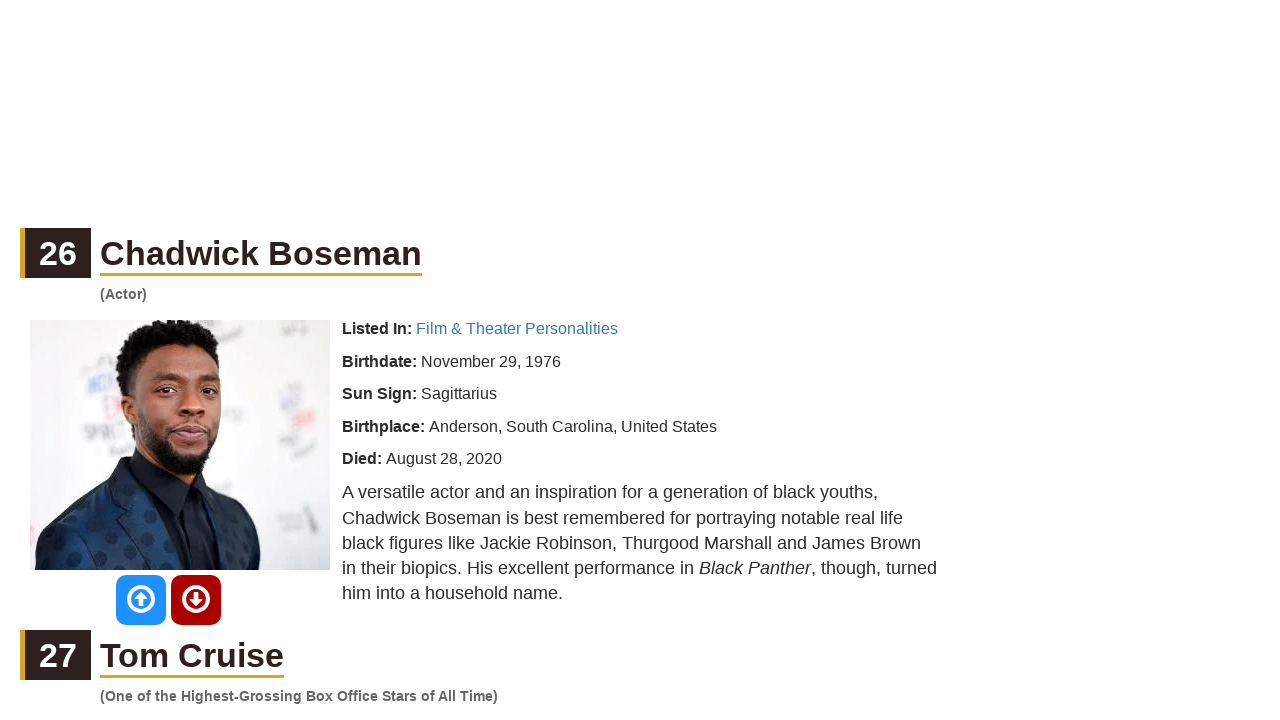

Pressed PageDown to scroll (scroll iteration 22/50)
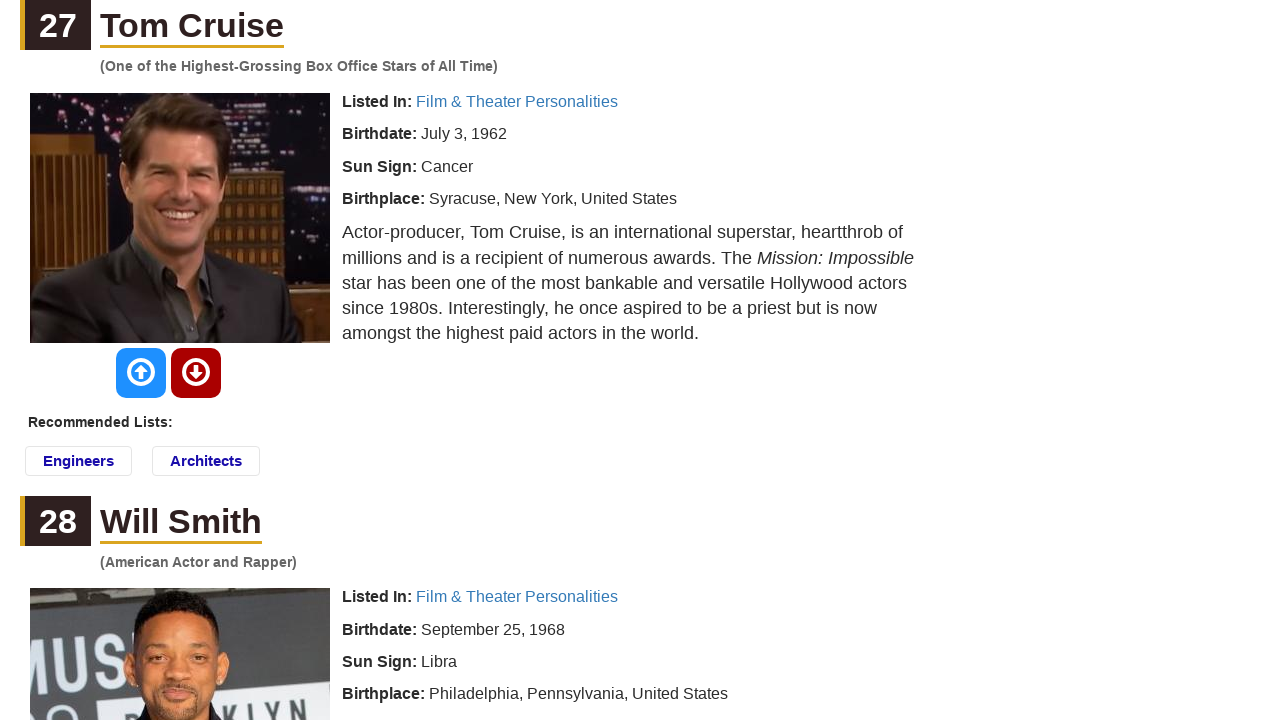

Waited 500ms for dynamic content to load
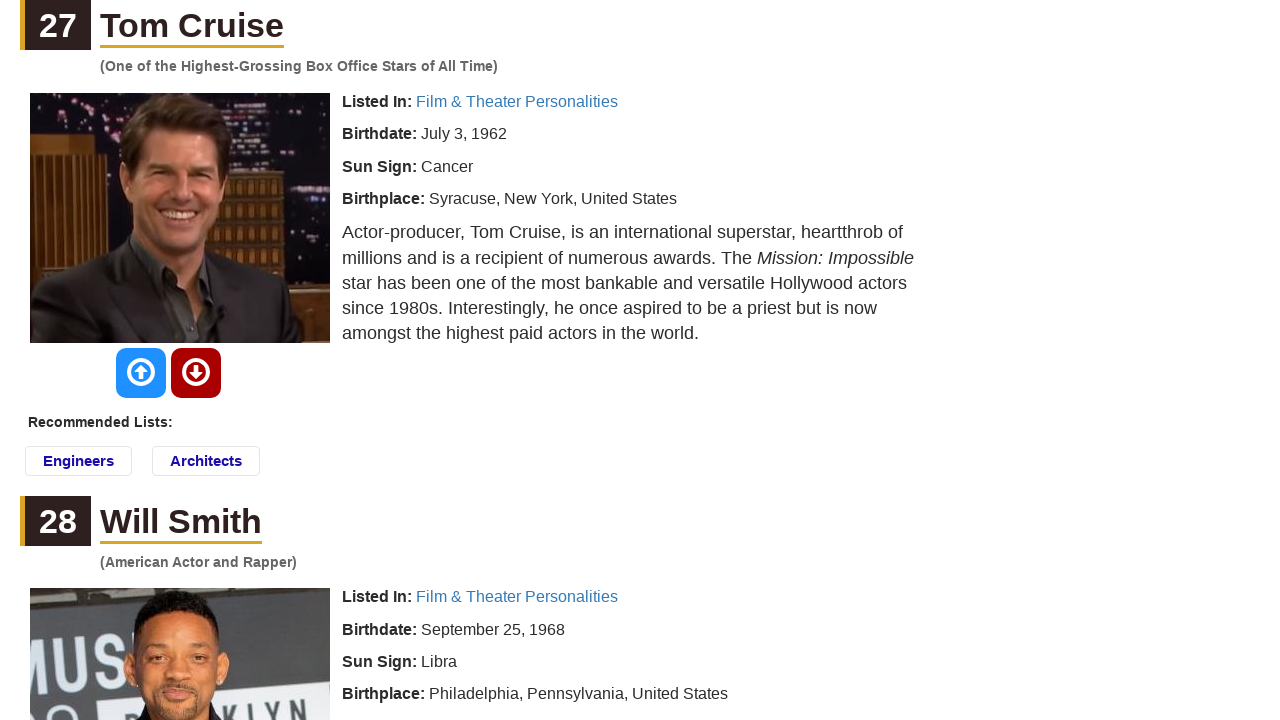

Pressed PageDown to scroll (scroll iteration 23/50)
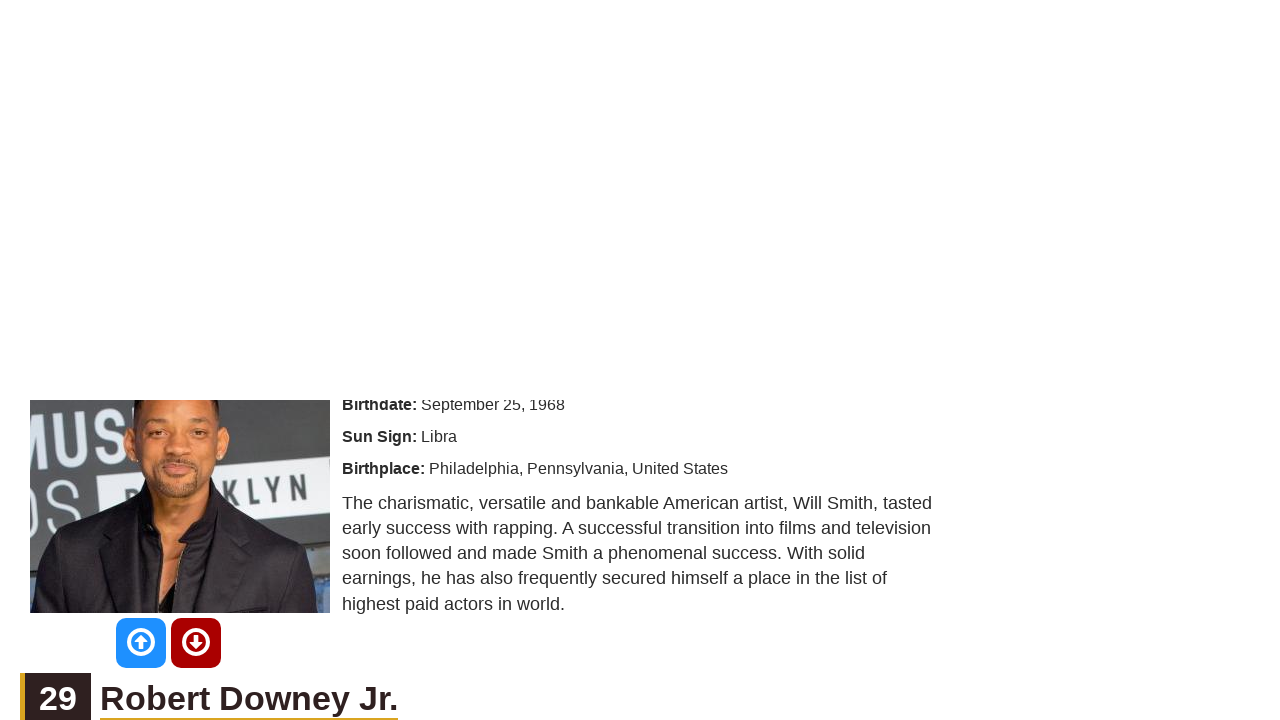

Waited 500ms for dynamic content to load
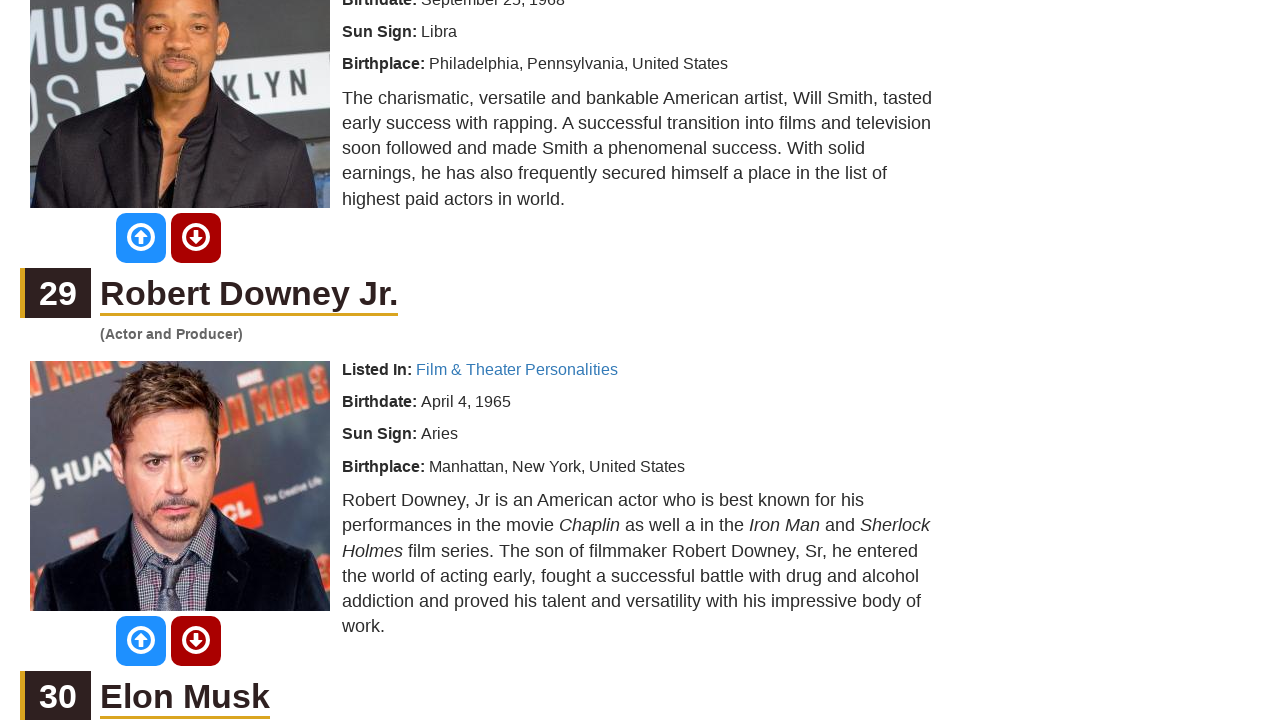

Pressed PageDown to scroll (scroll iteration 24/50)
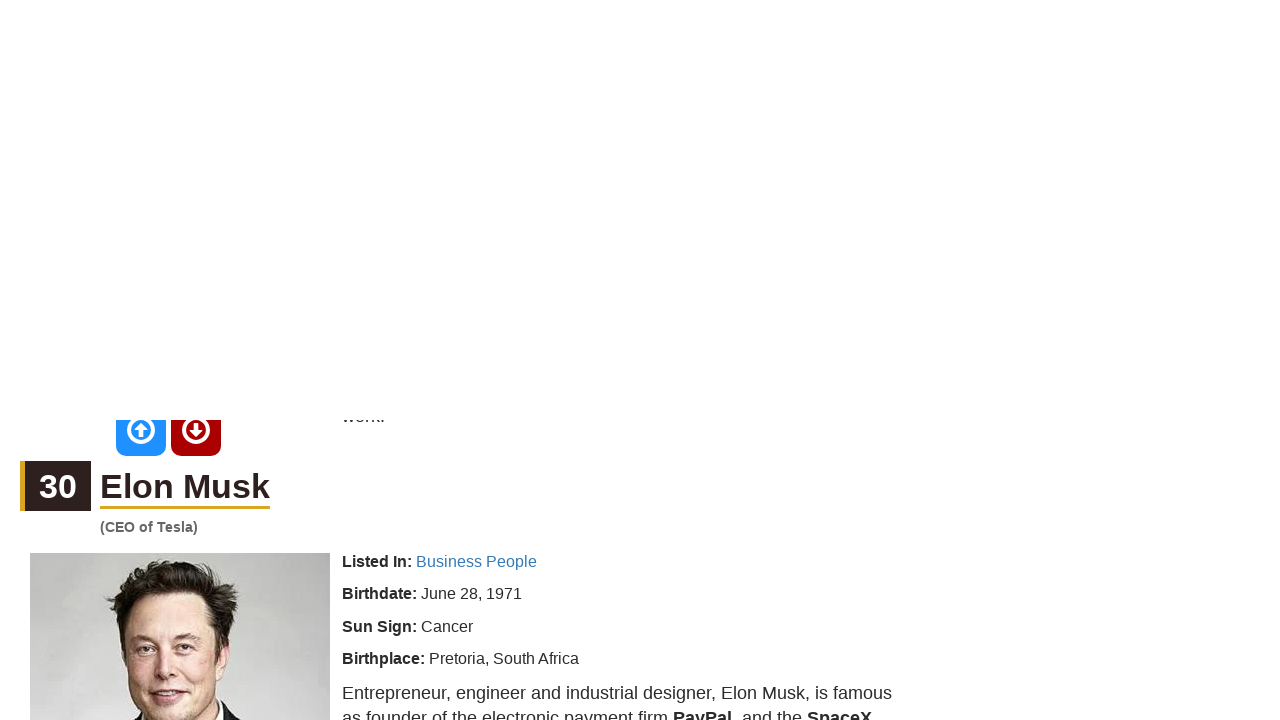

Waited 500ms for dynamic content to load
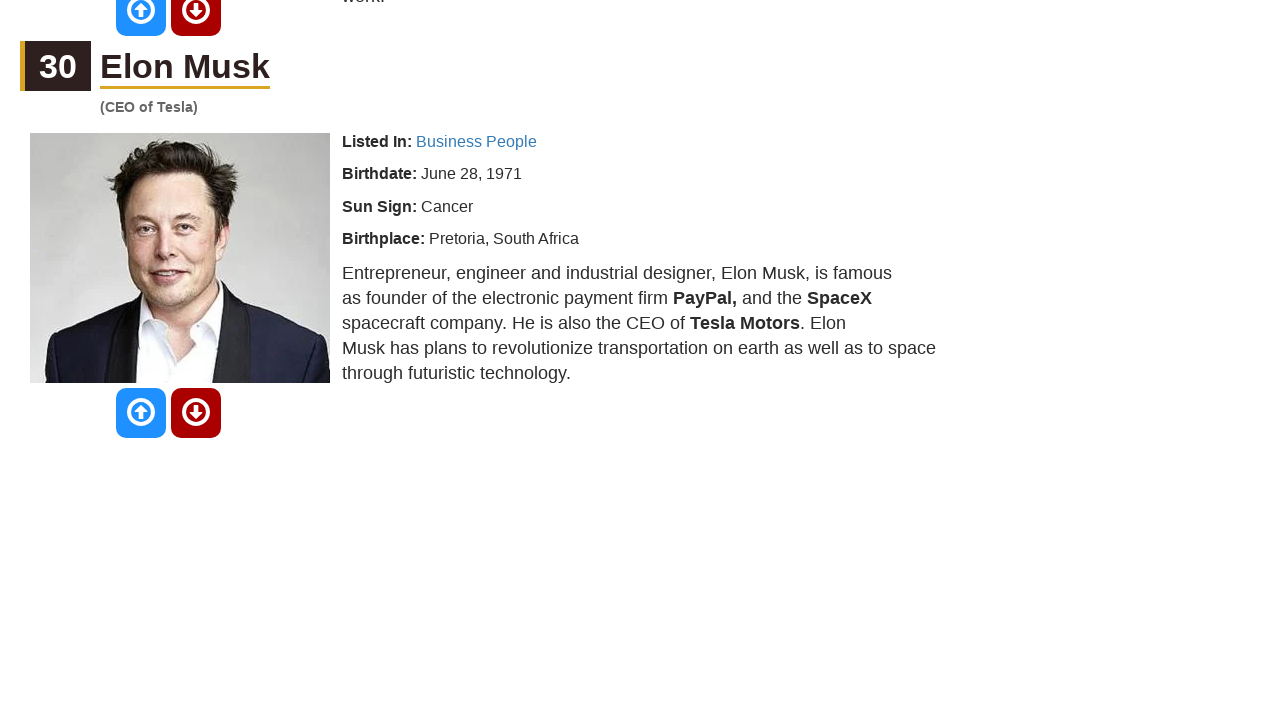

Pressed PageDown to scroll (scroll iteration 25/50)
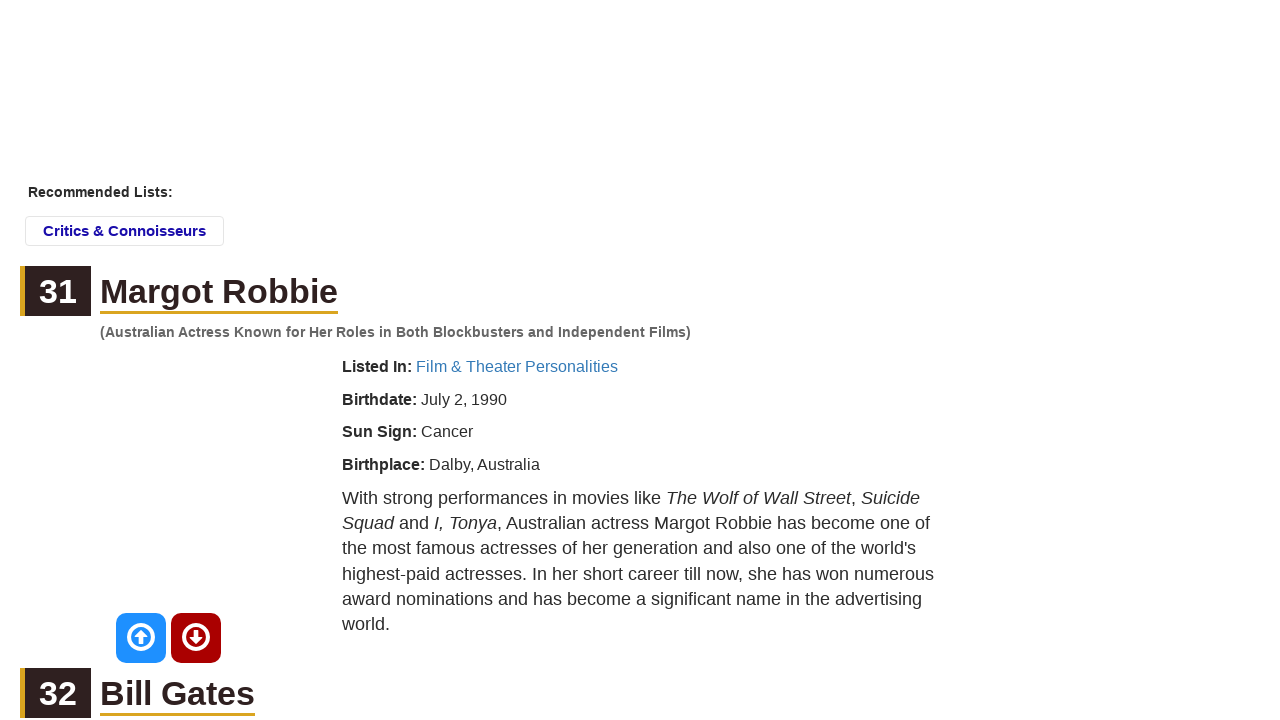

Waited 500ms for dynamic content to load
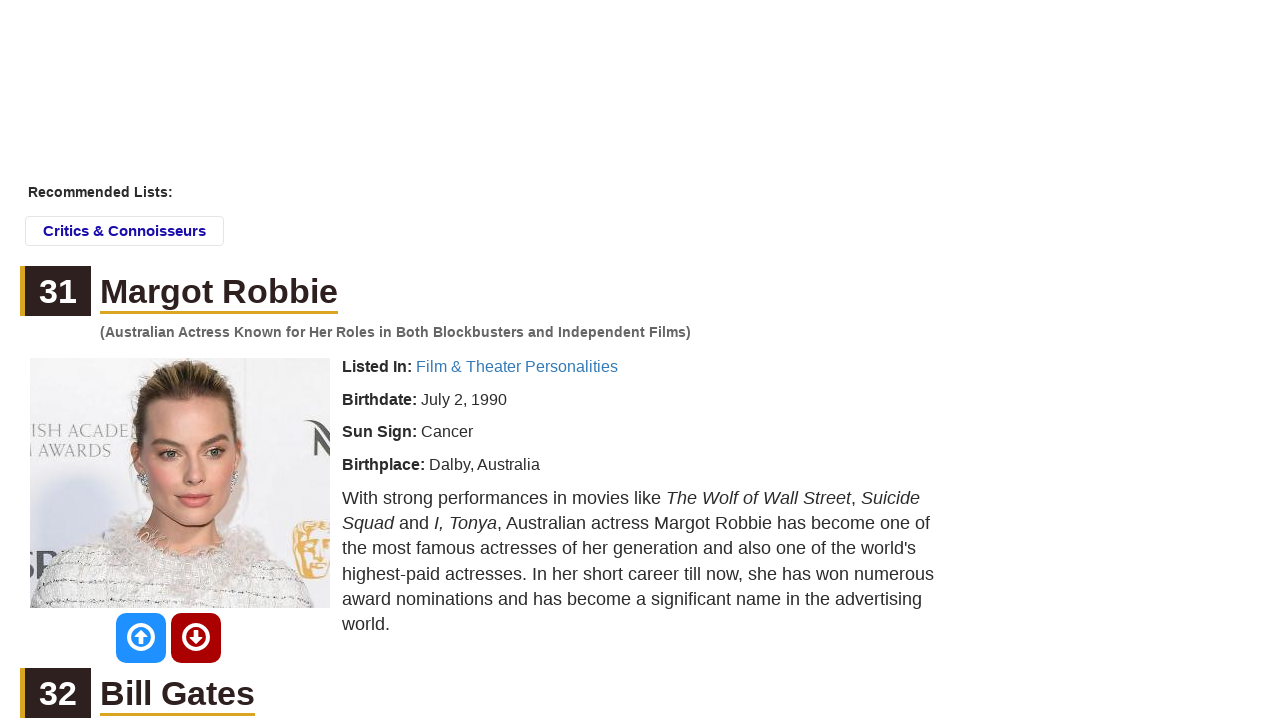

Pressed PageDown to scroll (scroll iteration 26/50)
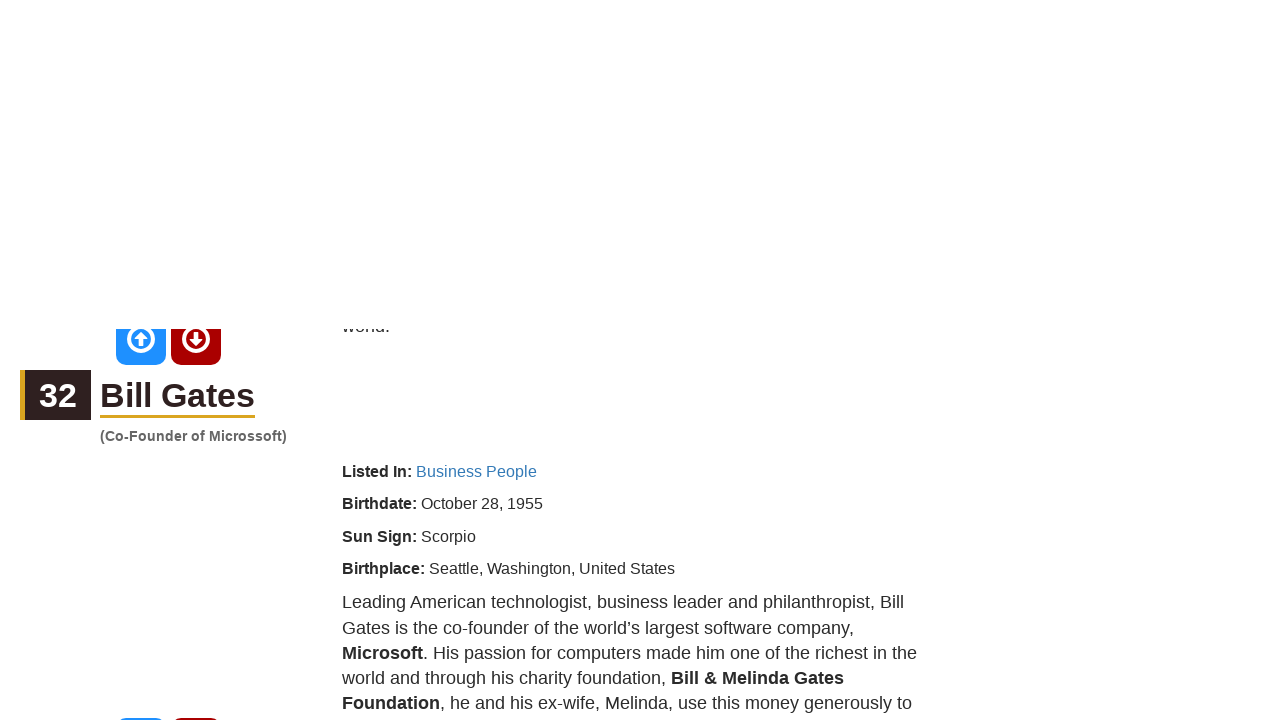

Waited 500ms for dynamic content to load
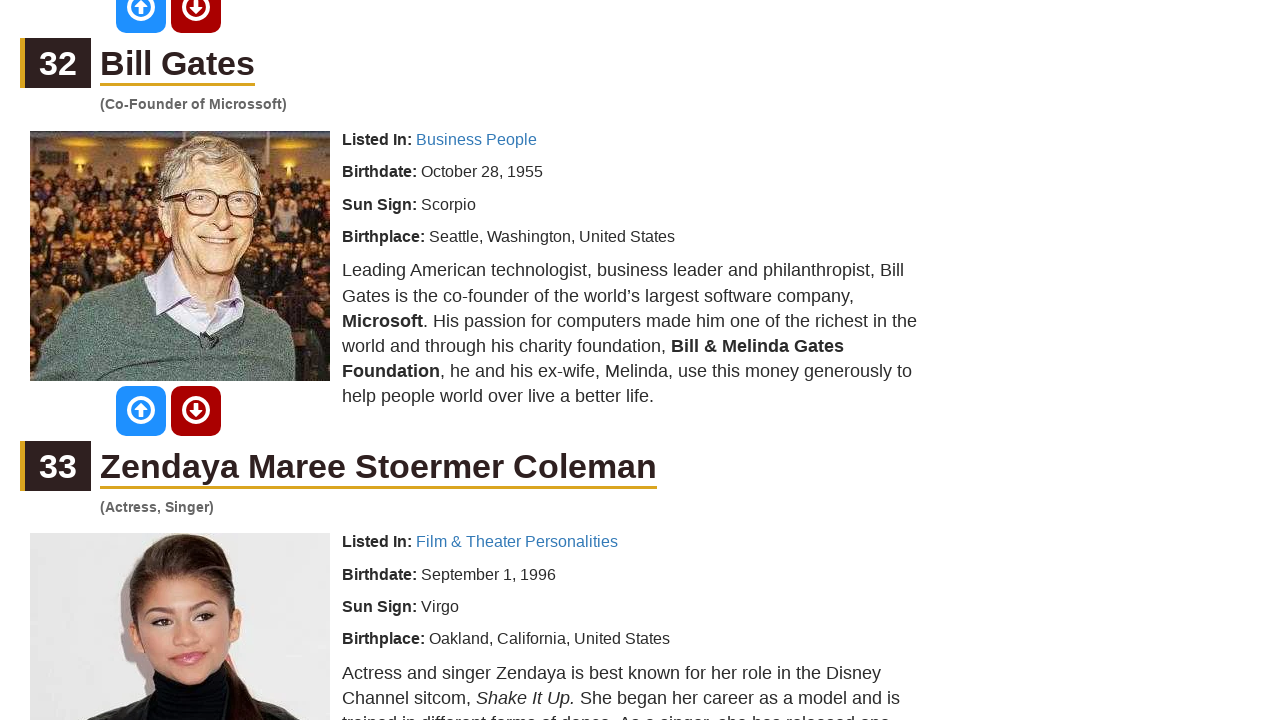

Pressed PageDown to scroll (scroll iteration 27/50)
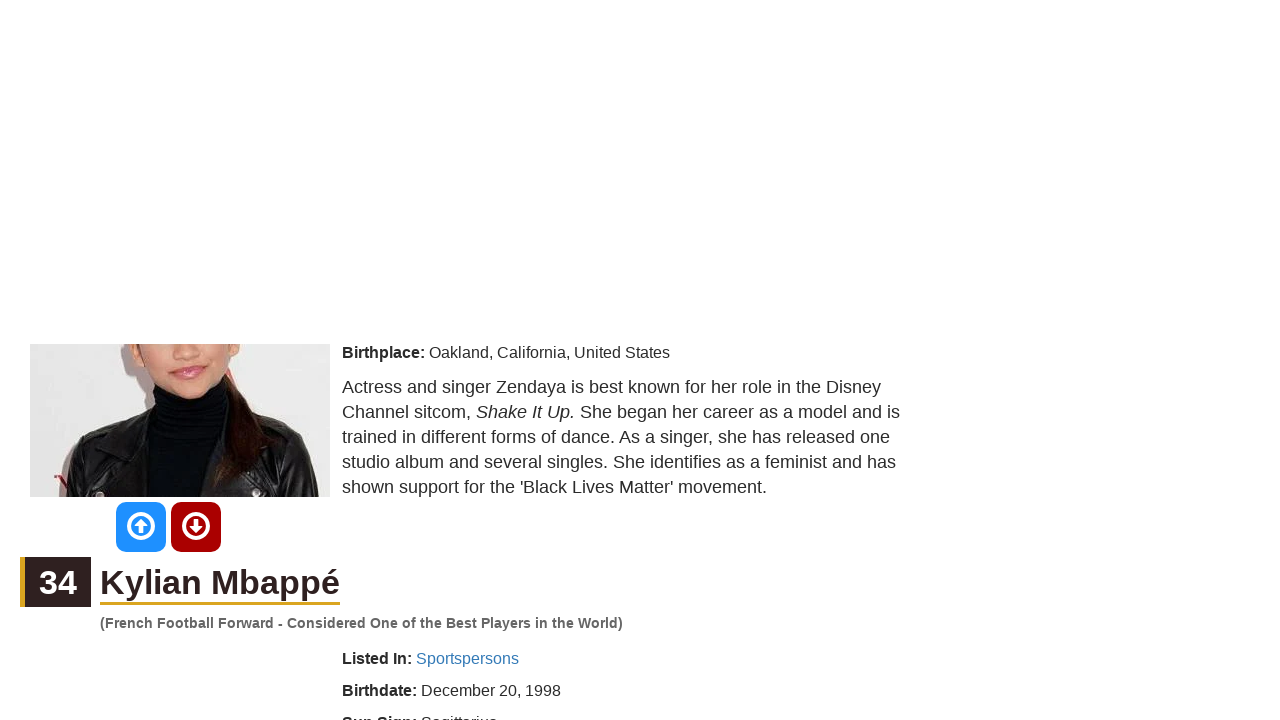

Waited 500ms for dynamic content to load
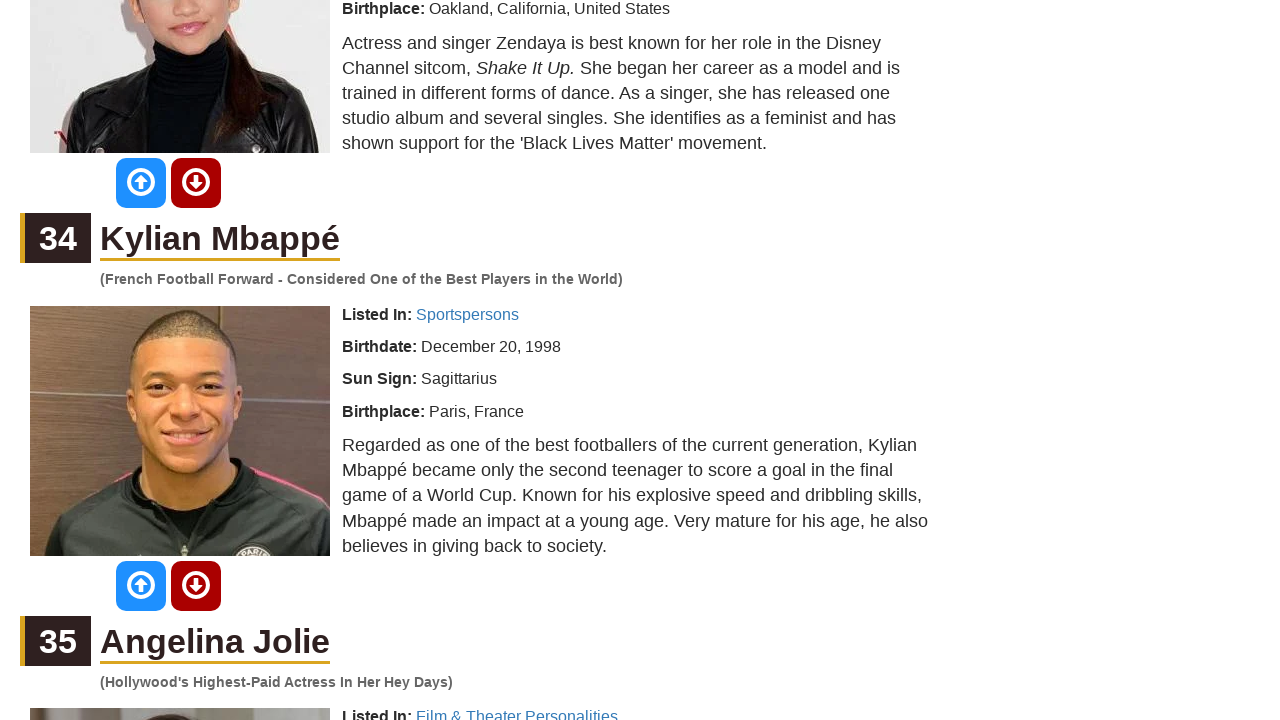

Pressed PageDown to scroll (scroll iteration 28/50)
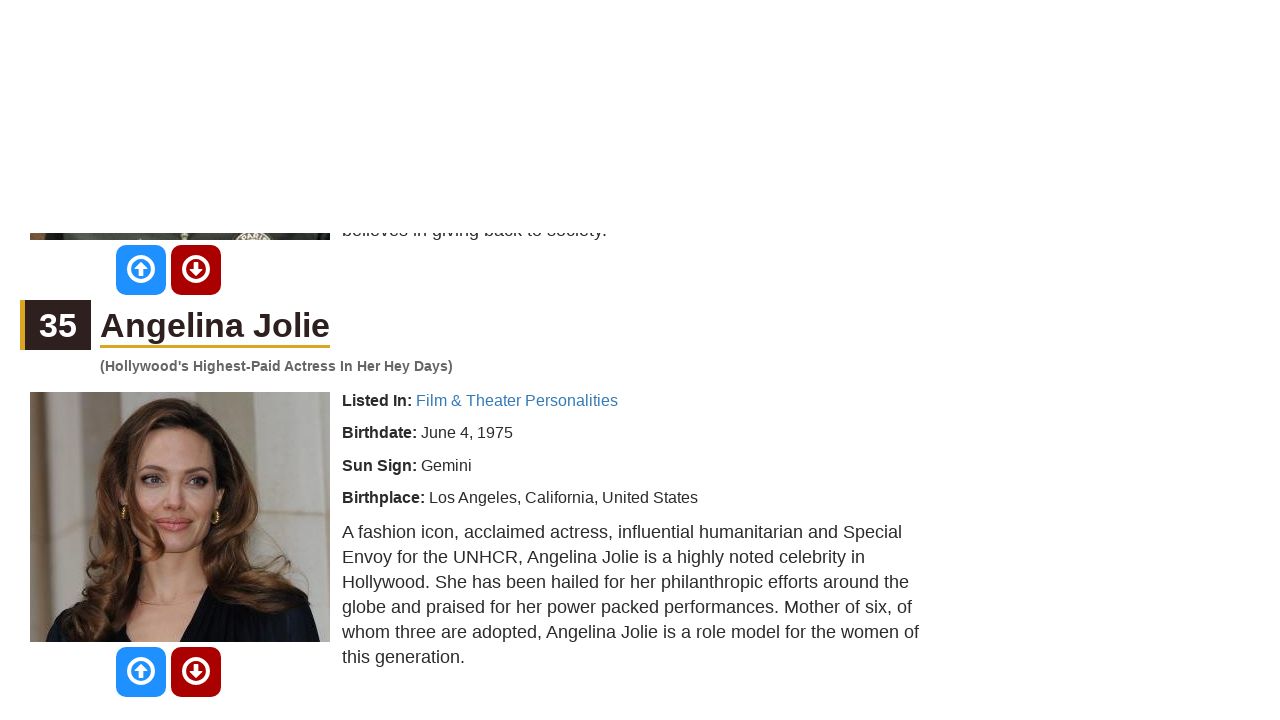

Waited 500ms for dynamic content to load
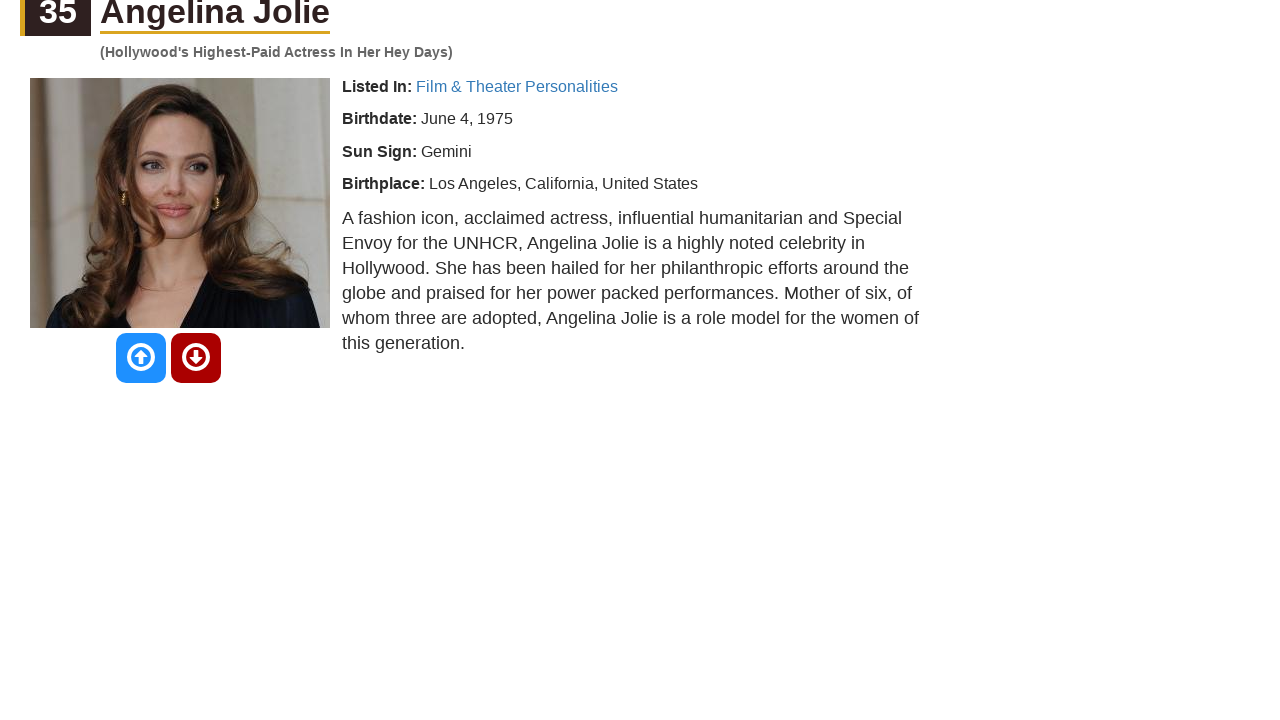

Pressed PageDown to scroll (scroll iteration 29/50)
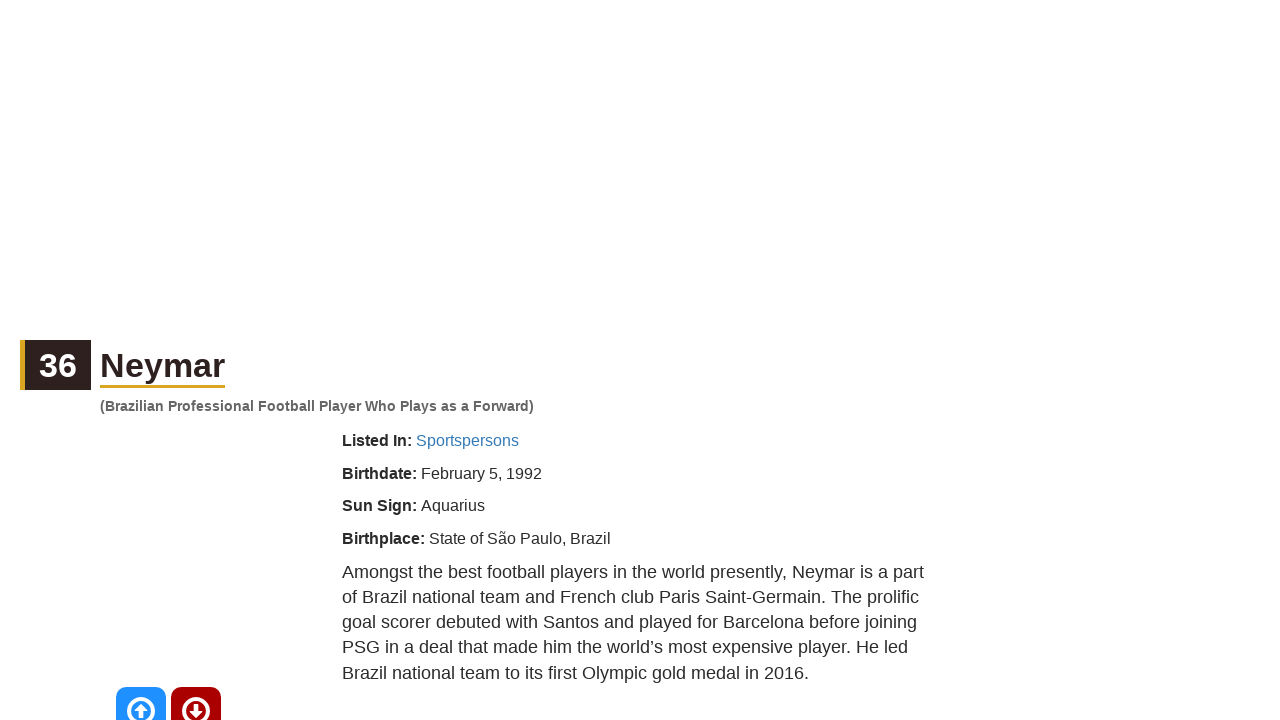

Waited 500ms for dynamic content to load
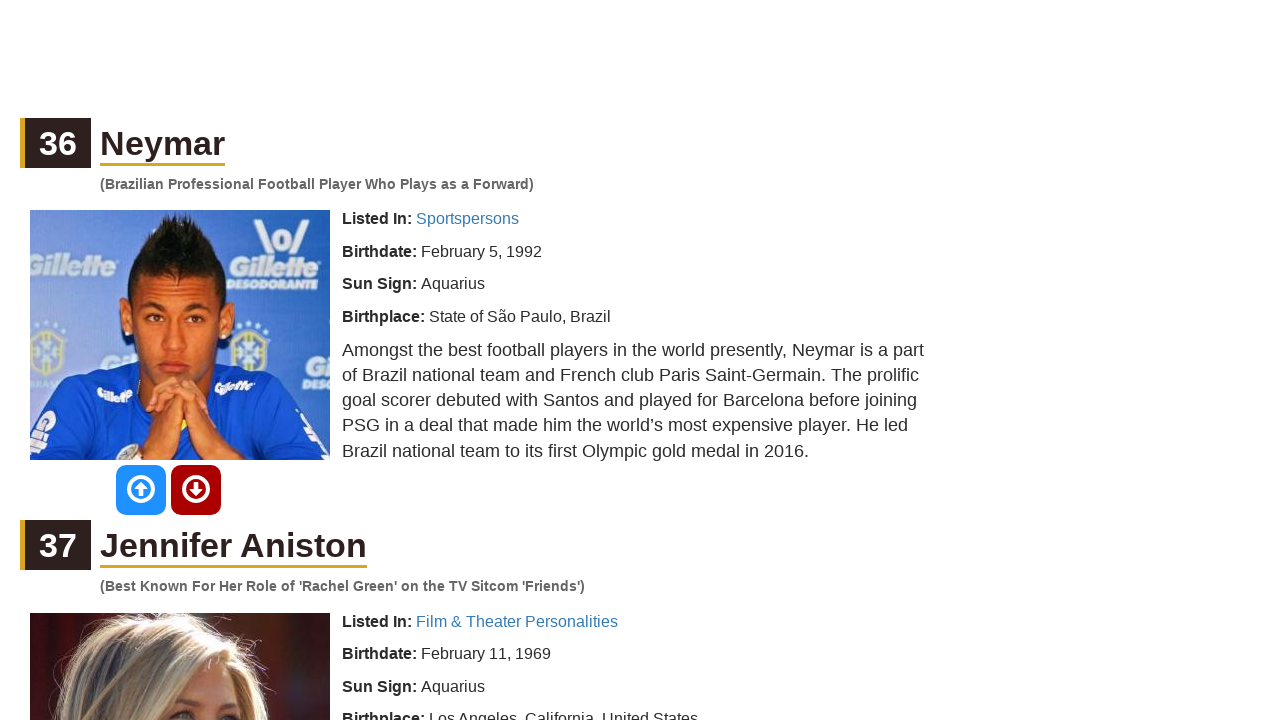

Pressed PageDown to scroll (scroll iteration 30/50)
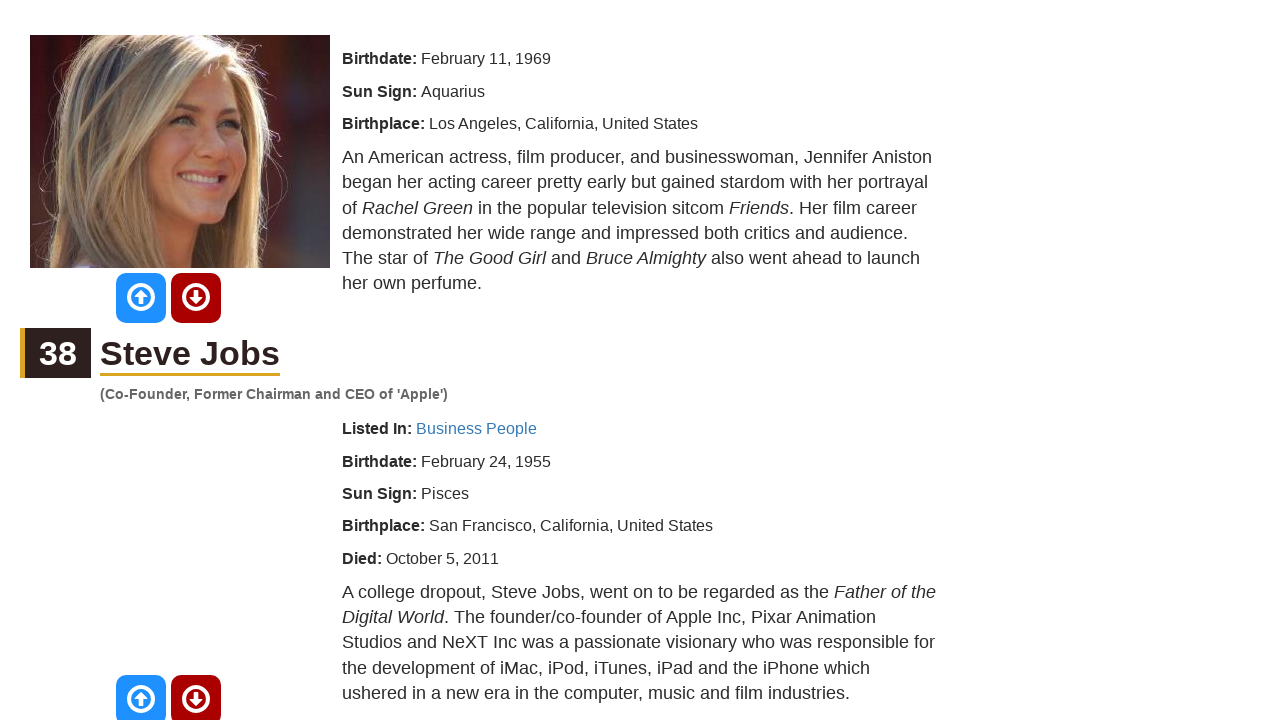

Waited 500ms for dynamic content to load
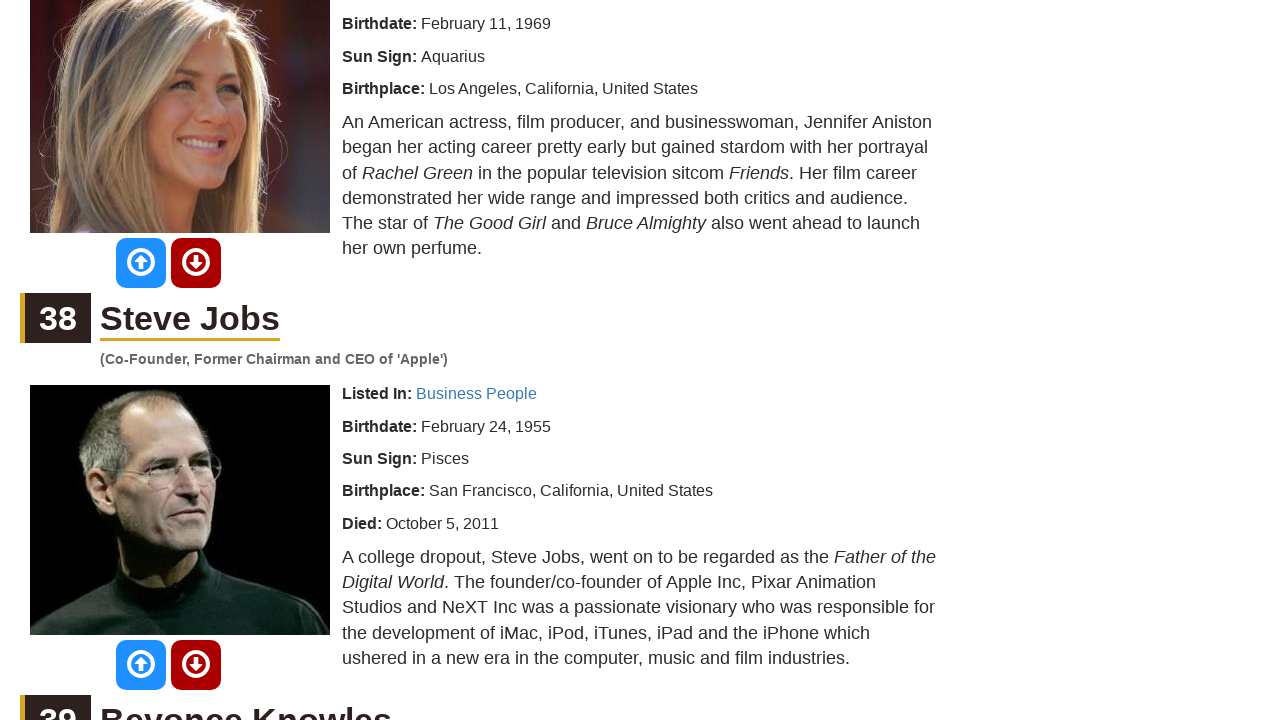

Pressed PageDown to scroll (scroll iteration 31/50)
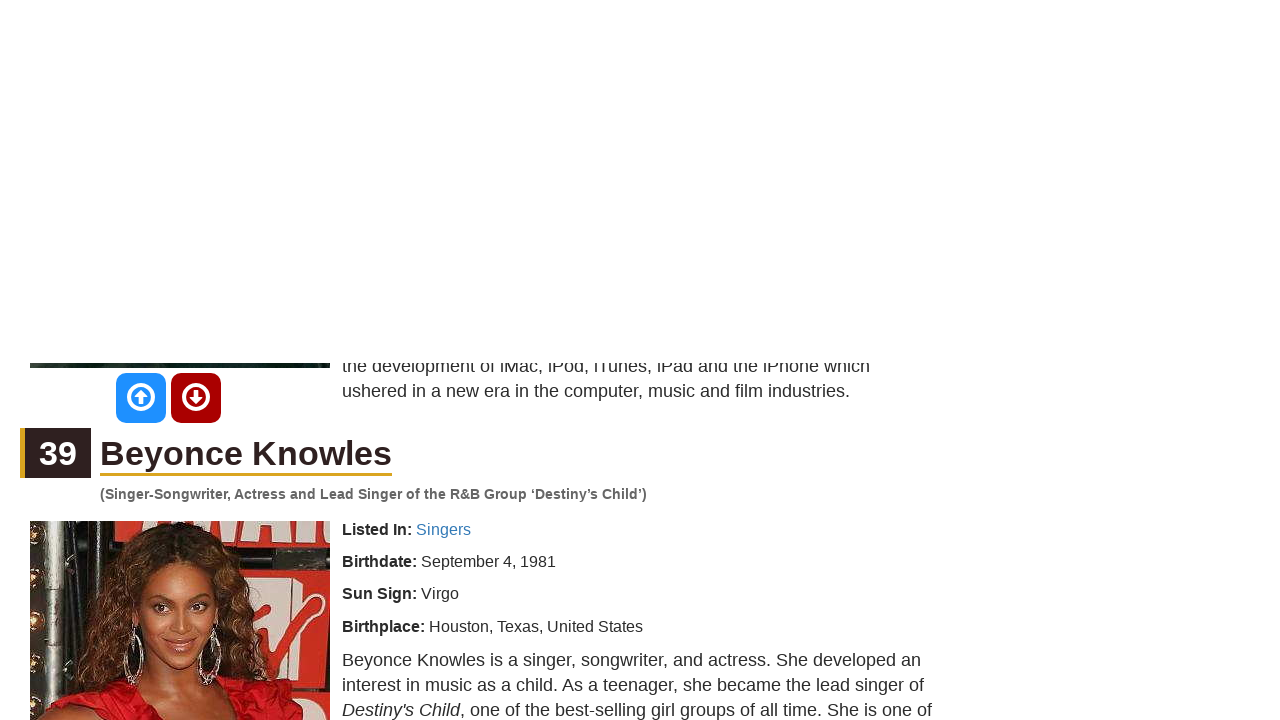

Waited 500ms for dynamic content to load
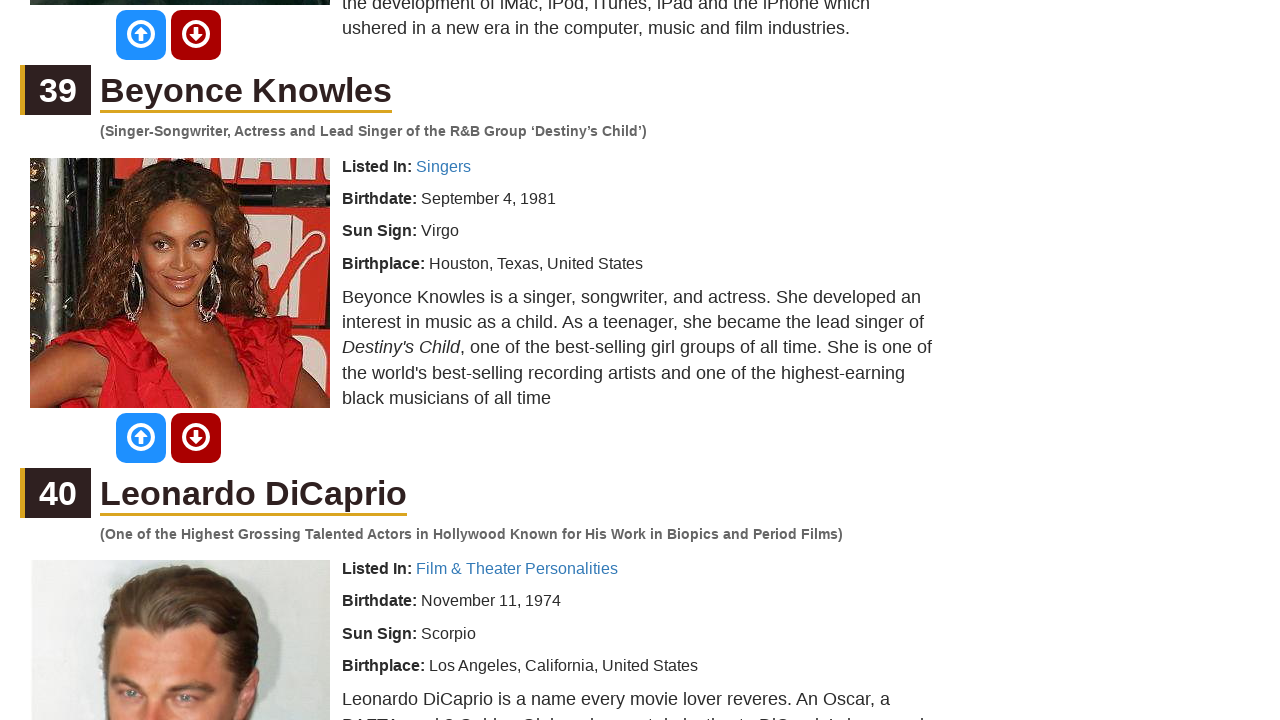

Pressed PageDown to scroll (scroll iteration 32/50)
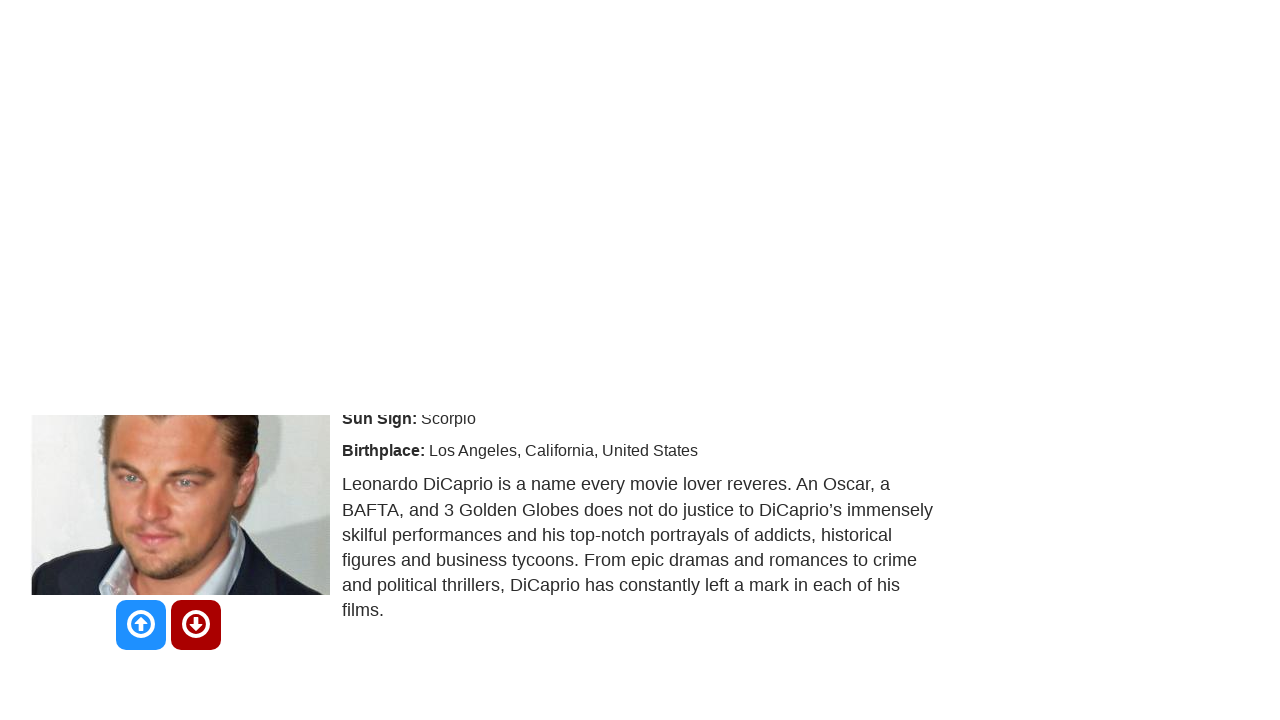

Waited 500ms for dynamic content to load
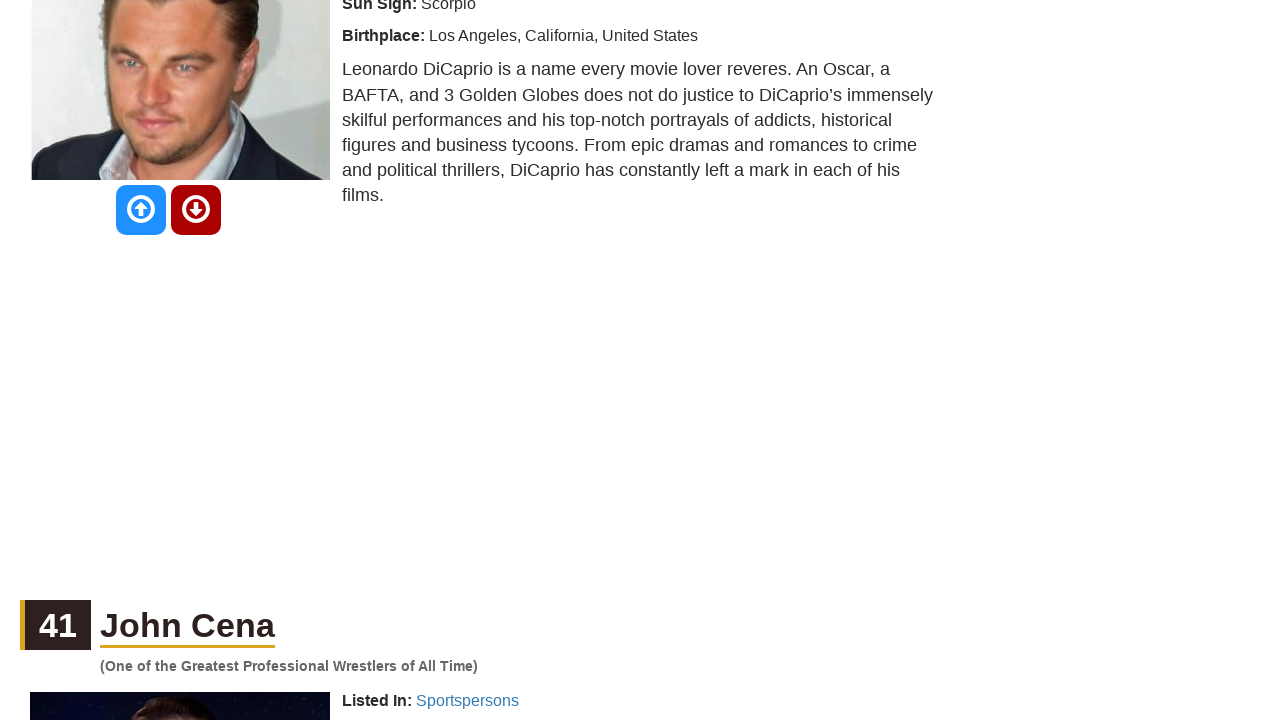

Pressed PageDown to scroll (scroll iteration 33/50)
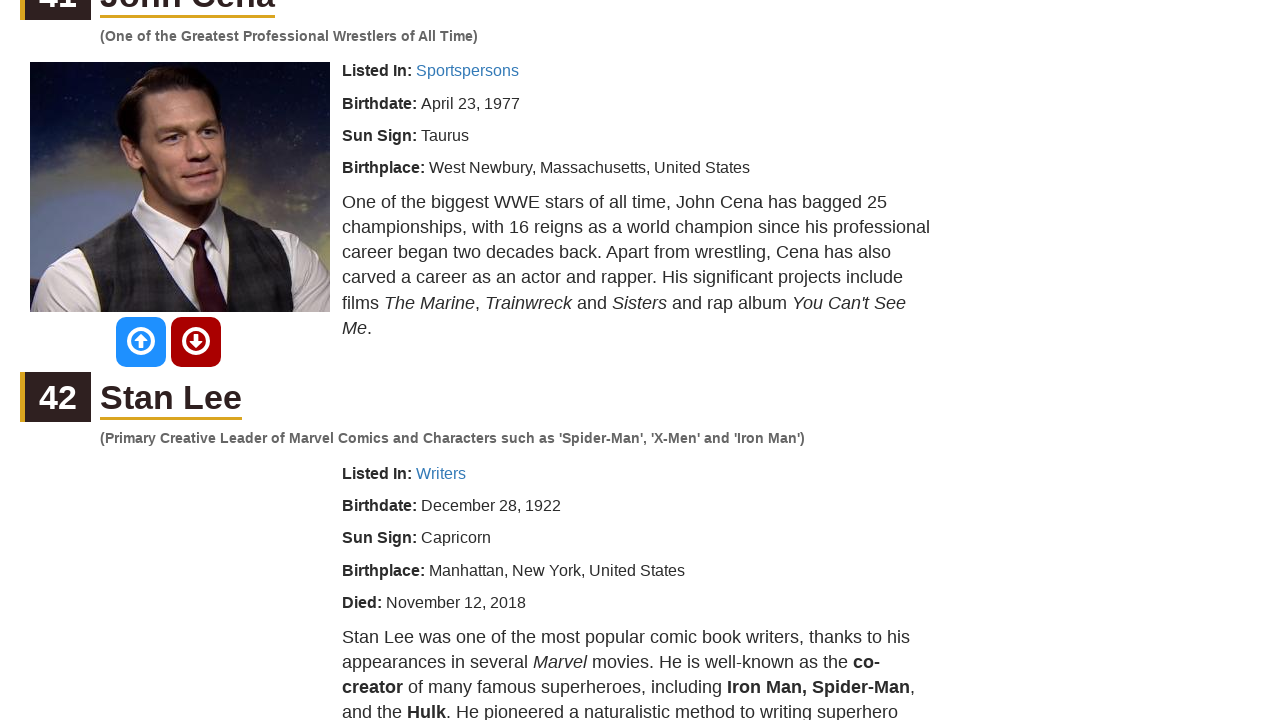

Waited 500ms for dynamic content to load
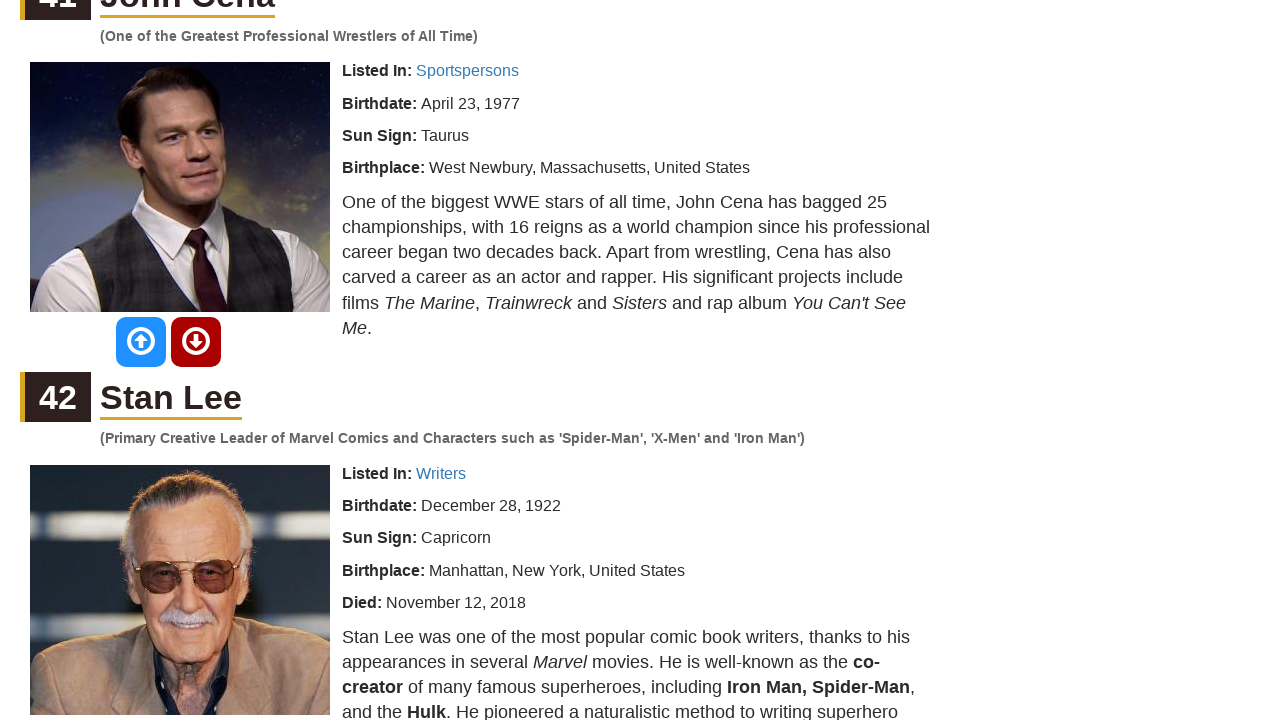

Pressed PageDown to scroll (scroll iteration 34/50)
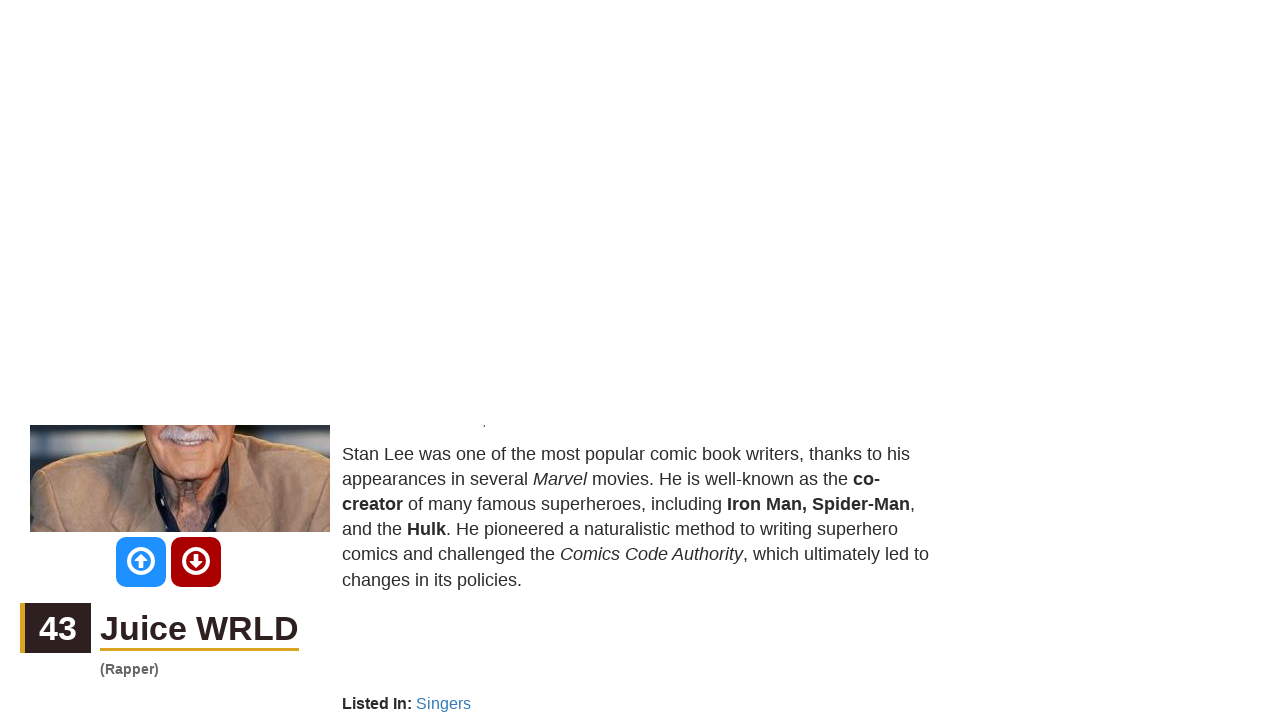

Waited 500ms for dynamic content to load
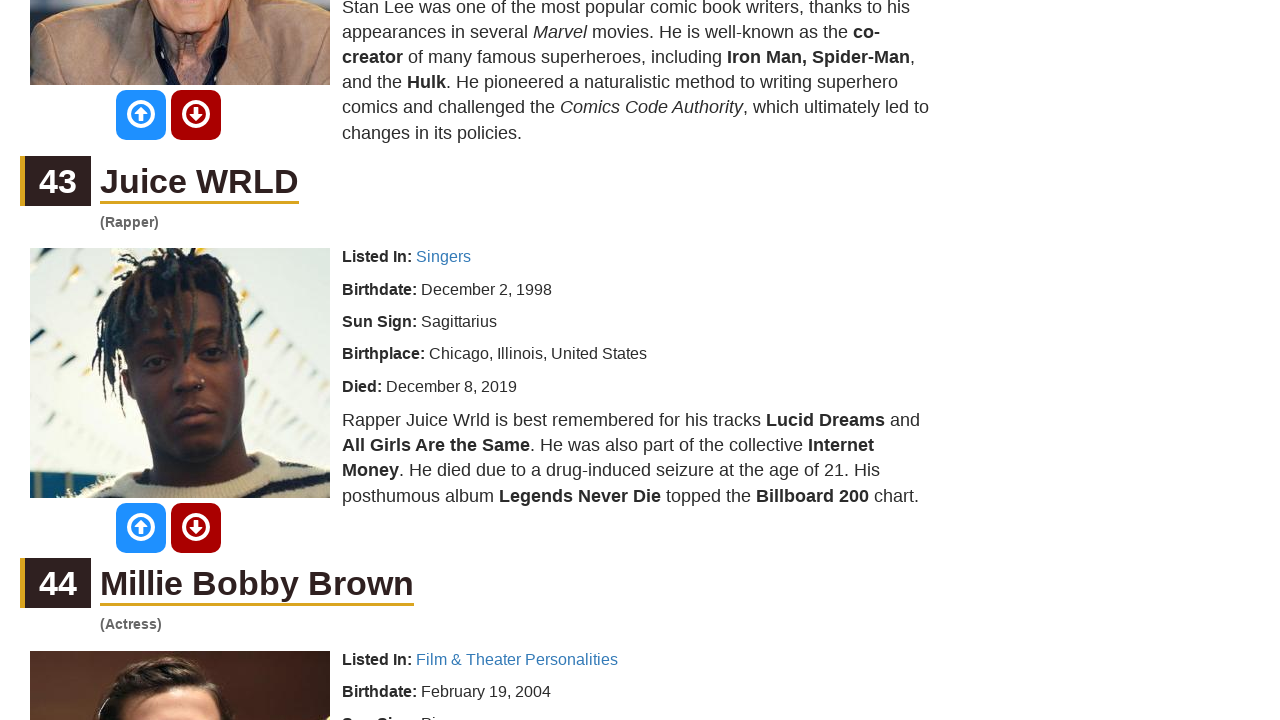

Pressed PageDown to scroll (scroll iteration 35/50)
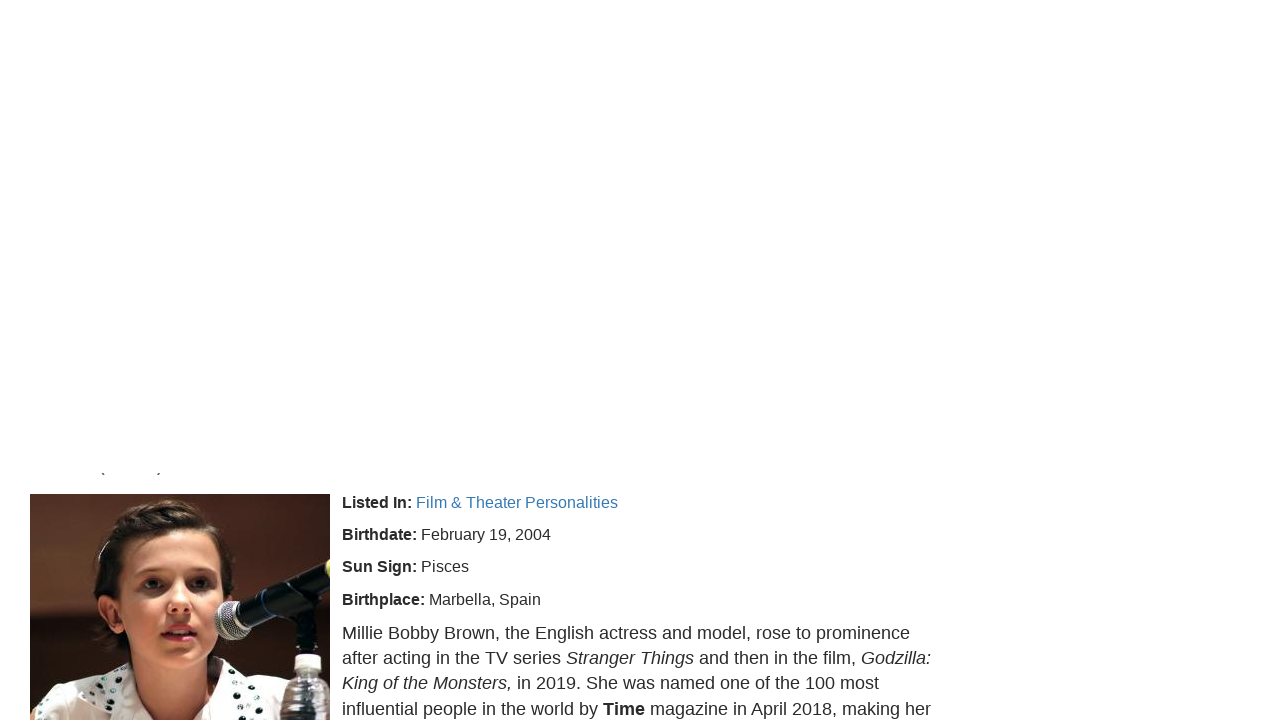

Waited 500ms for dynamic content to load
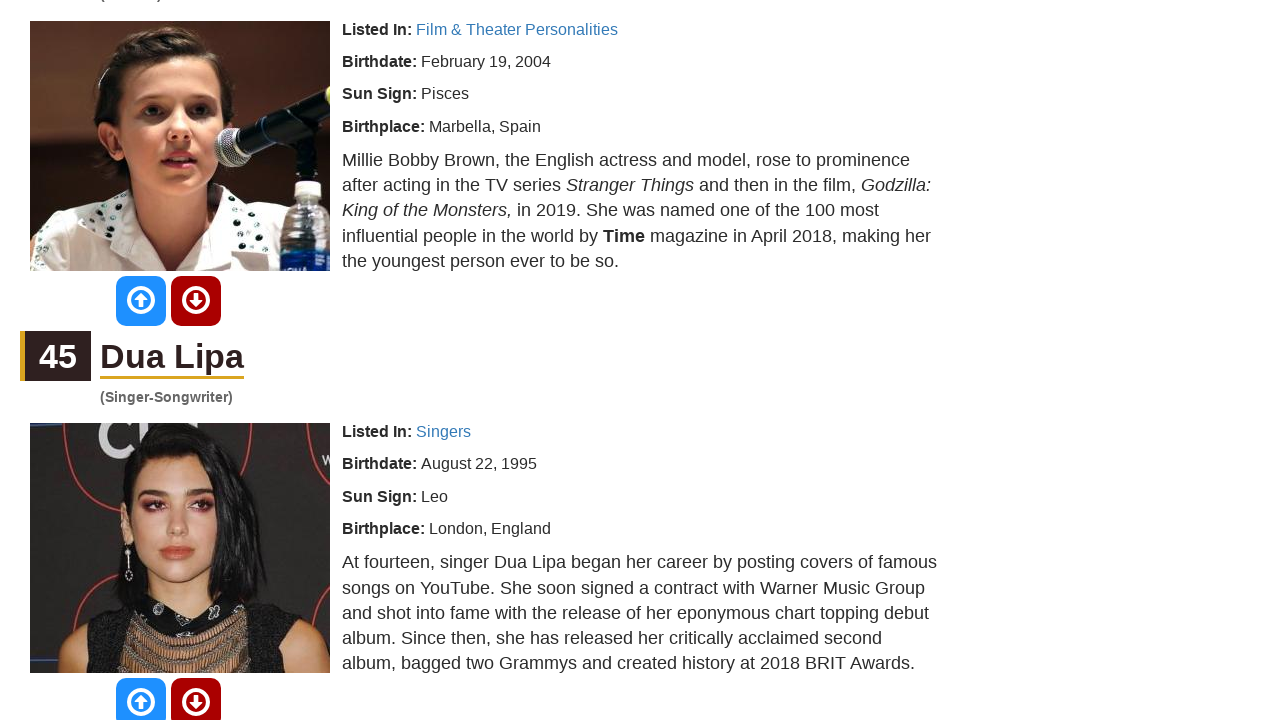

Pressed PageDown to scroll (scroll iteration 36/50)
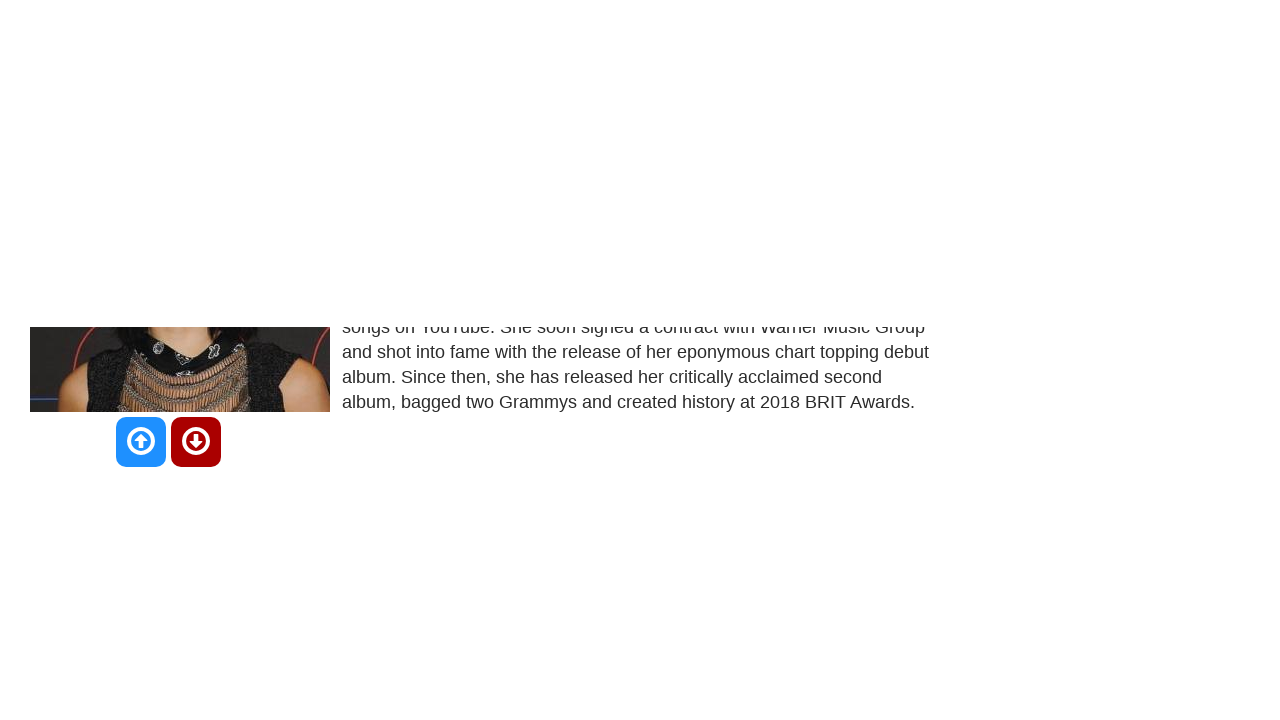

Waited 500ms for dynamic content to load
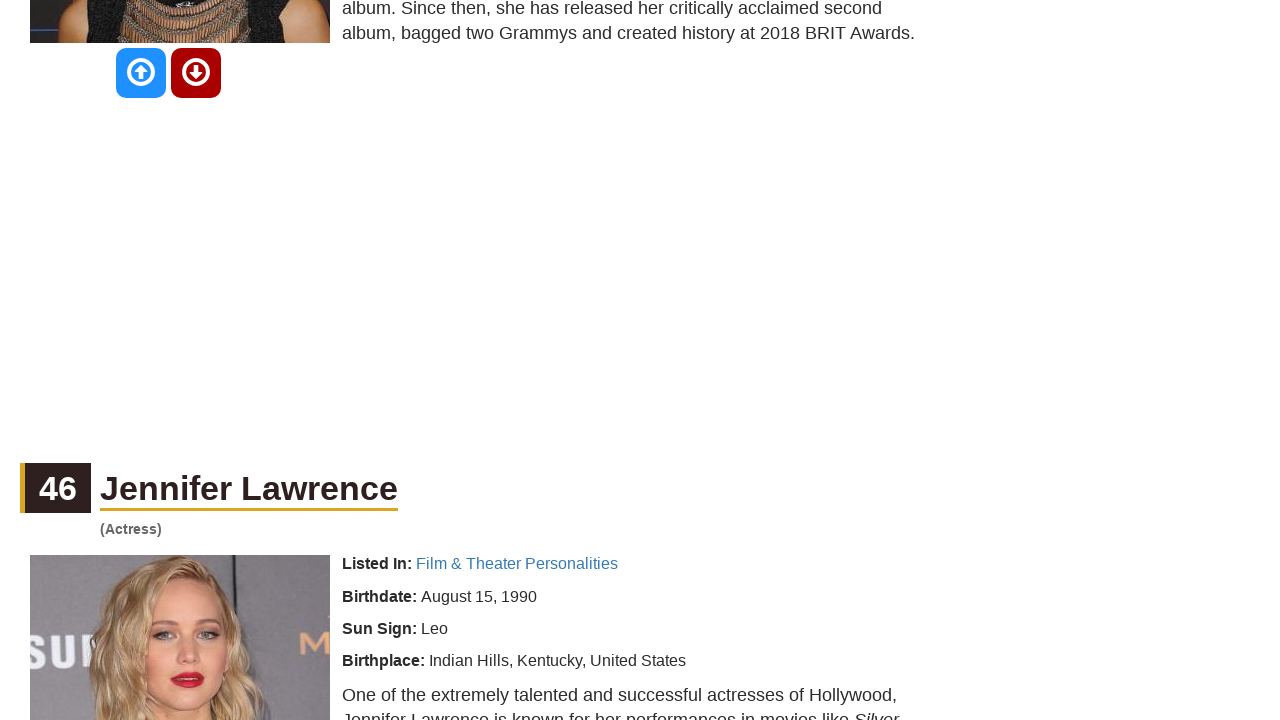

Pressed PageDown to scroll (scroll iteration 37/50)
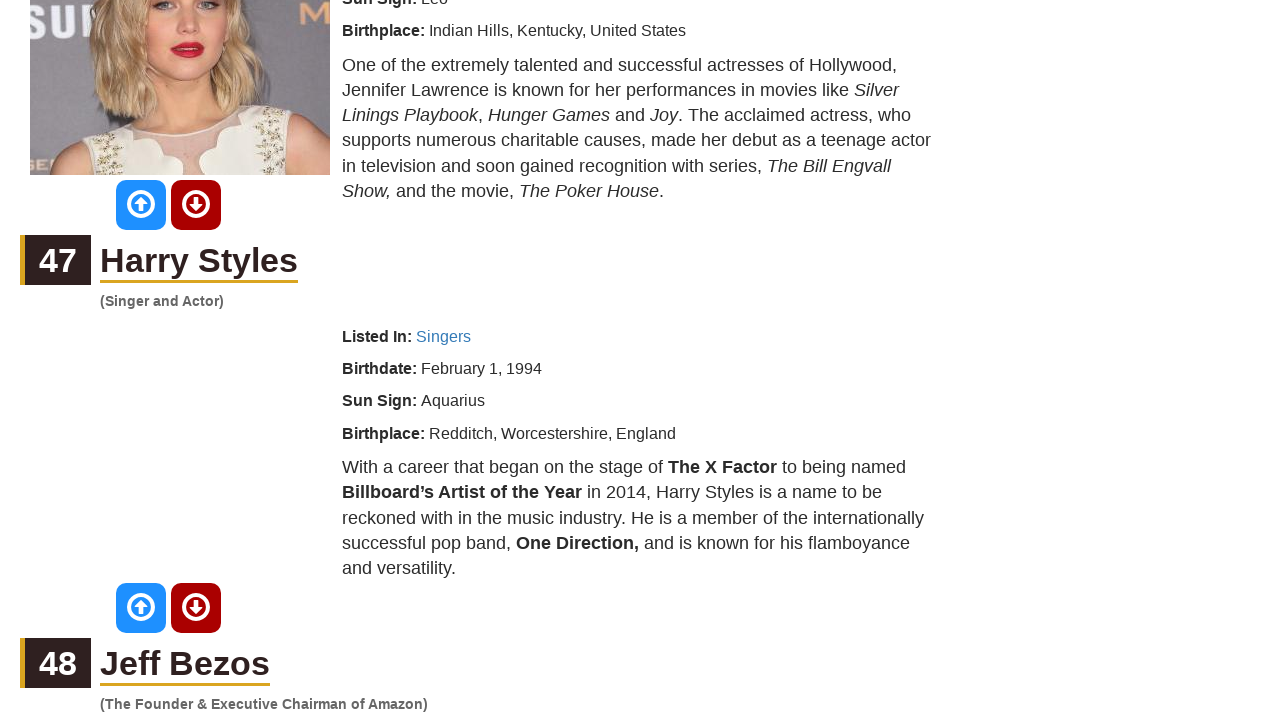

Waited 500ms for dynamic content to load
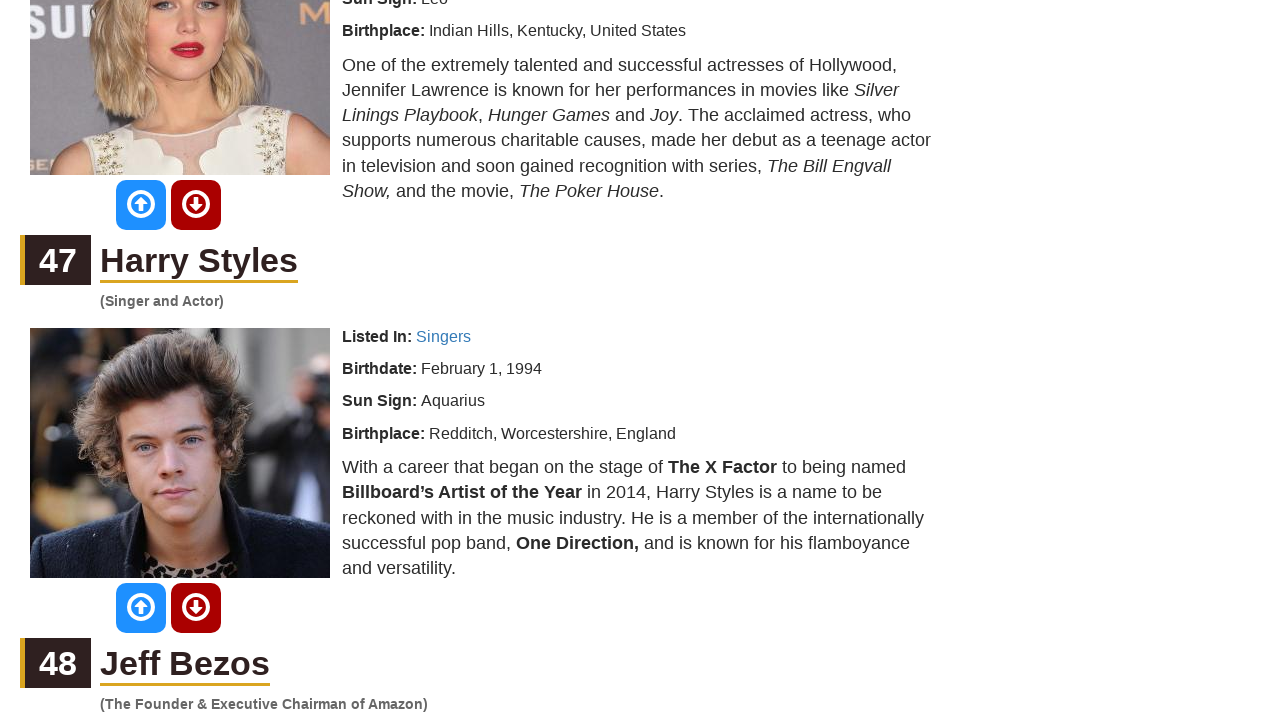

Pressed PageDown to scroll (scroll iteration 38/50)
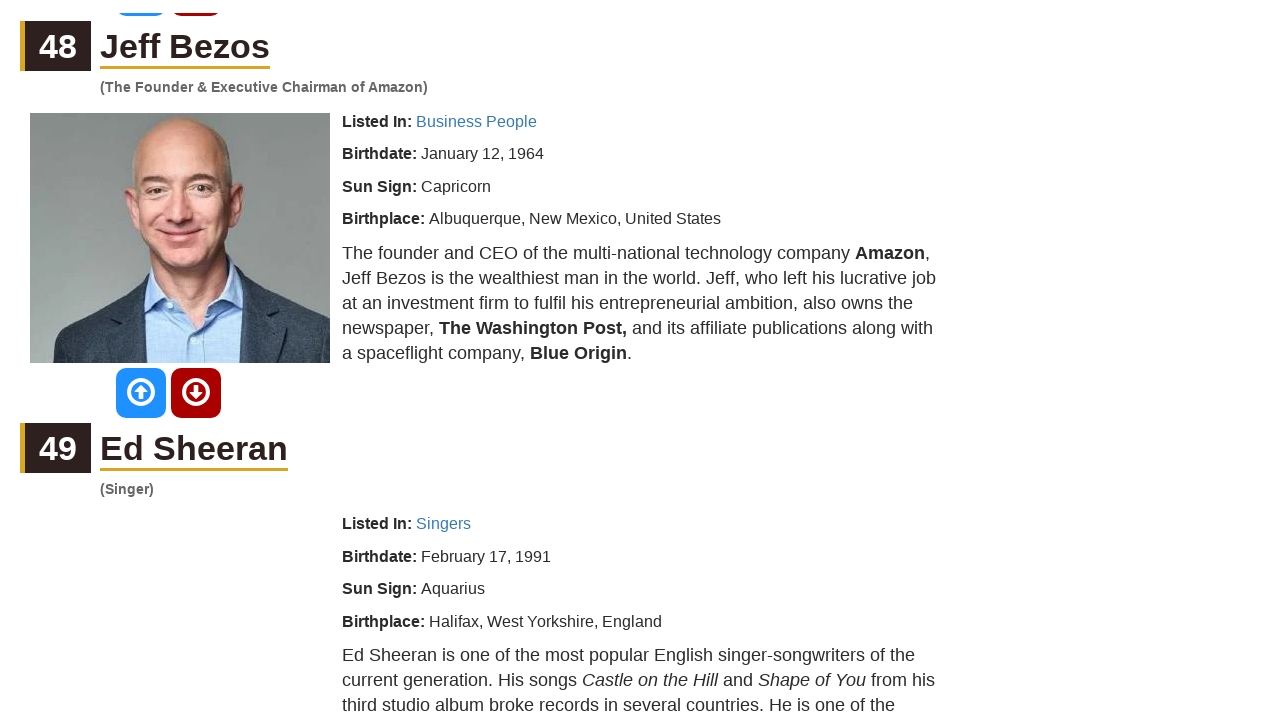

Waited 500ms for dynamic content to load
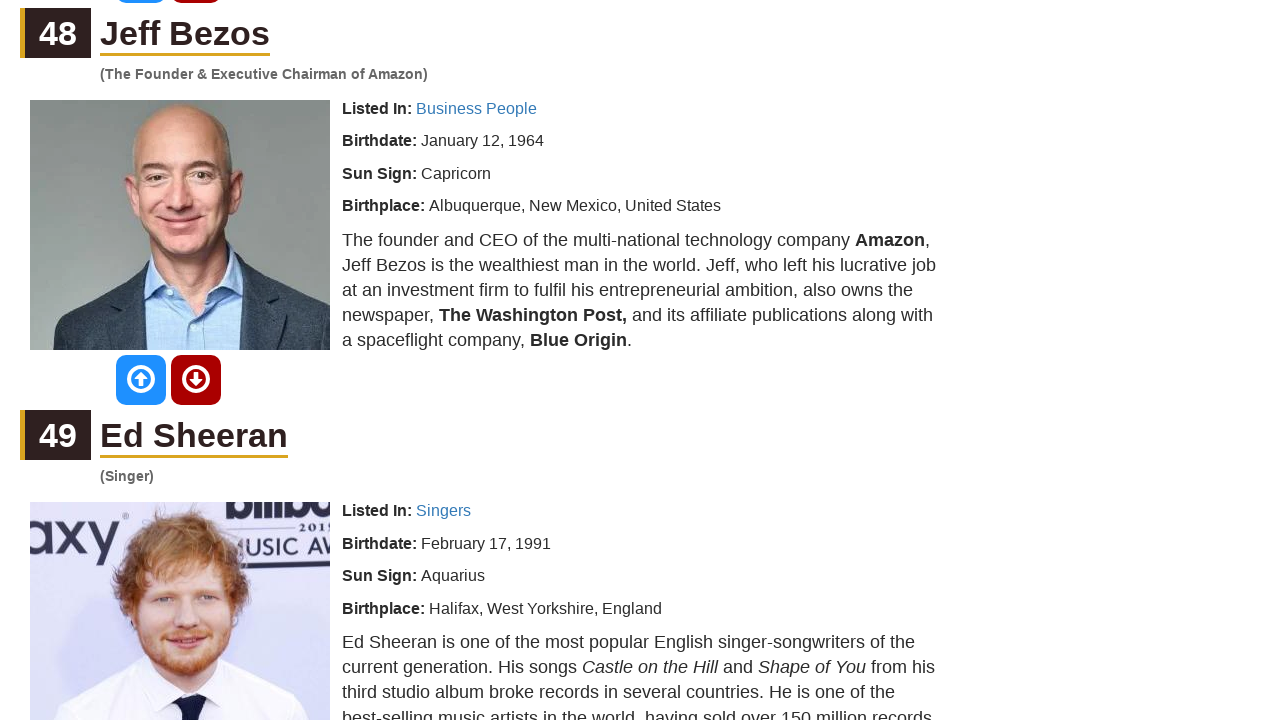

Pressed PageDown to scroll (scroll iteration 39/50)
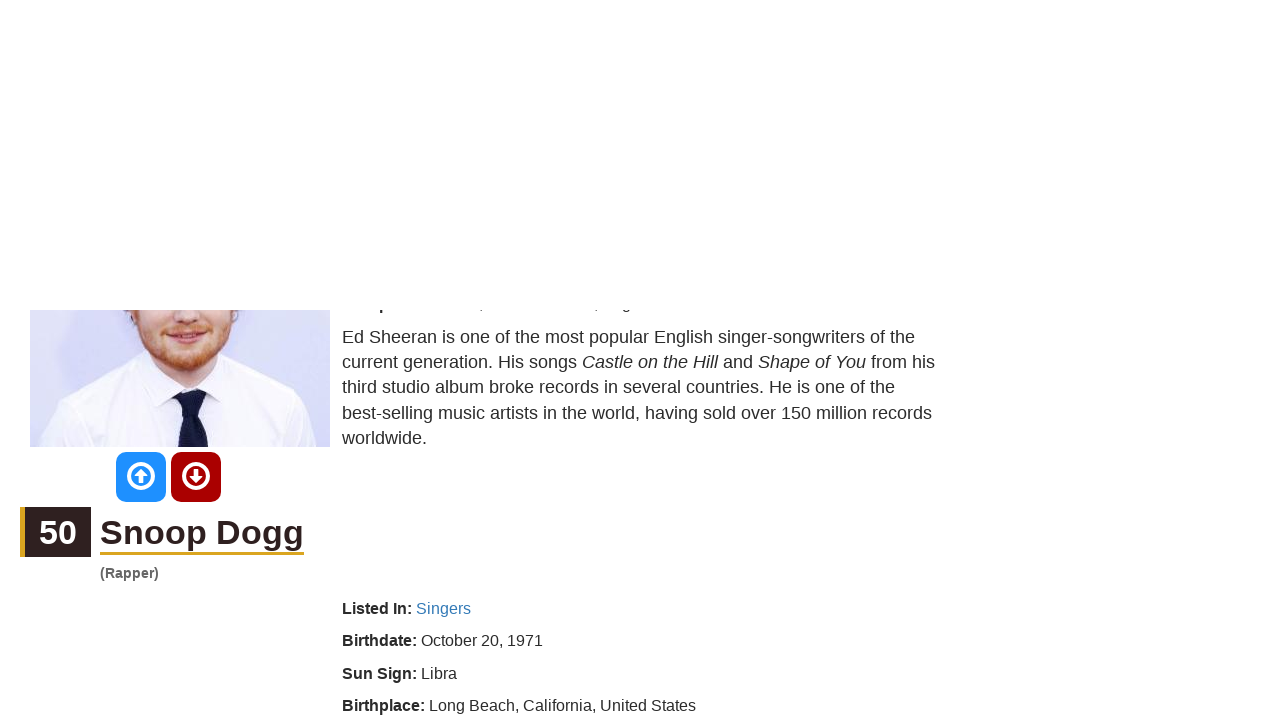

Waited 500ms for dynamic content to load
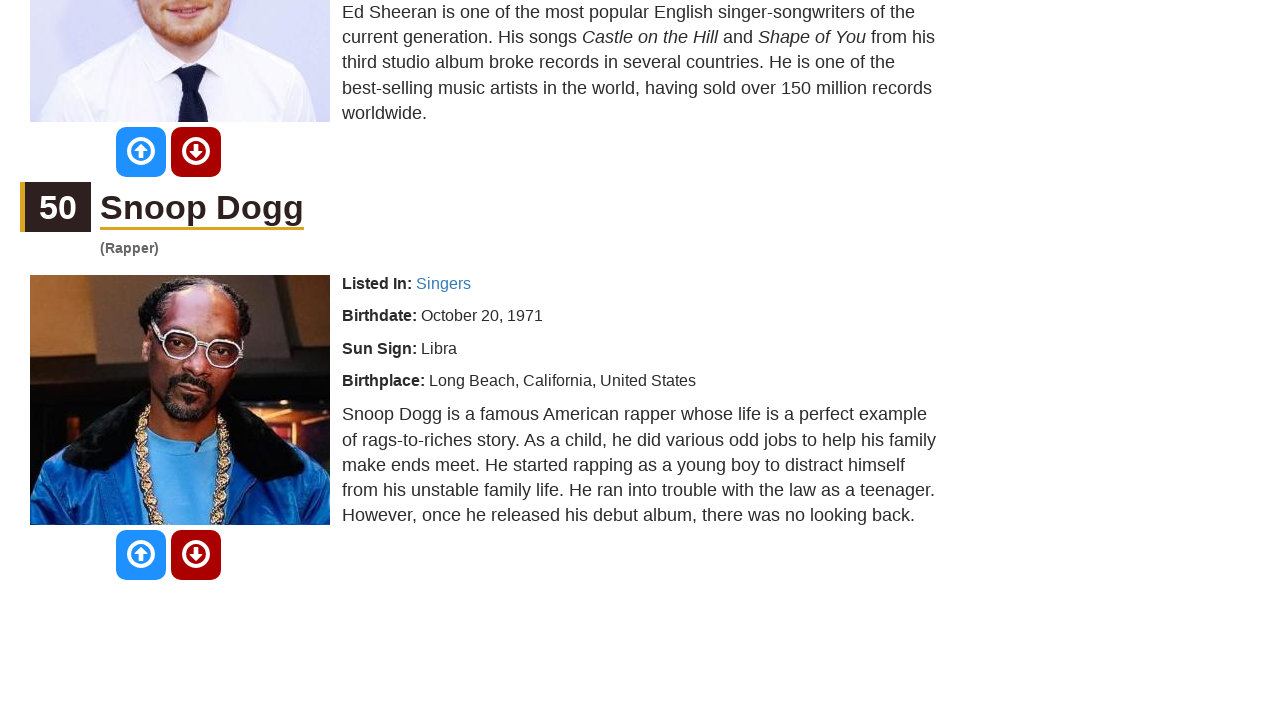

Pressed PageDown to scroll (scroll iteration 40/50)
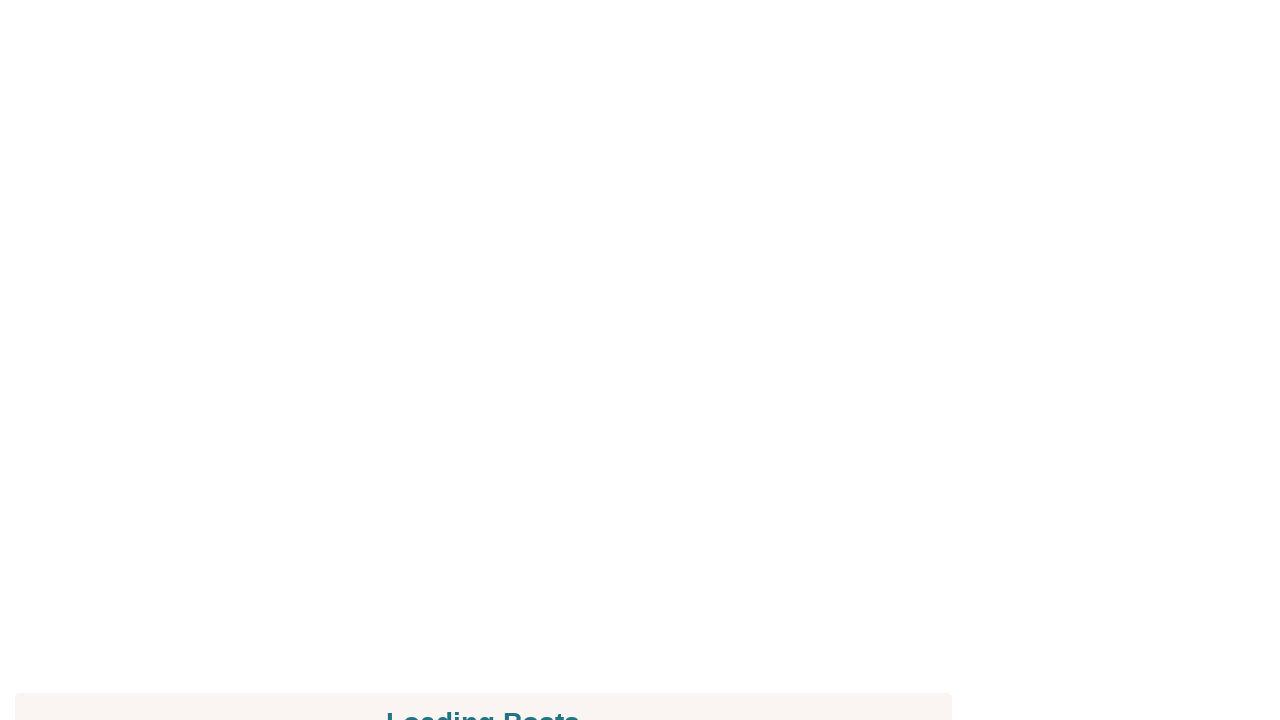

Waited 500ms for dynamic content to load
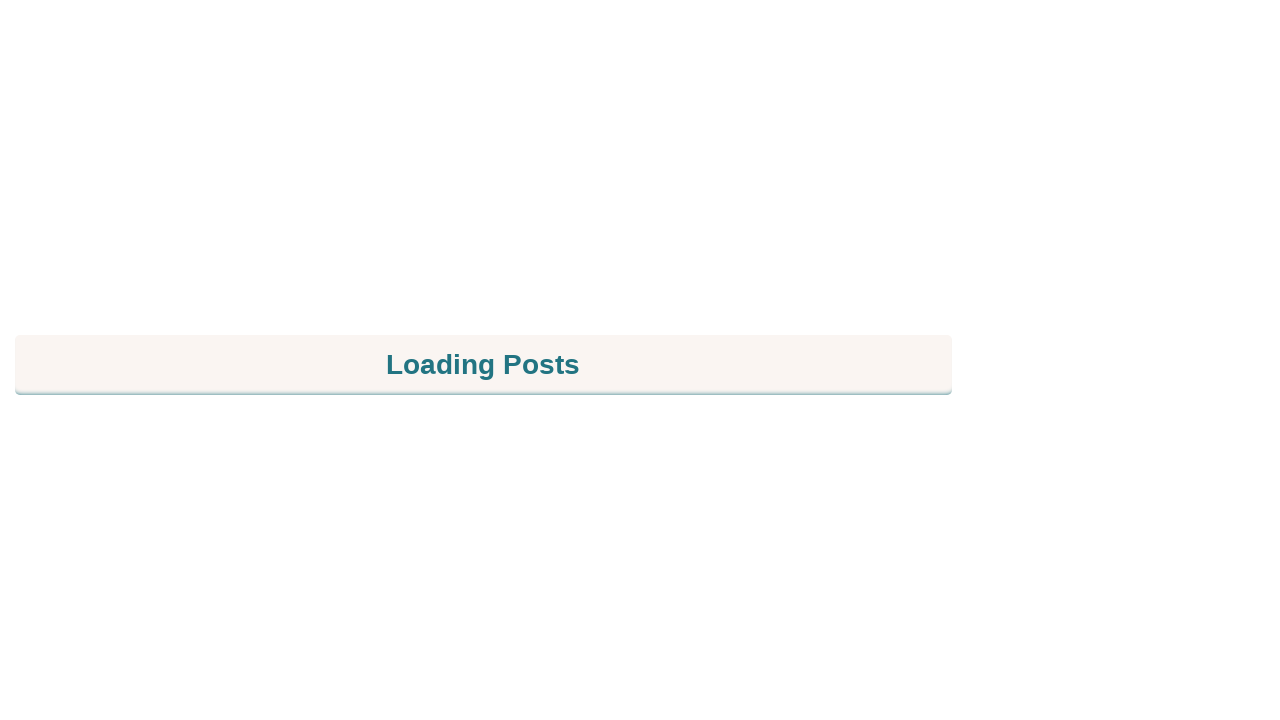

Pressed PageDown to scroll (scroll iteration 41/50)
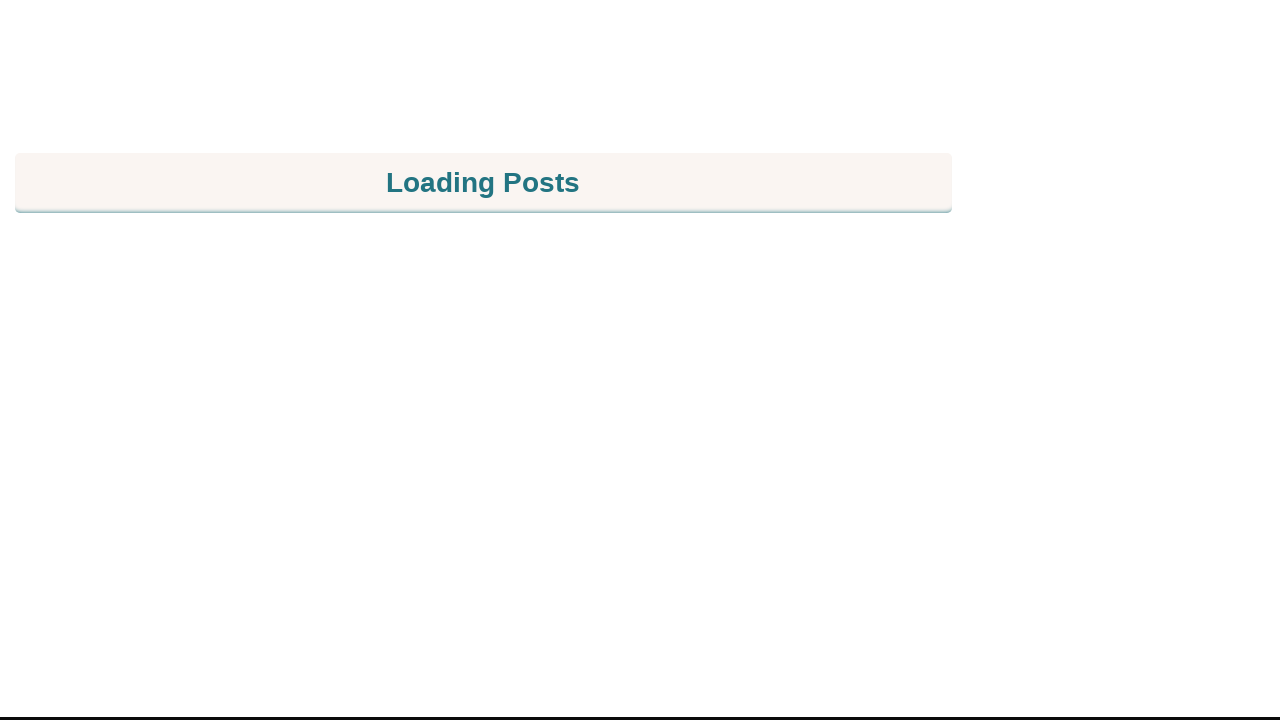

Waited 500ms for dynamic content to load
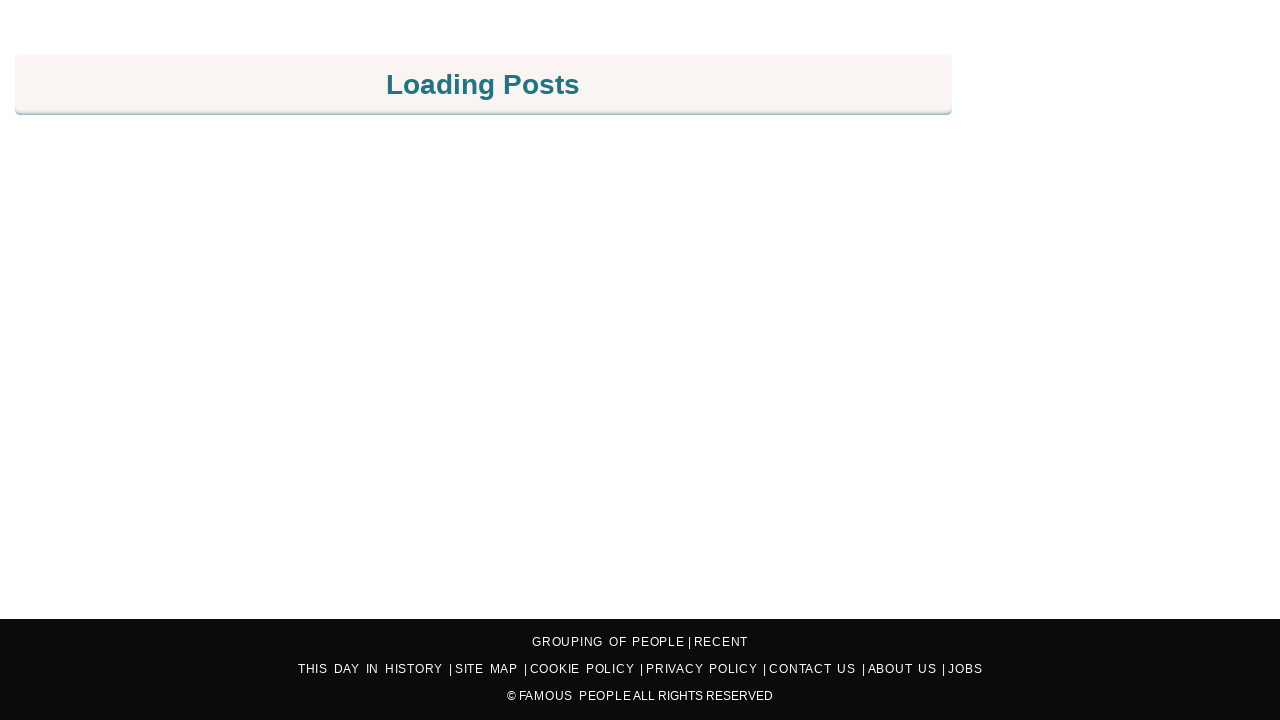

Pressed PageDown to scroll (scroll iteration 42/50)
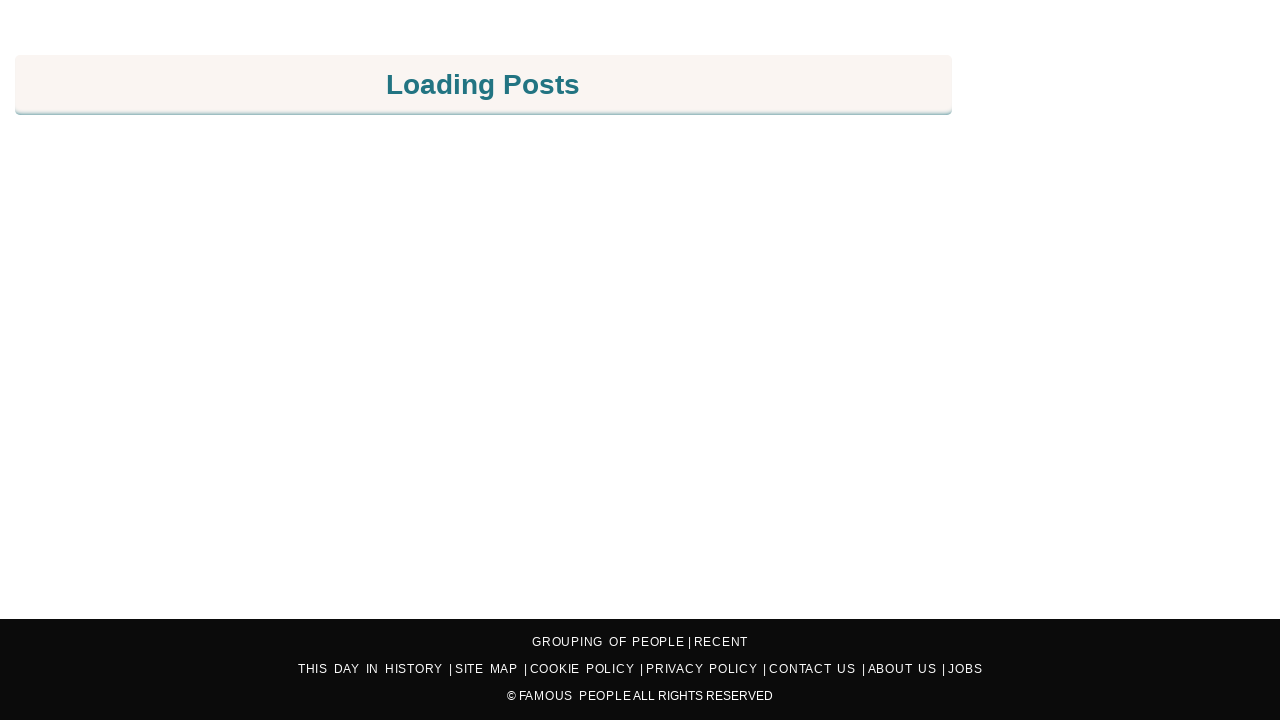

Waited 500ms for dynamic content to load
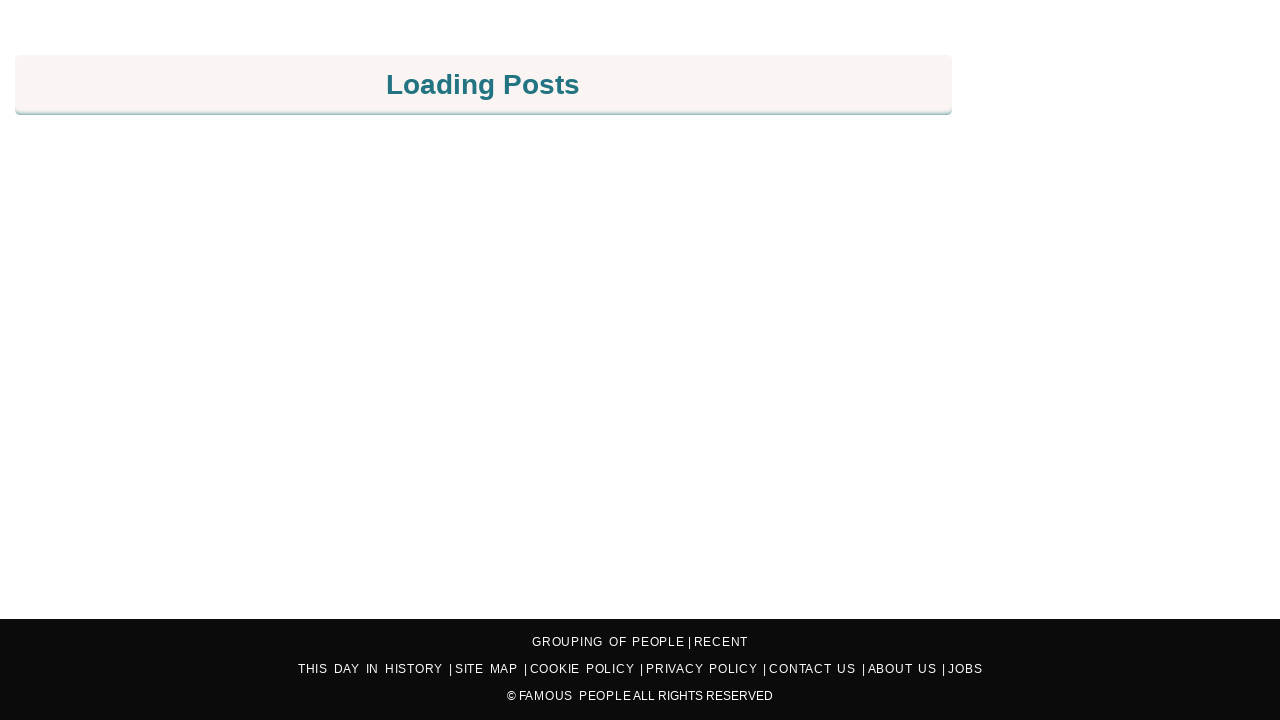

Pressed PageDown to scroll (scroll iteration 43/50)
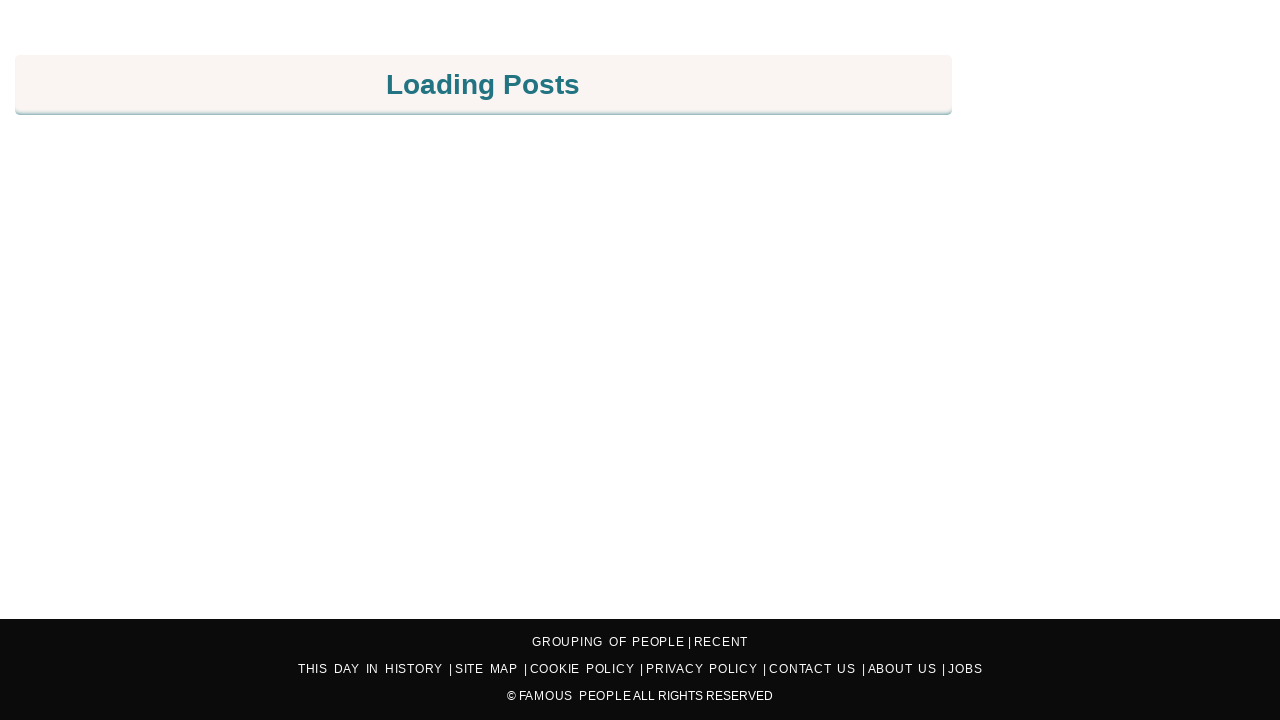

Waited 500ms for dynamic content to load
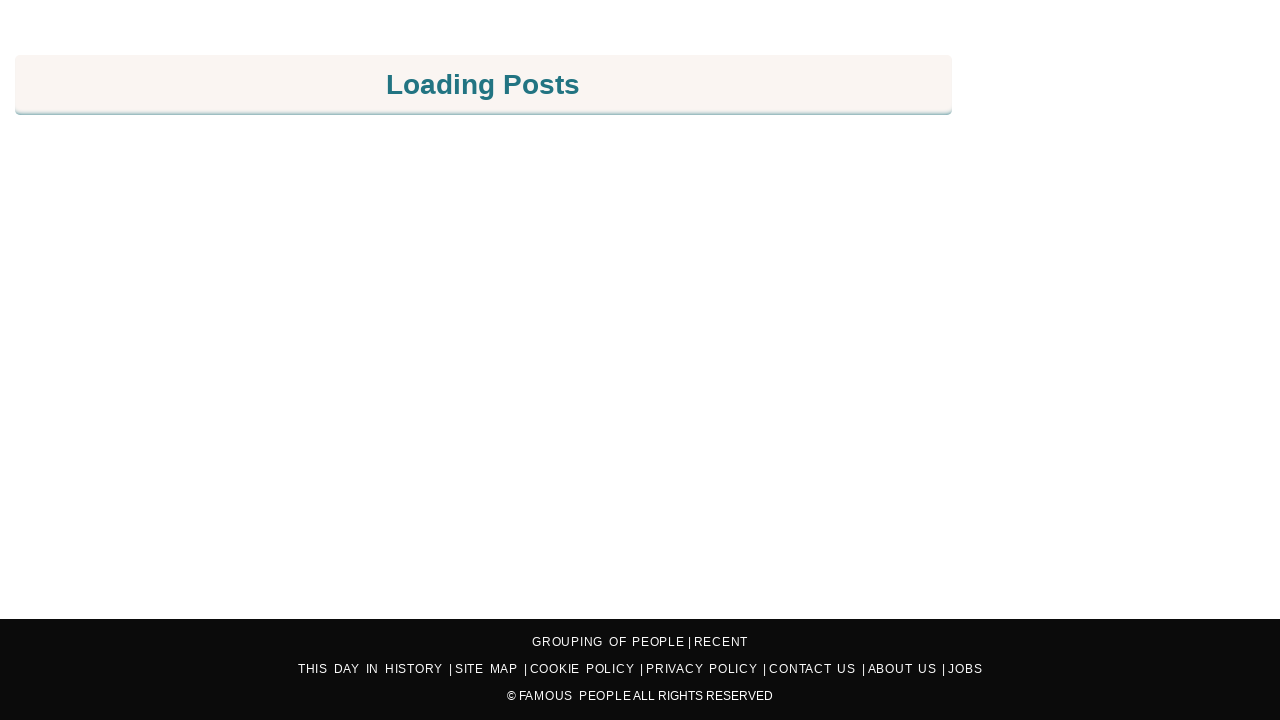

Pressed PageDown to scroll (scroll iteration 44/50)
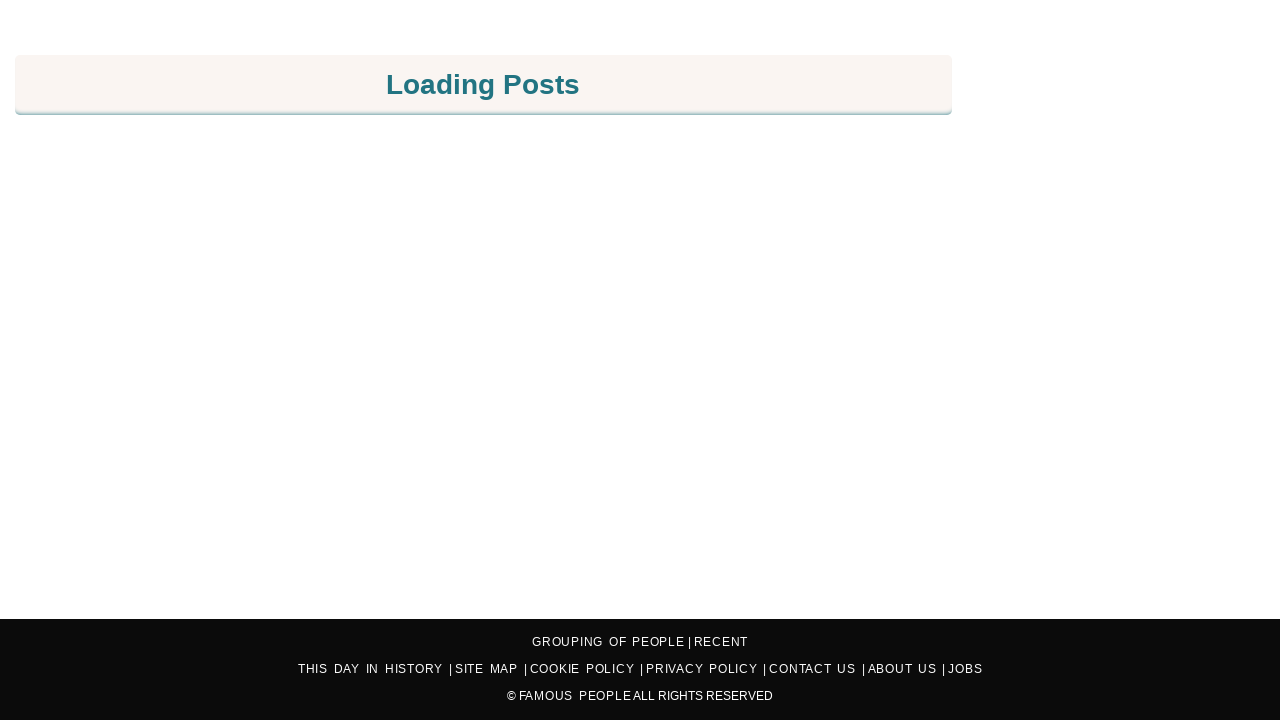

Waited 500ms for dynamic content to load
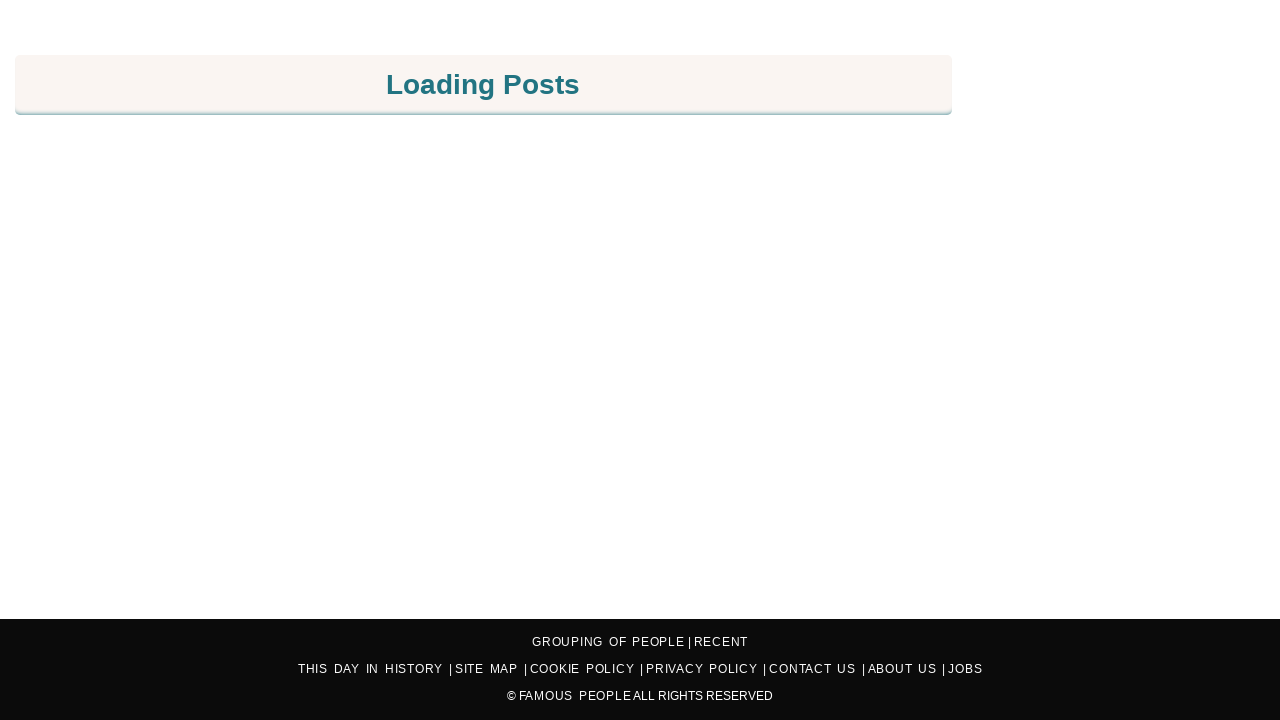

Pressed PageDown to scroll (scroll iteration 45/50)
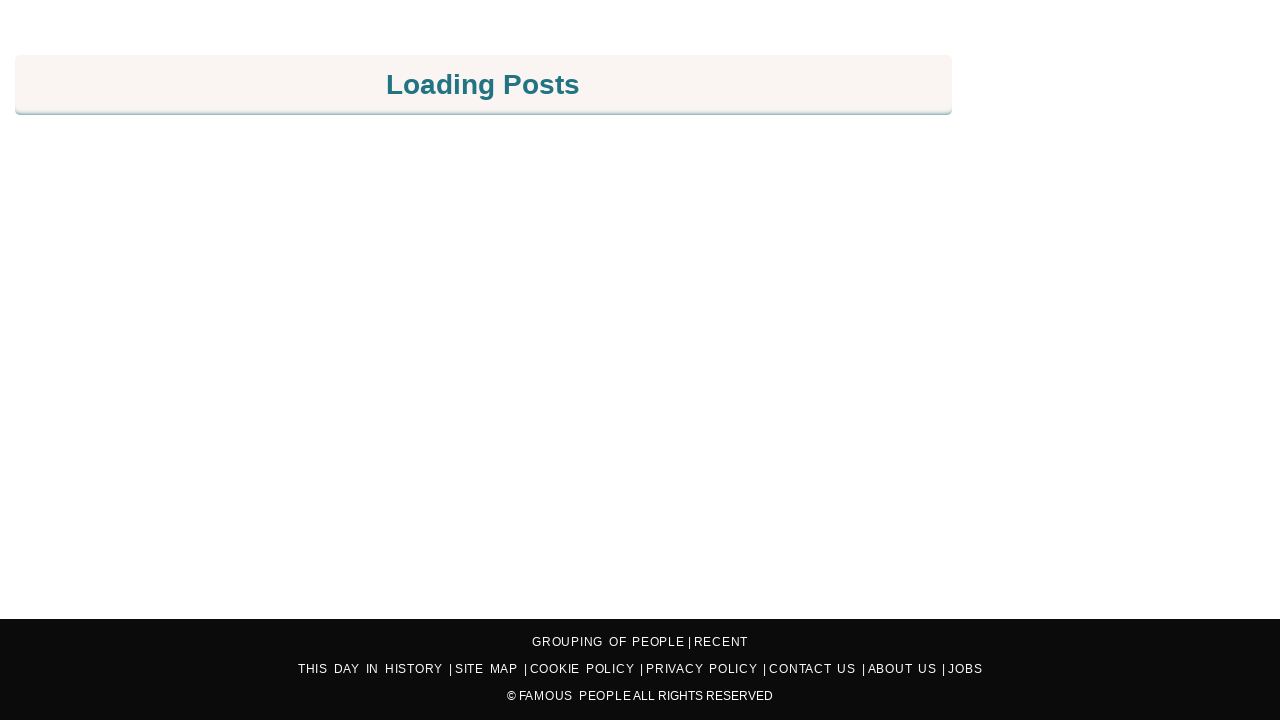

Waited 500ms for dynamic content to load
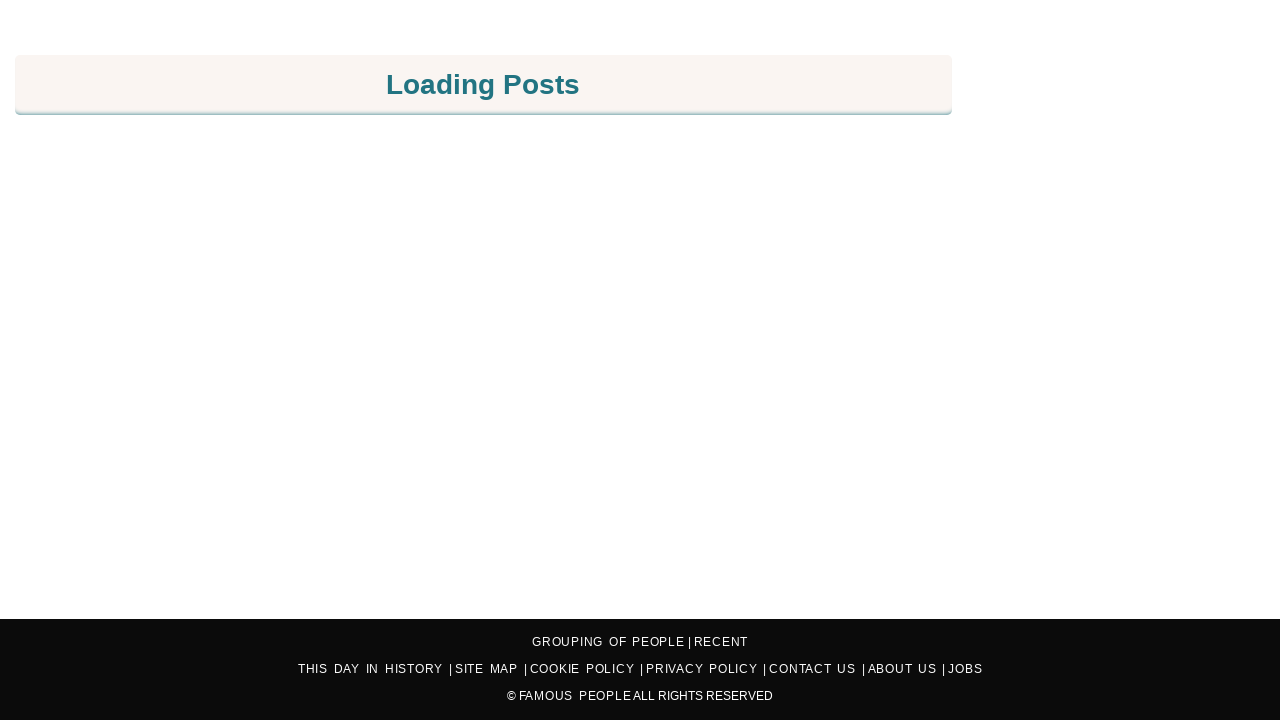

Pressed PageDown to scroll (scroll iteration 46/50)
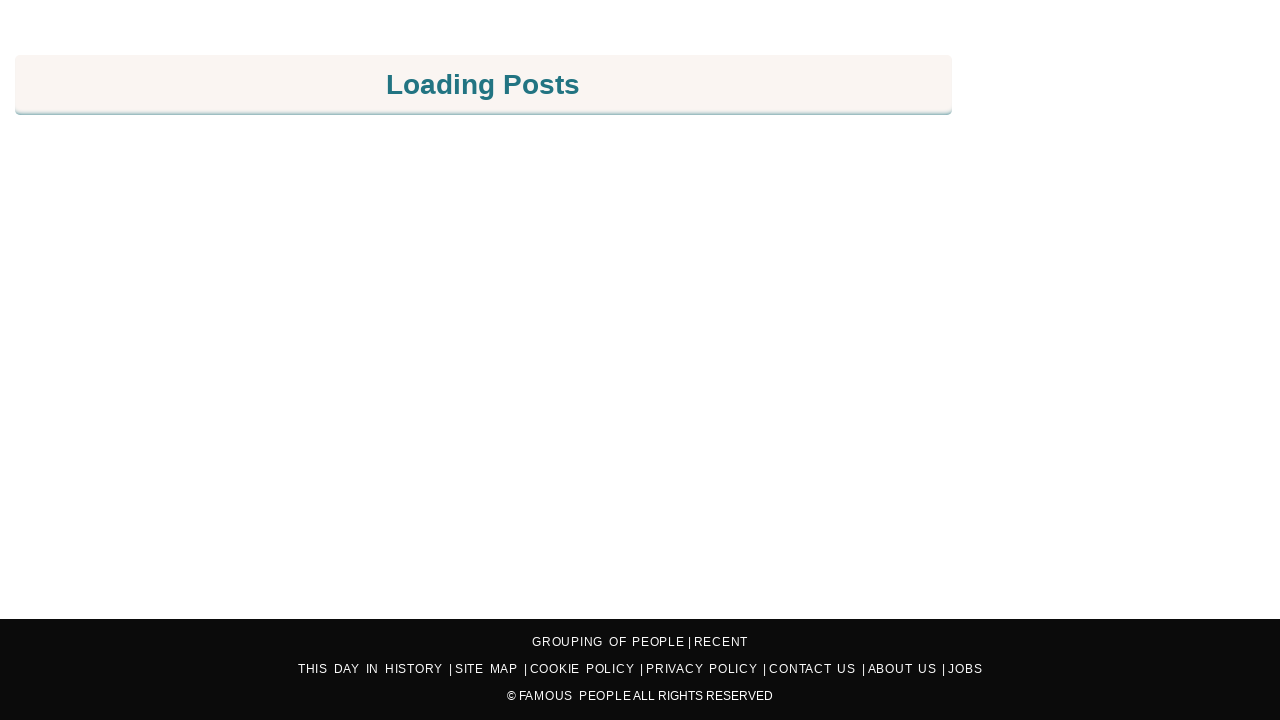

Waited 500ms for dynamic content to load
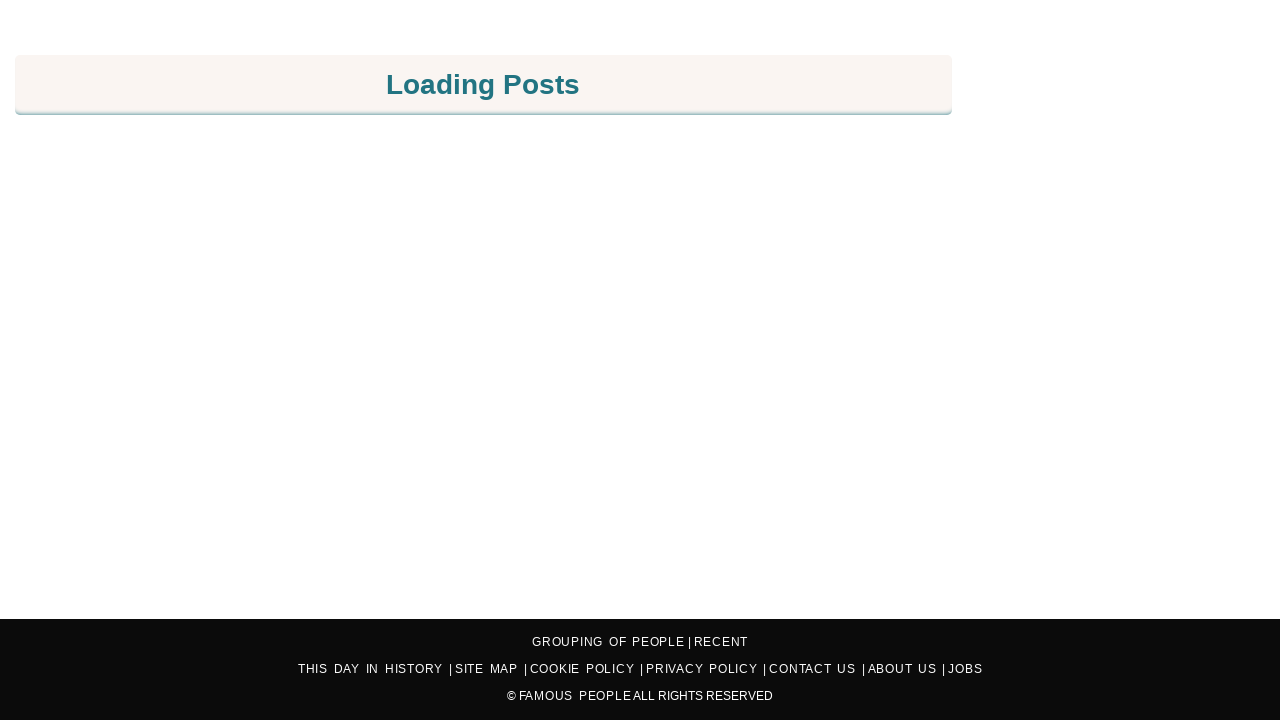

Pressed PageDown to scroll (scroll iteration 47/50)
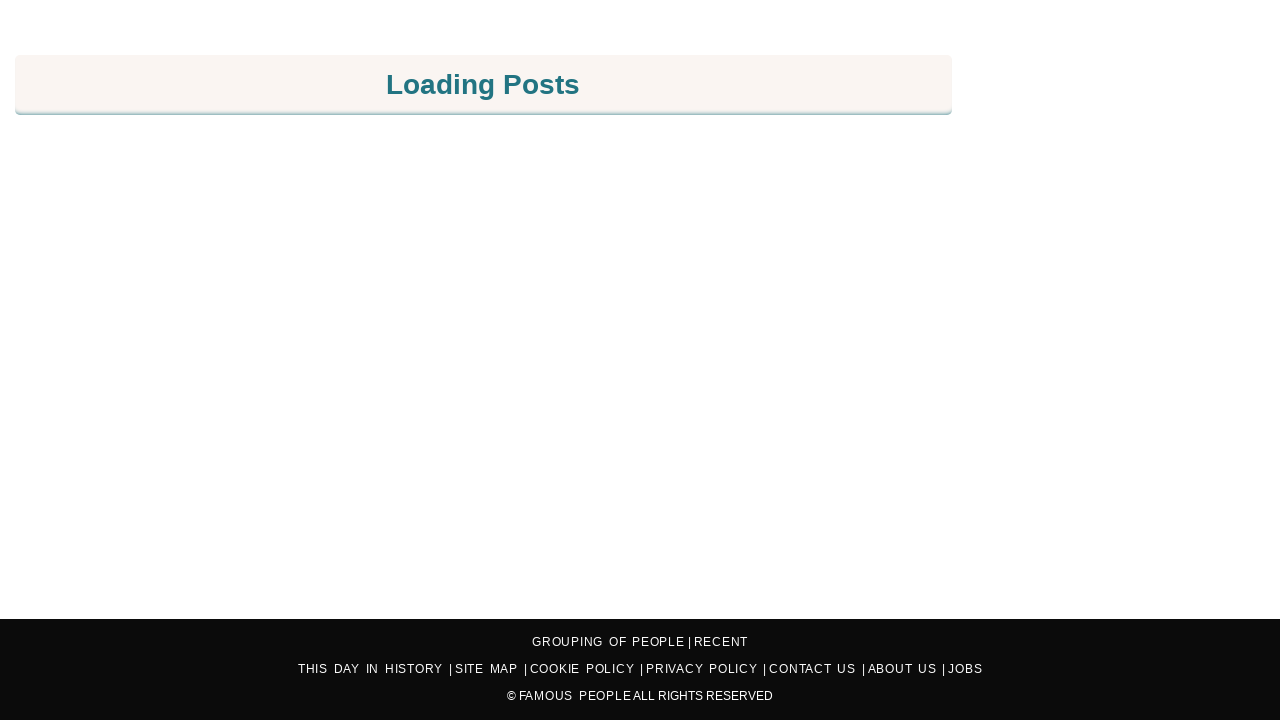

Waited 500ms for dynamic content to load
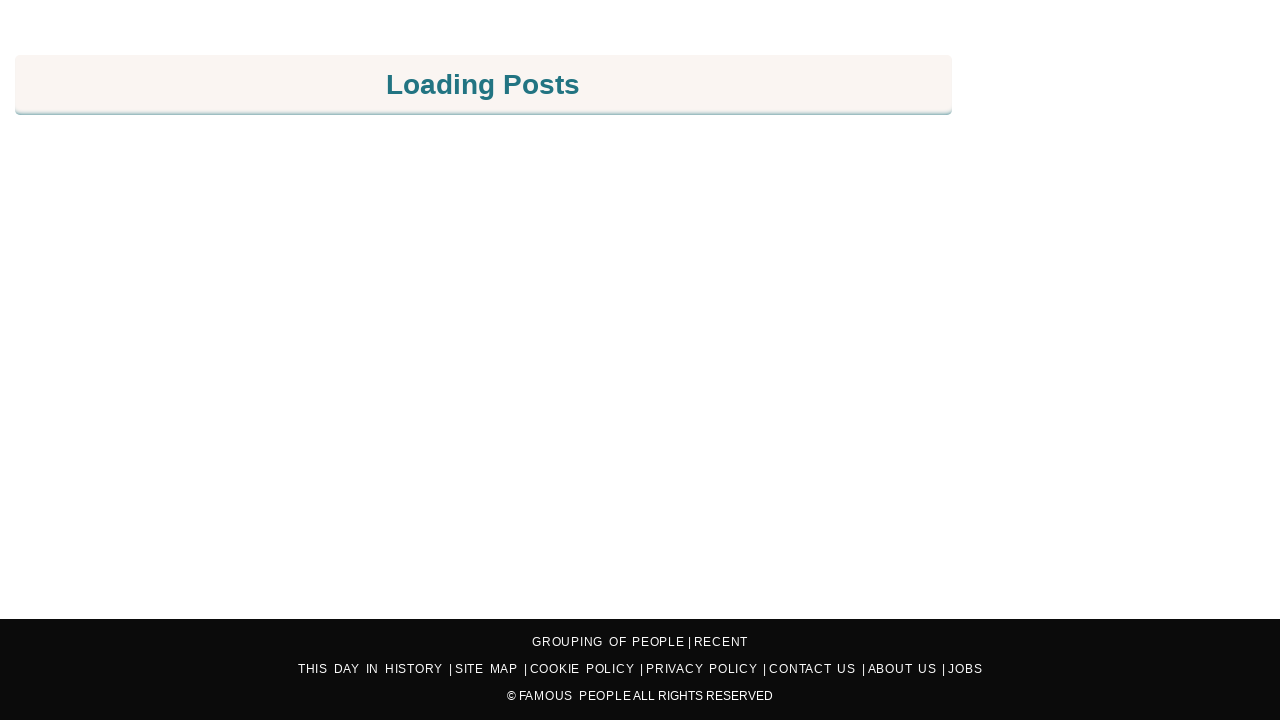

Pressed PageDown to scroll (scroll iteration 48/50)
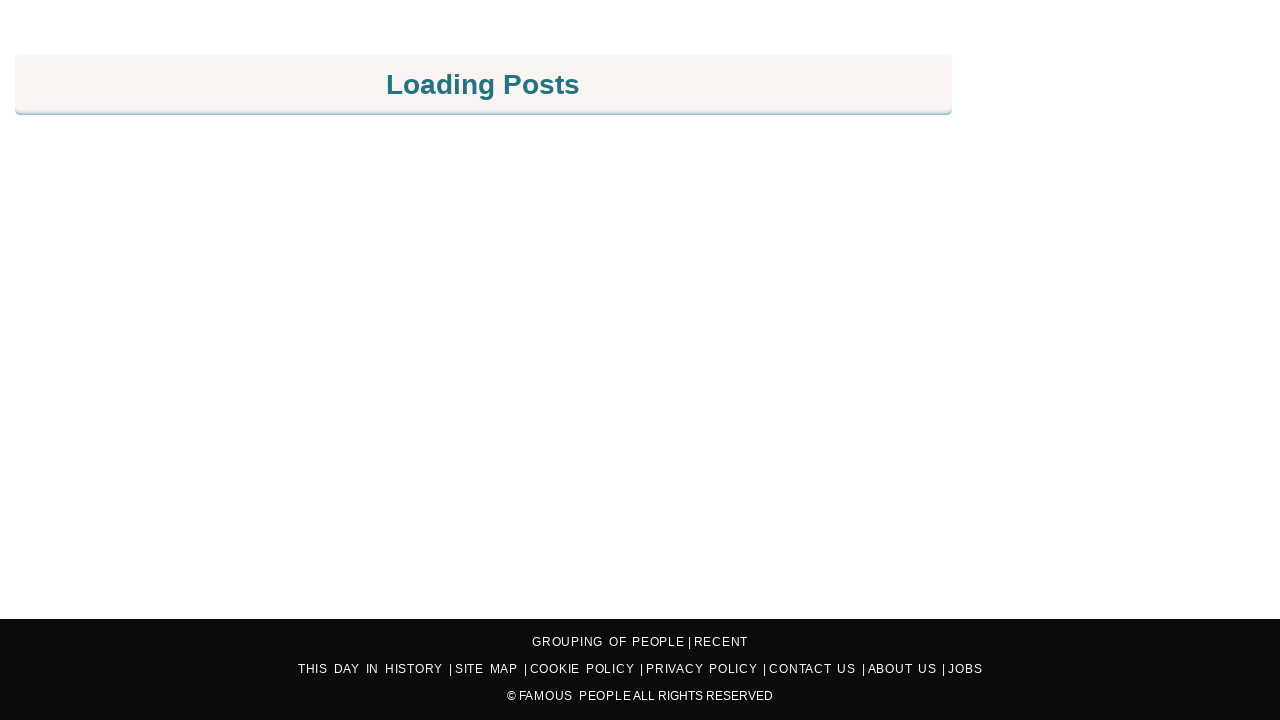

Waited 500ms for dynamic content to load
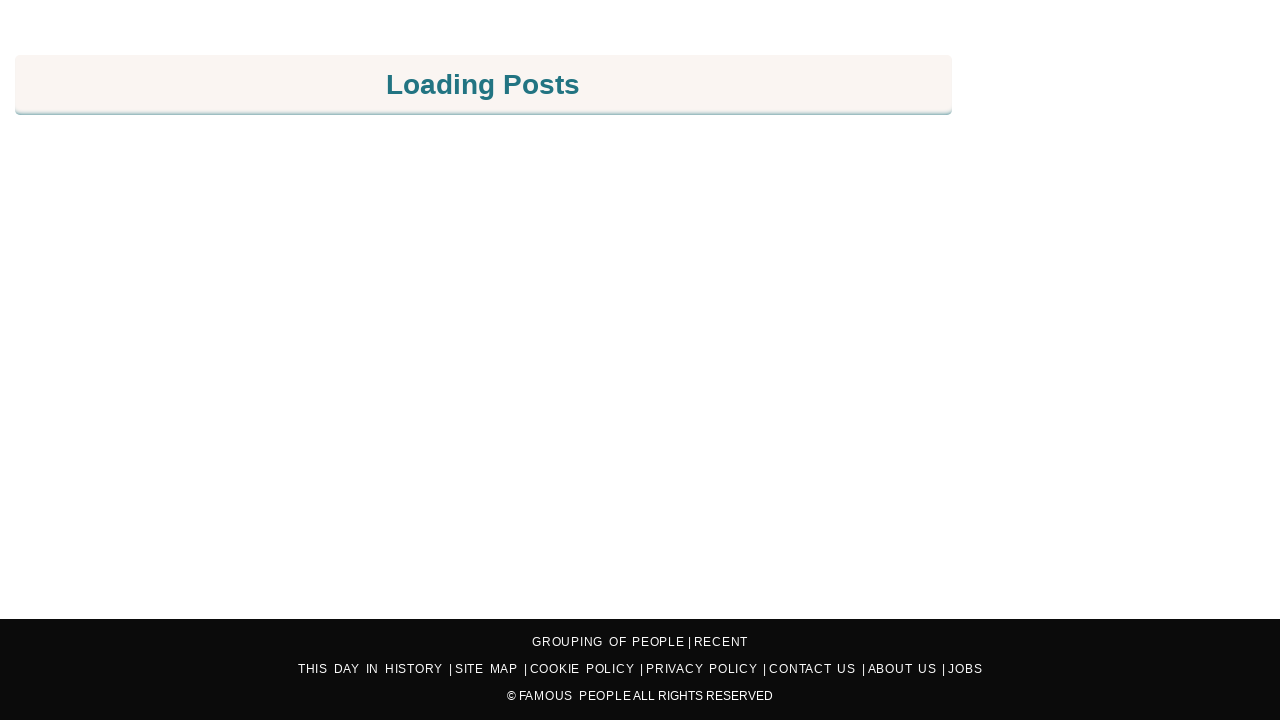

Pressed PageDown to scroll (scroll iteration 49/50)
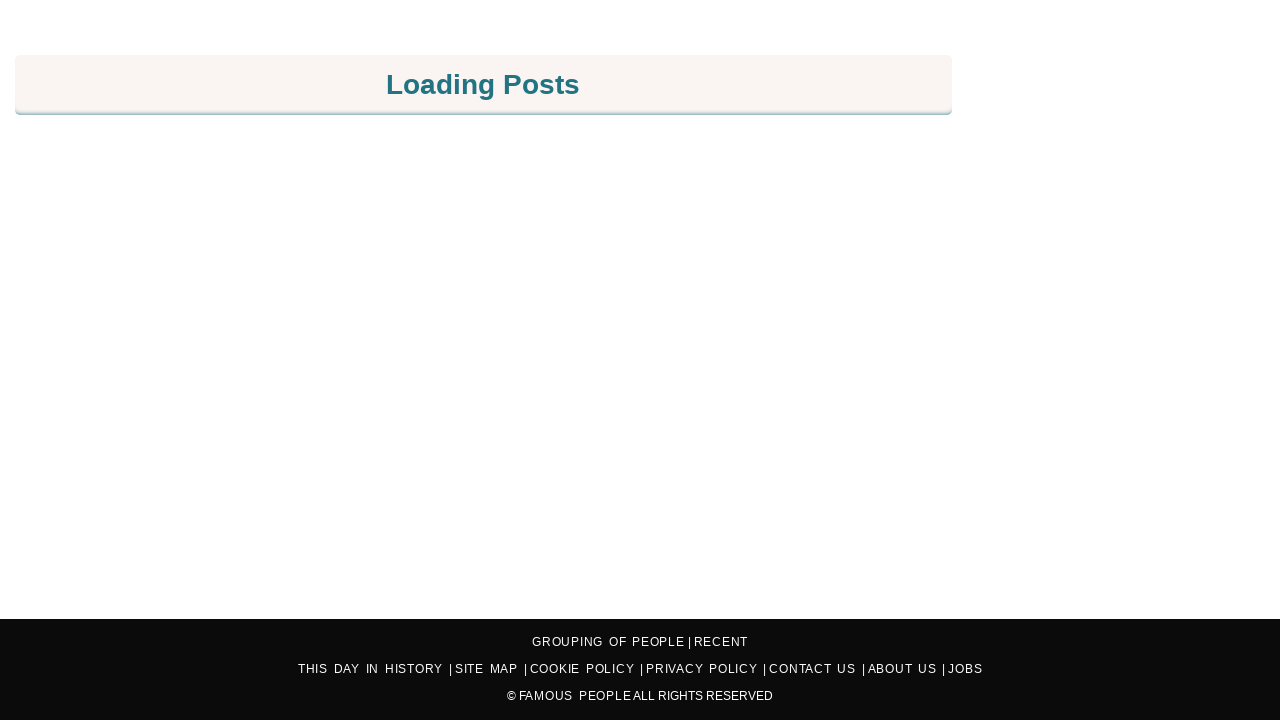

Waited 500ms for dynamic content to load
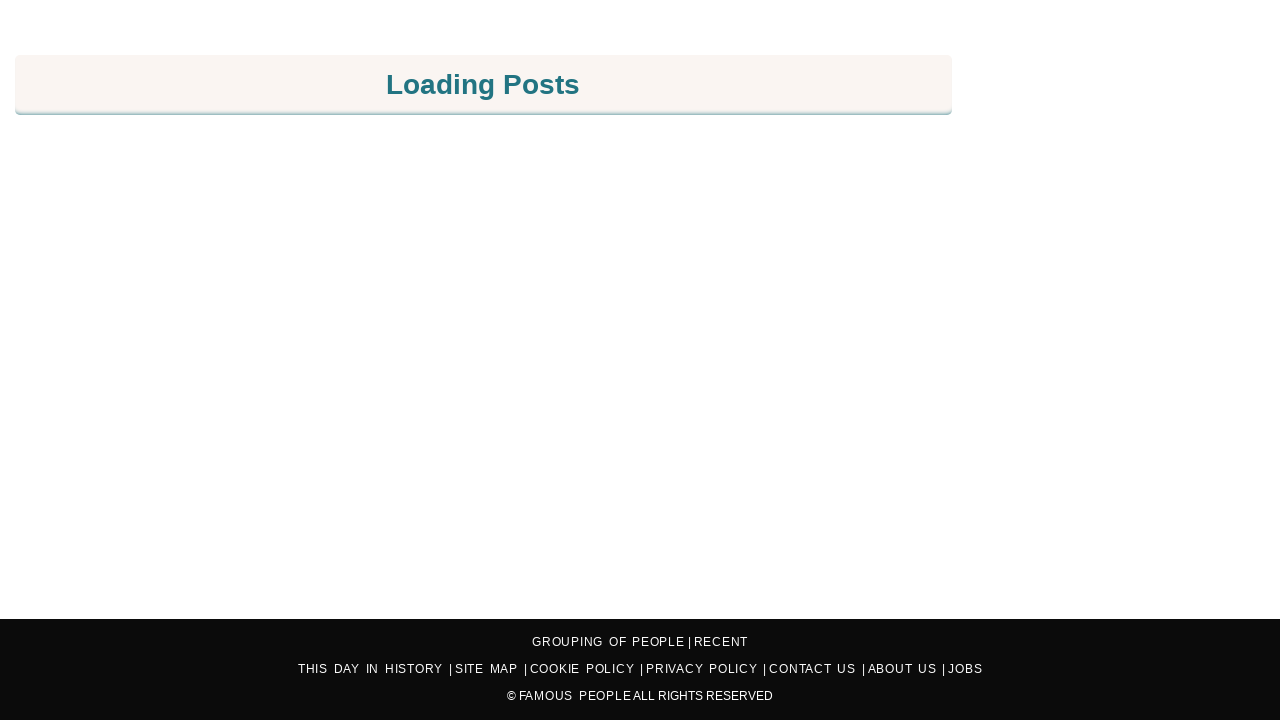

Pressed PageDown to scroll (scroll iteration 50/50)
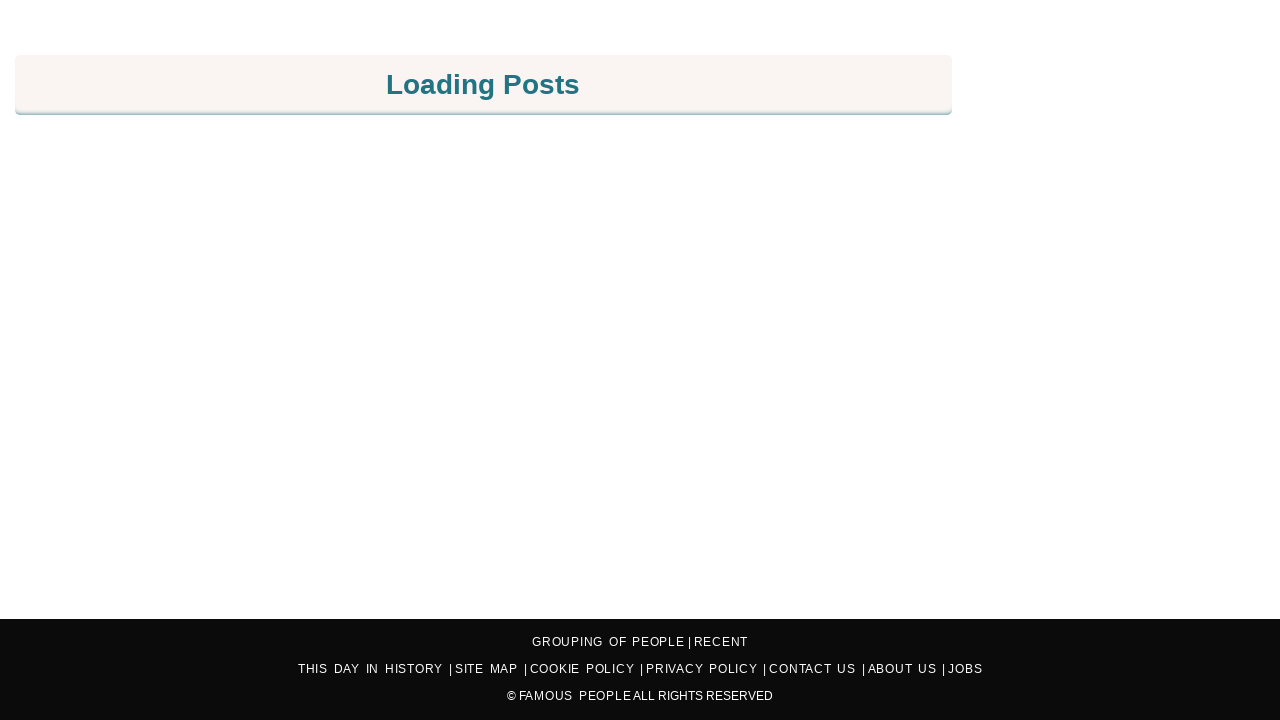

Waited 500ms for dynamic content to load
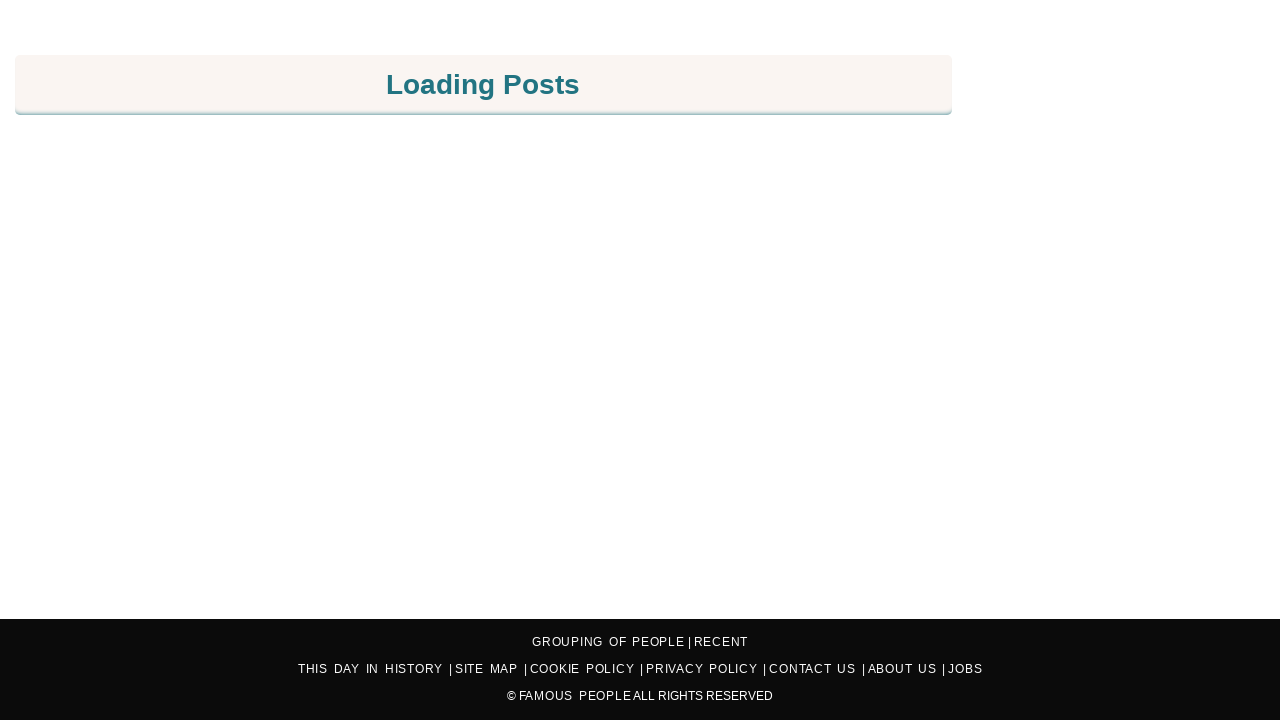

Main content container (#main-mp-content) loaded
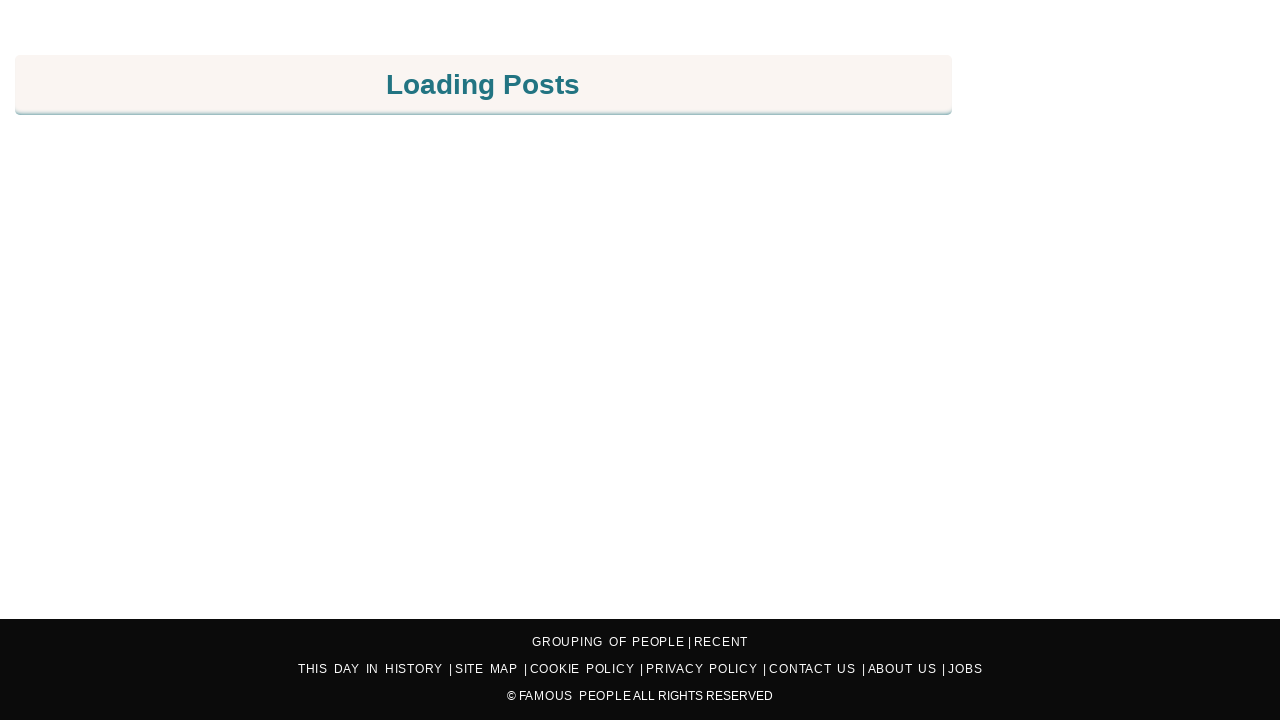

Celebrity tiles (.tileLink) have loaded and are visible
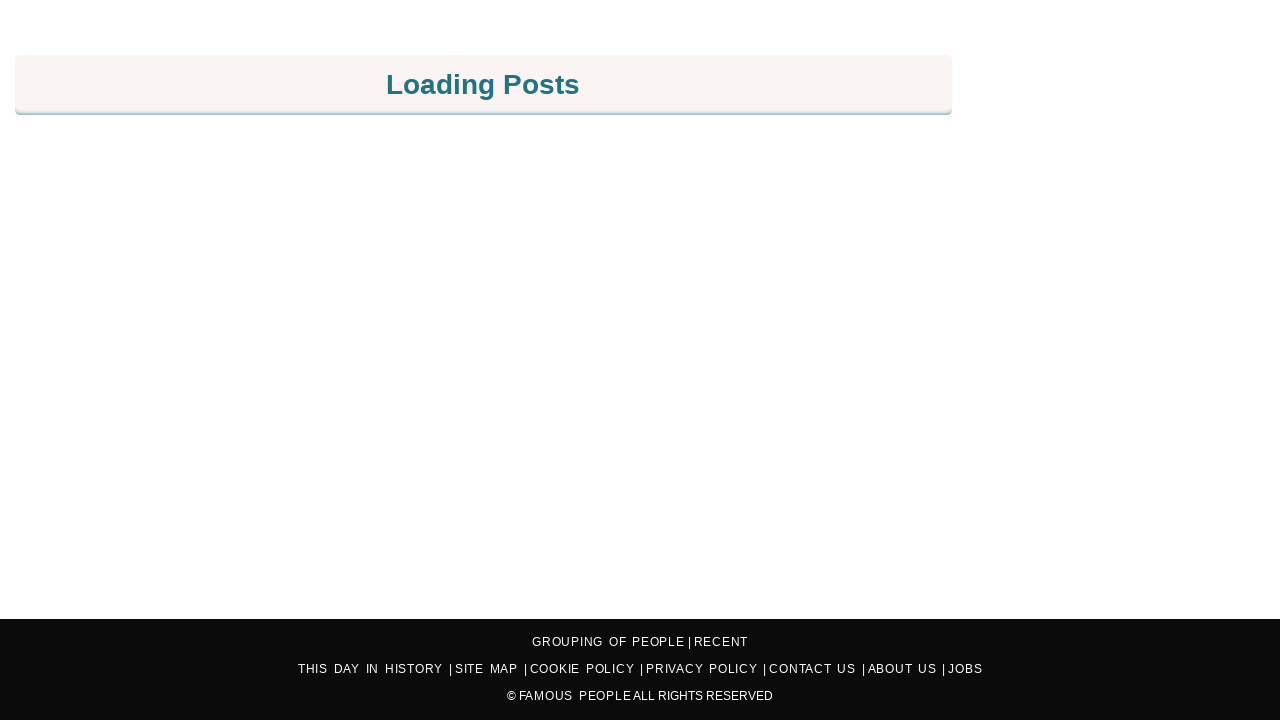

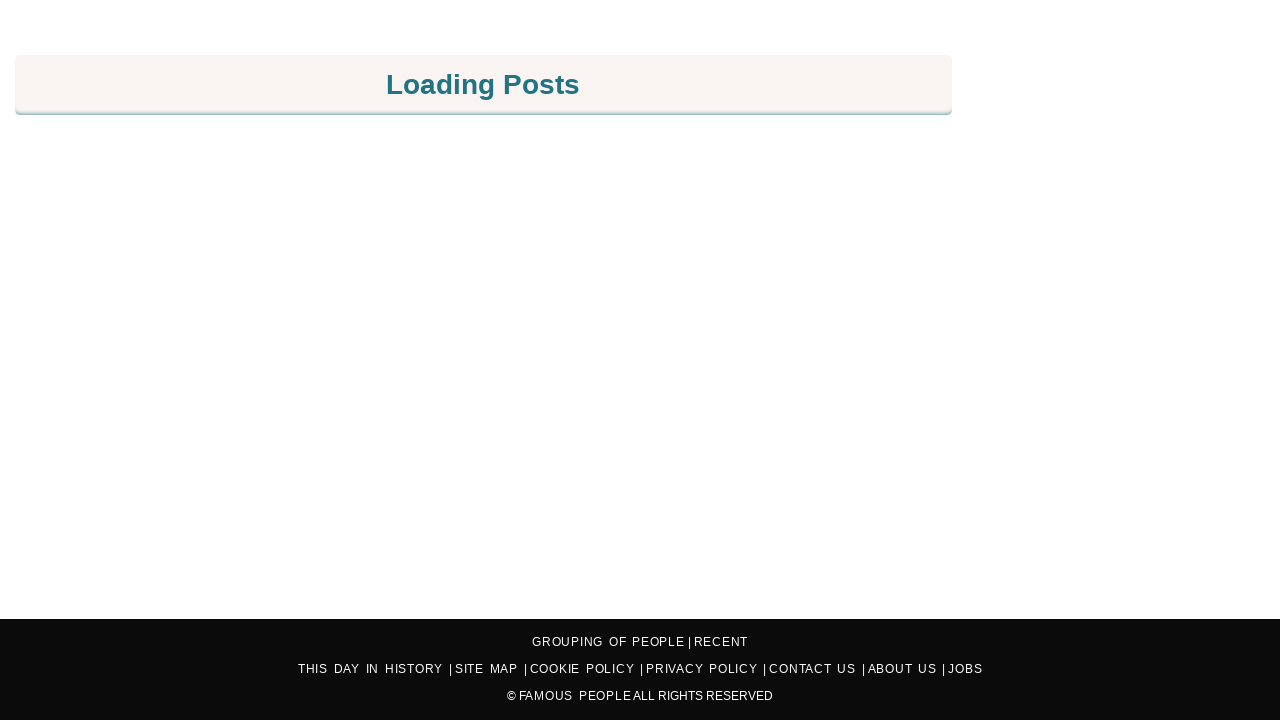